Tests a large form by finding all input elements on the page and filling each one with a test value.

Starting URL: http://suninjuly.github.io/huge_form.html

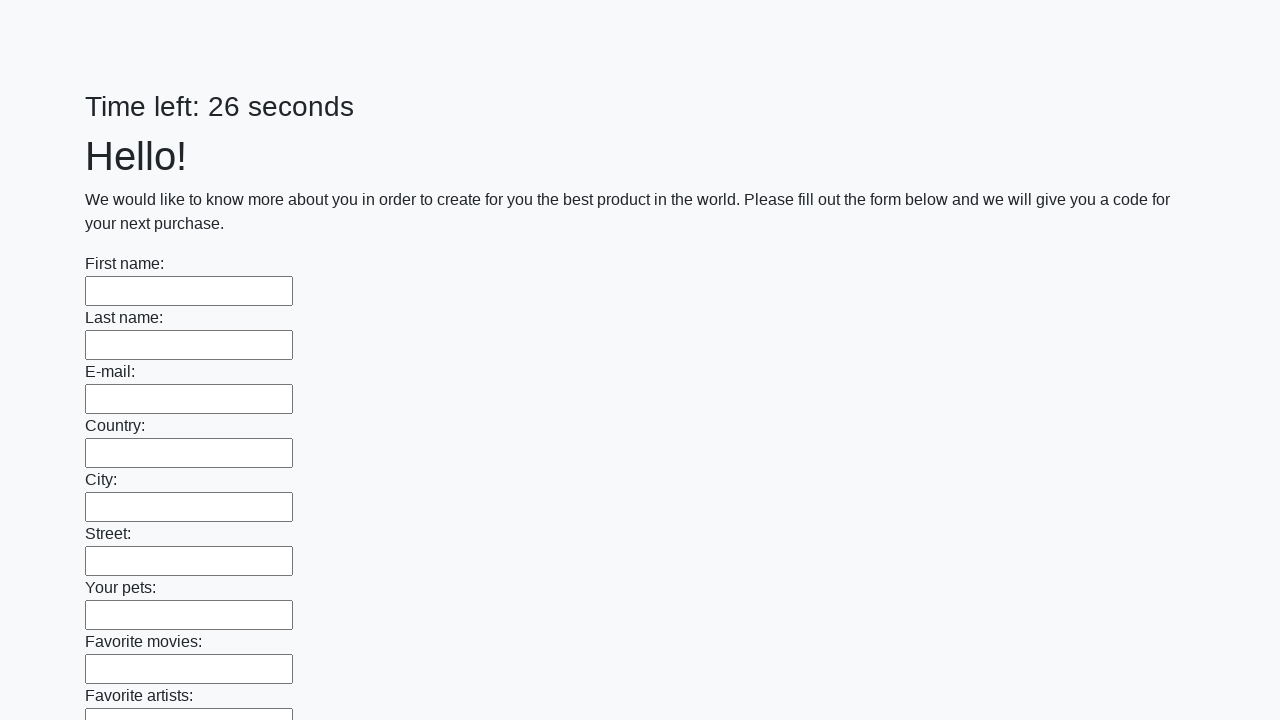

Navigated to huge form page
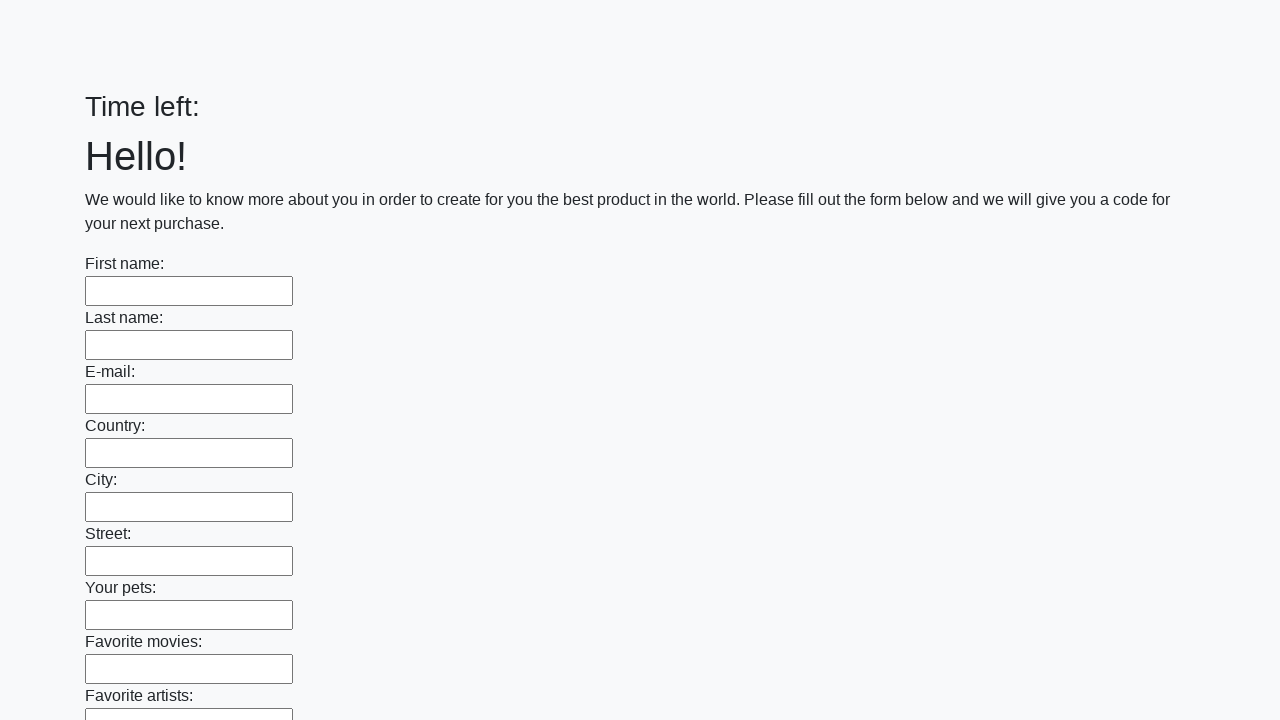

Located all input elements on the page
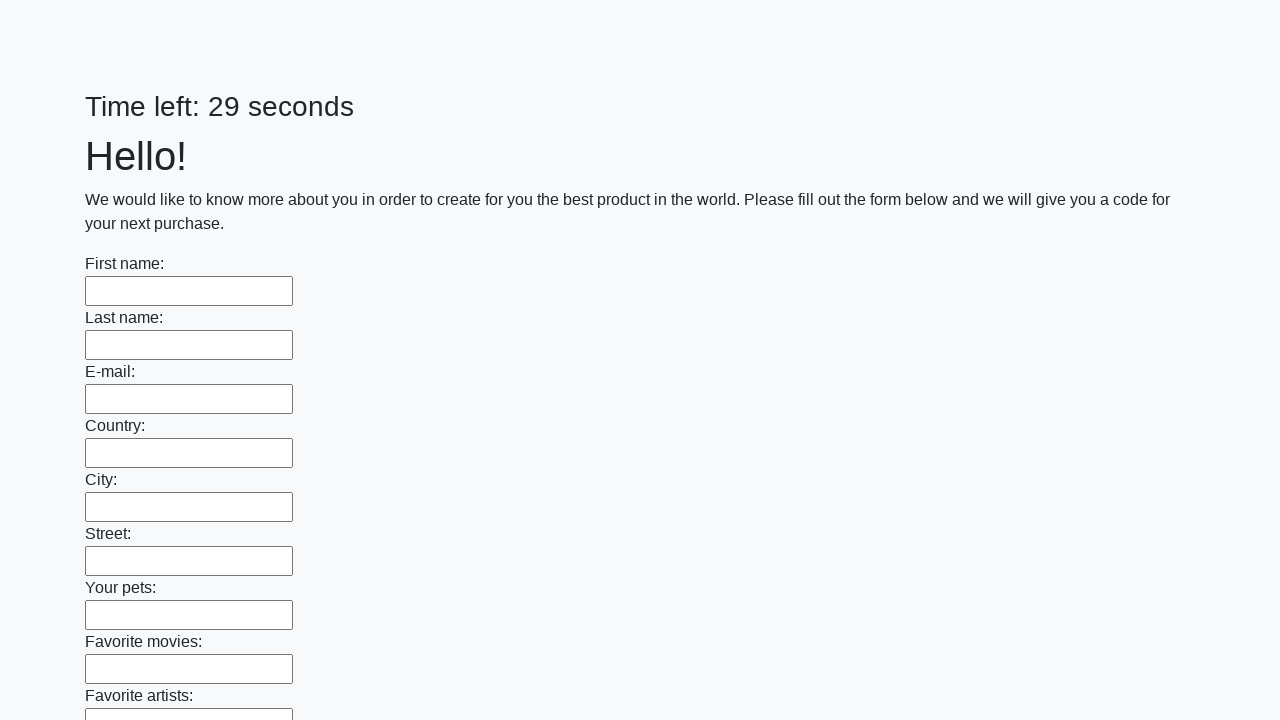

Filled input field with 'Test Answer 123' on input >> nth=0
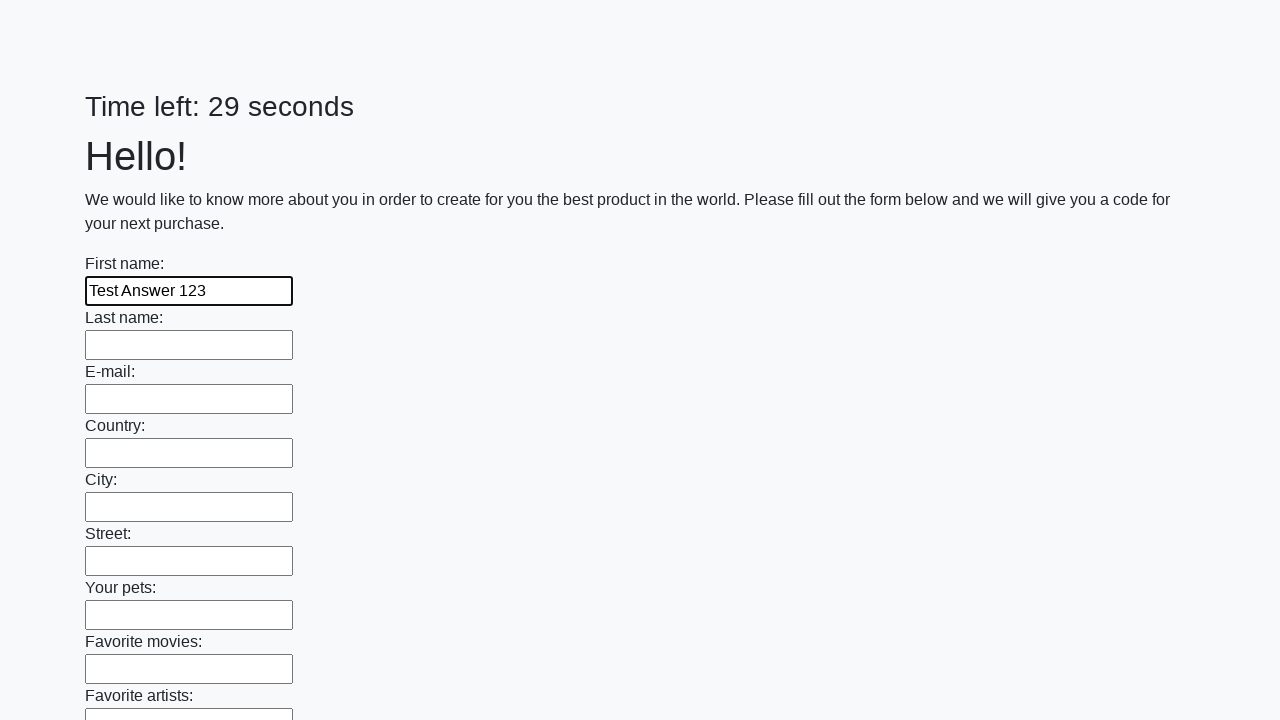

Filled input field with 'Test Answer 123' on input >> nth=1
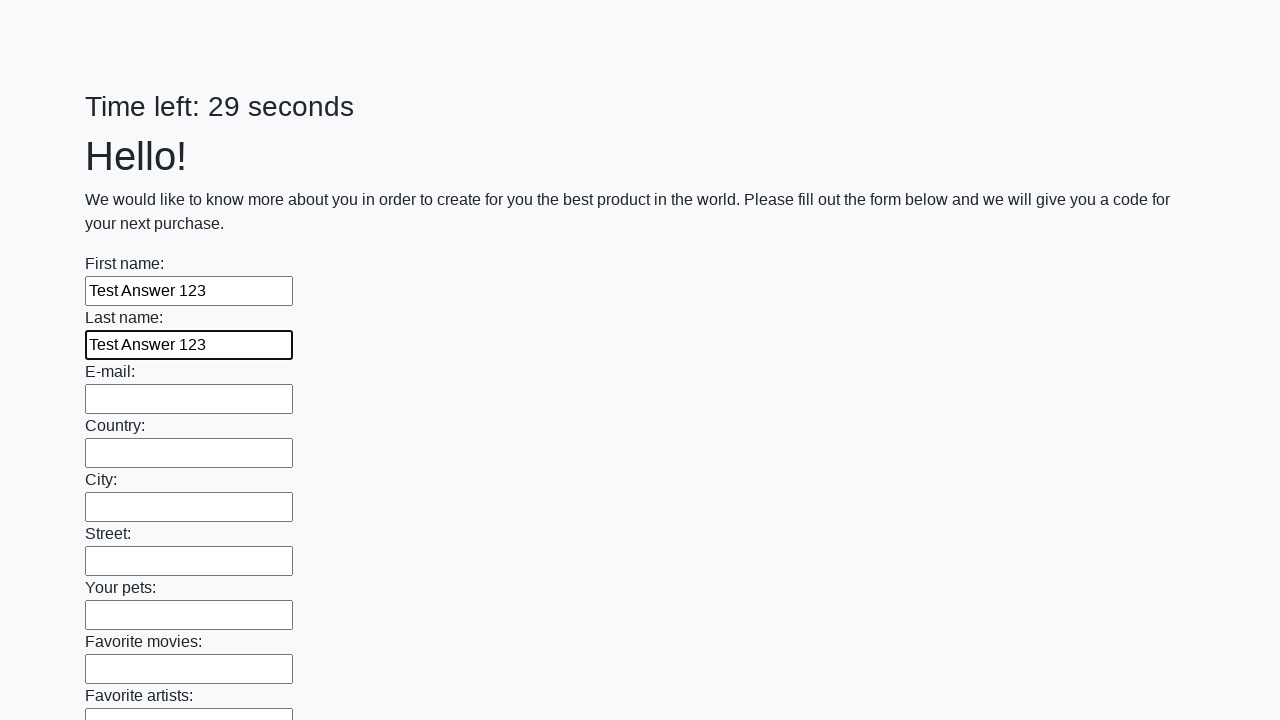

Filled input field with 'Test Answer 123' on input >> nth=2
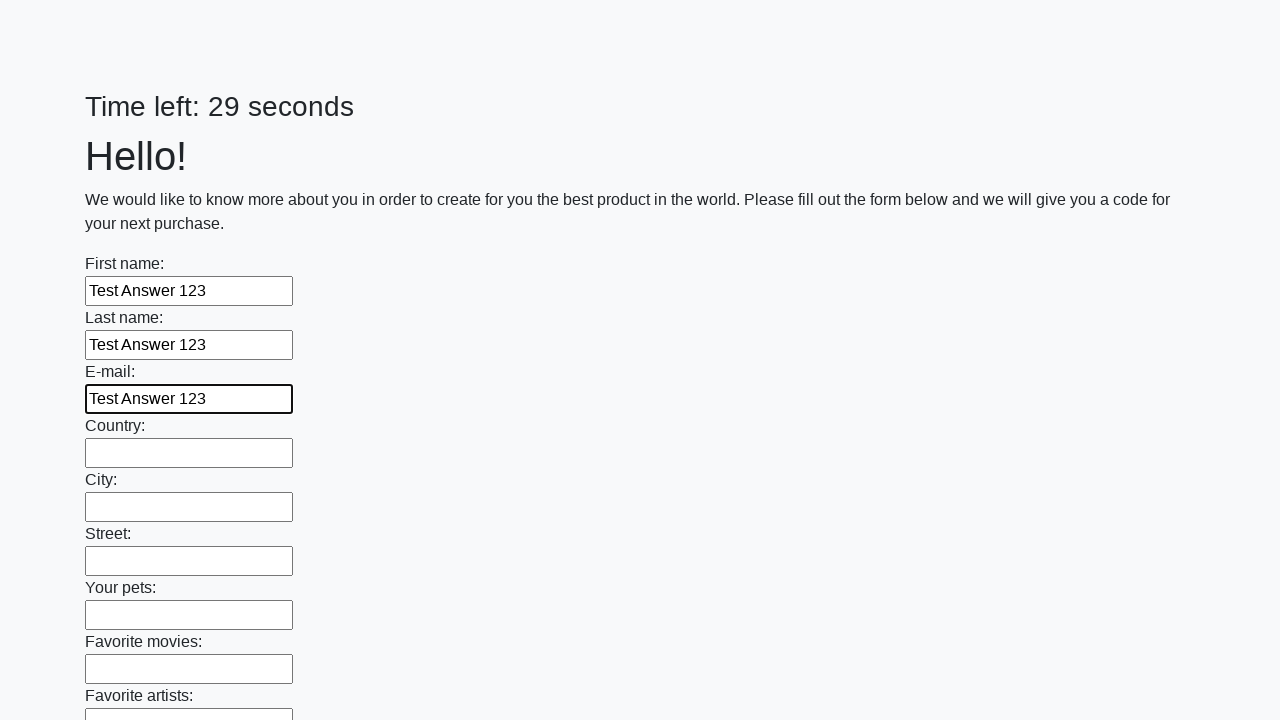

Filled input field with 'Test Answer 123' on input >> nth=3
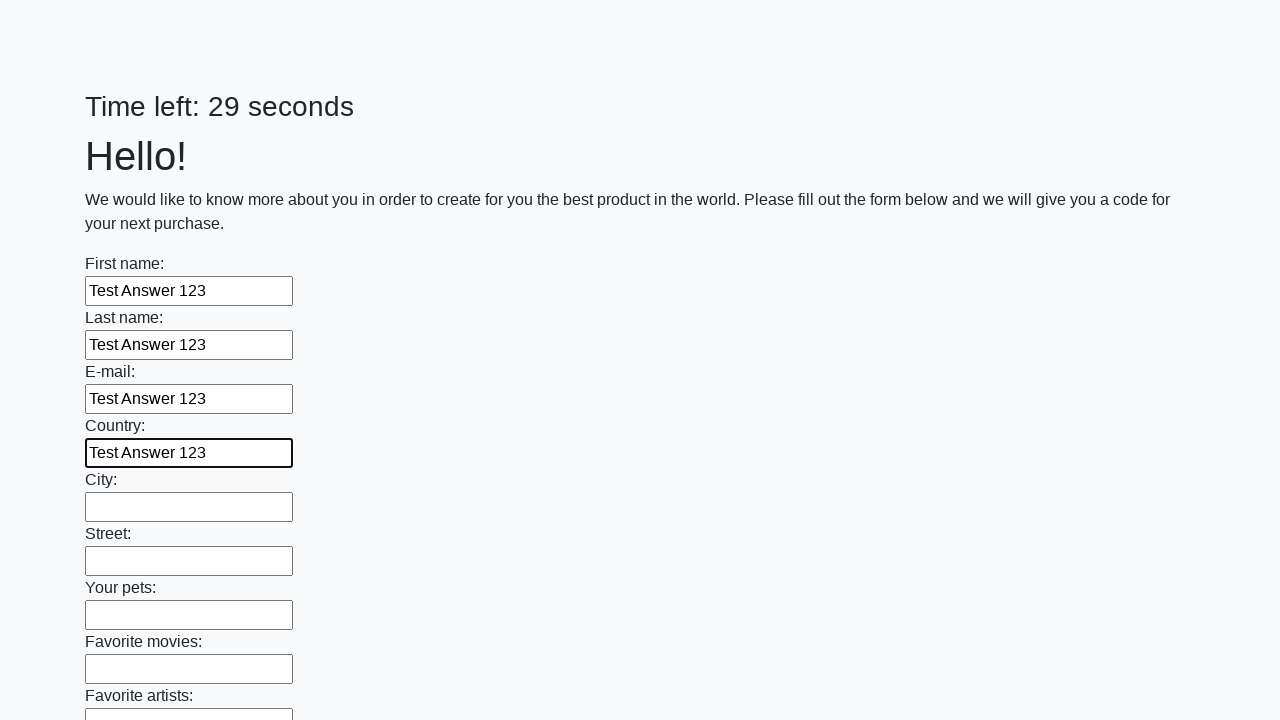

Filled input field with 'Test Answer 123' on input >> nth=4
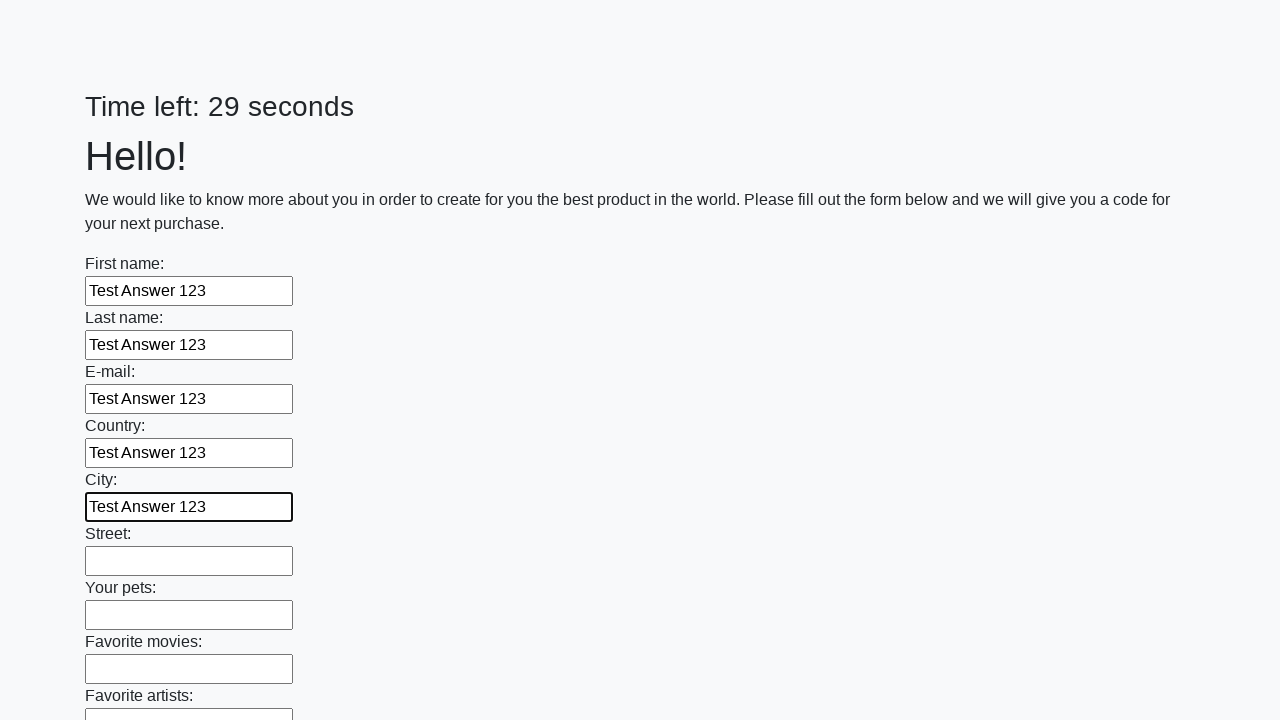

Filled input field with 'Test Answer 123' on input >> nth=5
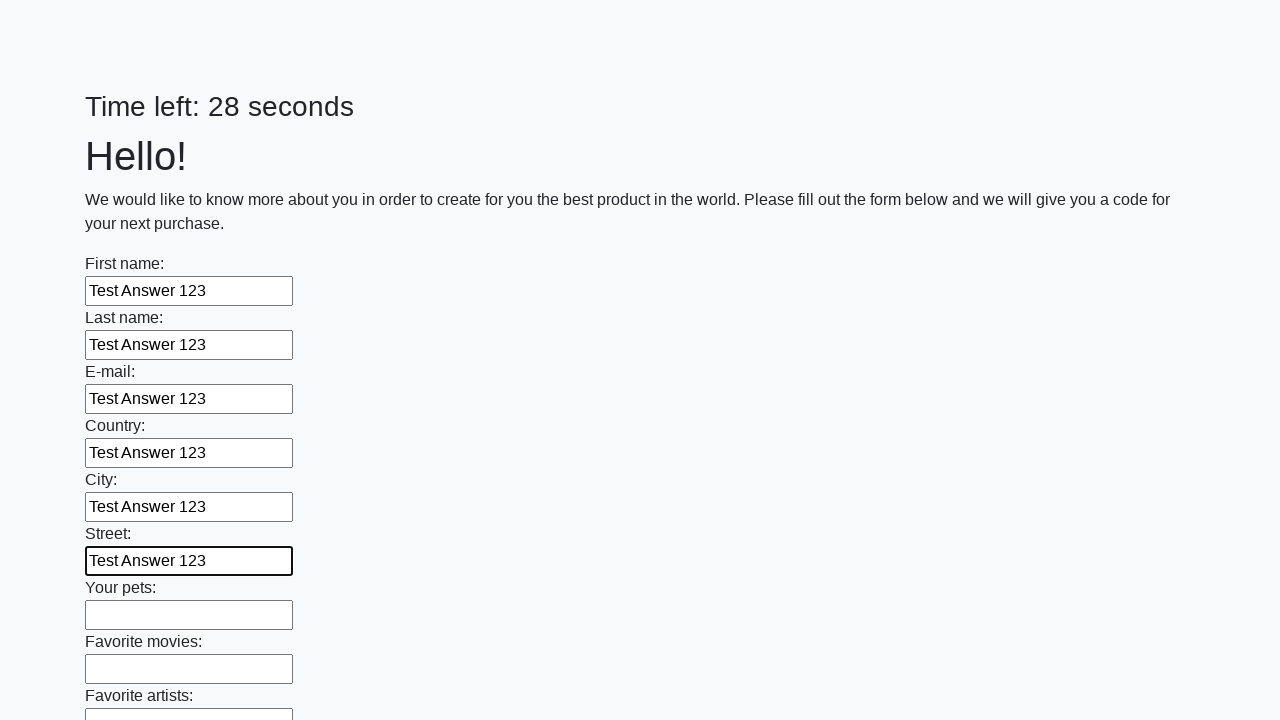

Filled input field with 'Test Answer 123' on input >> nth=6
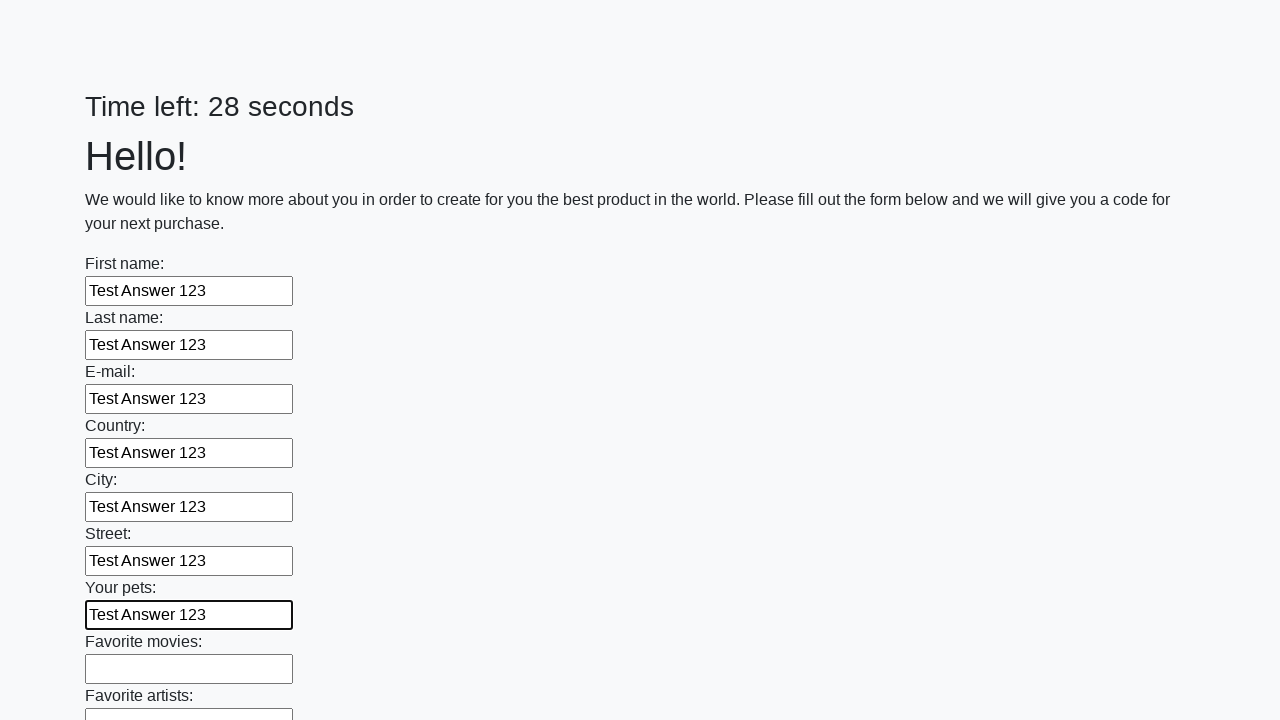

Filled input field with 'Test Answer 123' on input >> nth=7
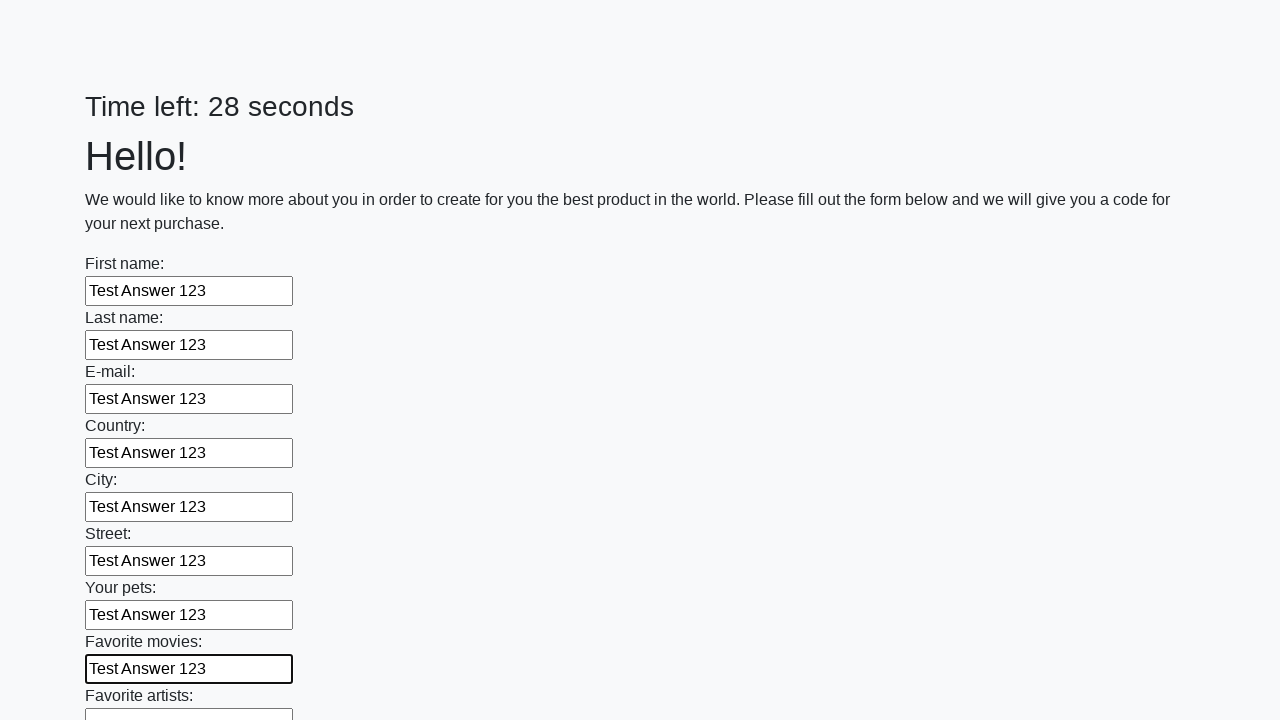

Filled input field with 'Test Answer 123' on input >> nth=8
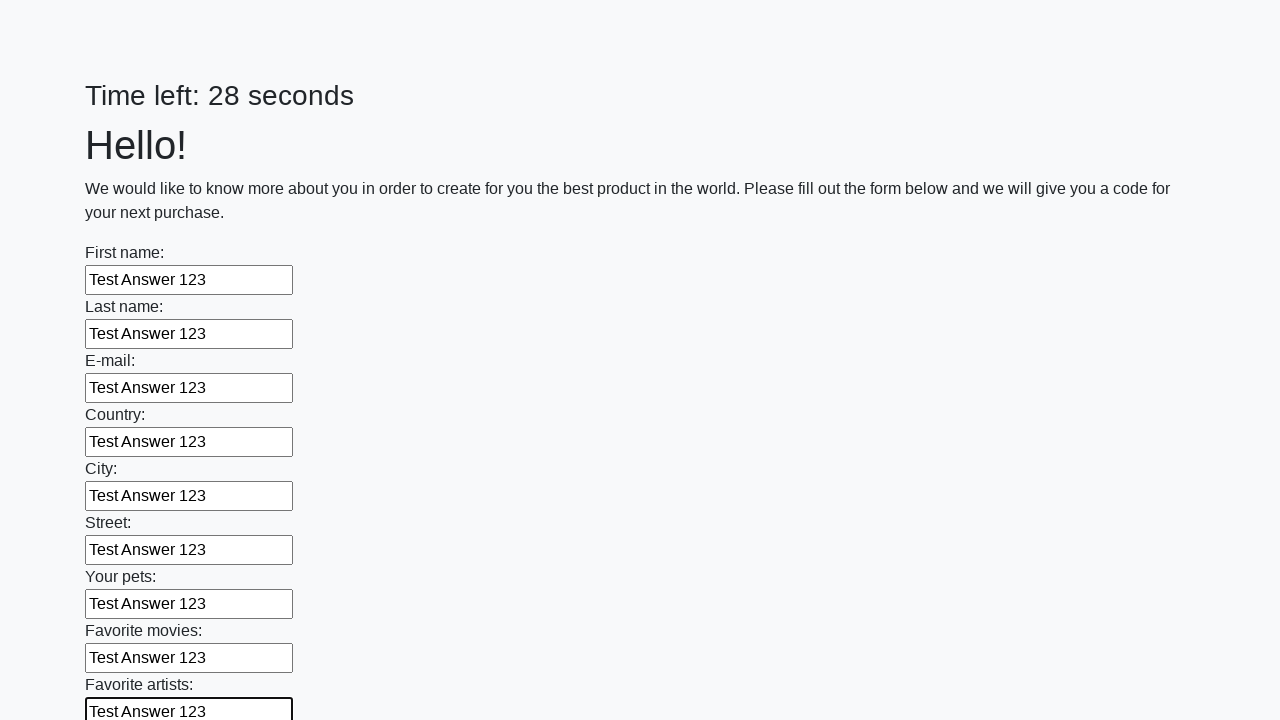

Filled input field with 'Test Answer 123' on input >> nth=9
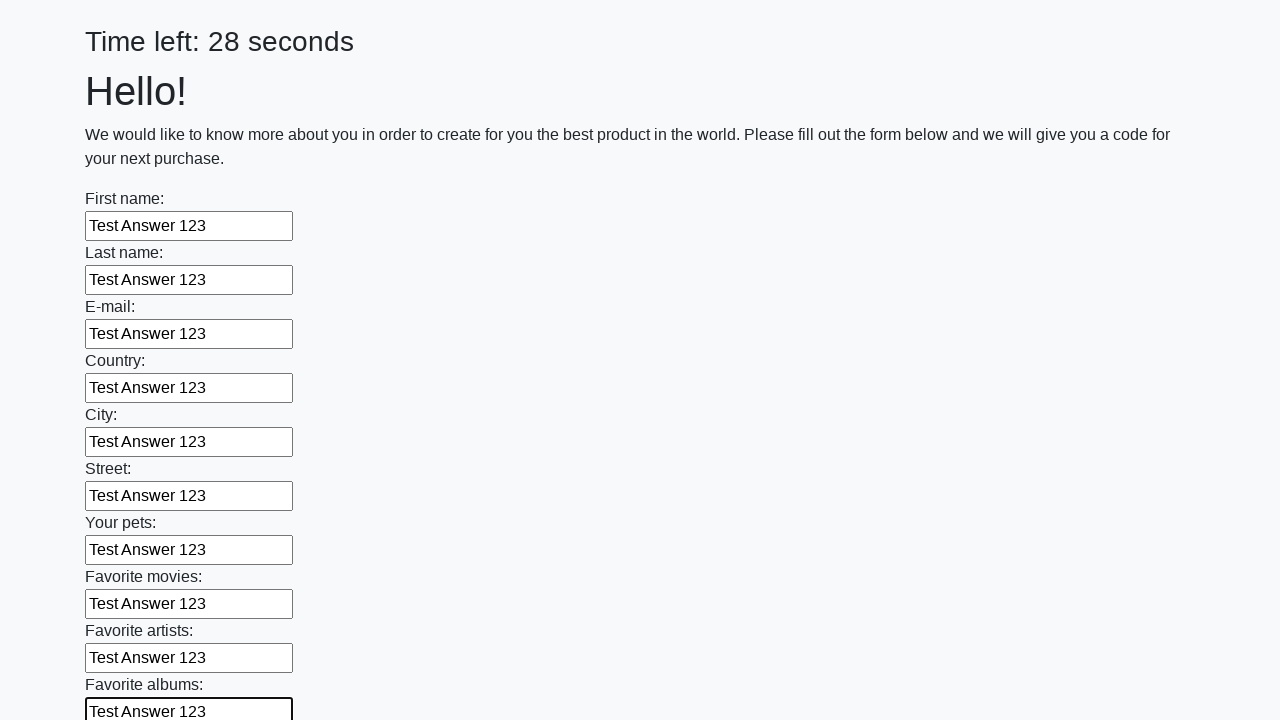

Filled input field with 'Test Answer 123' on input >> nth=10
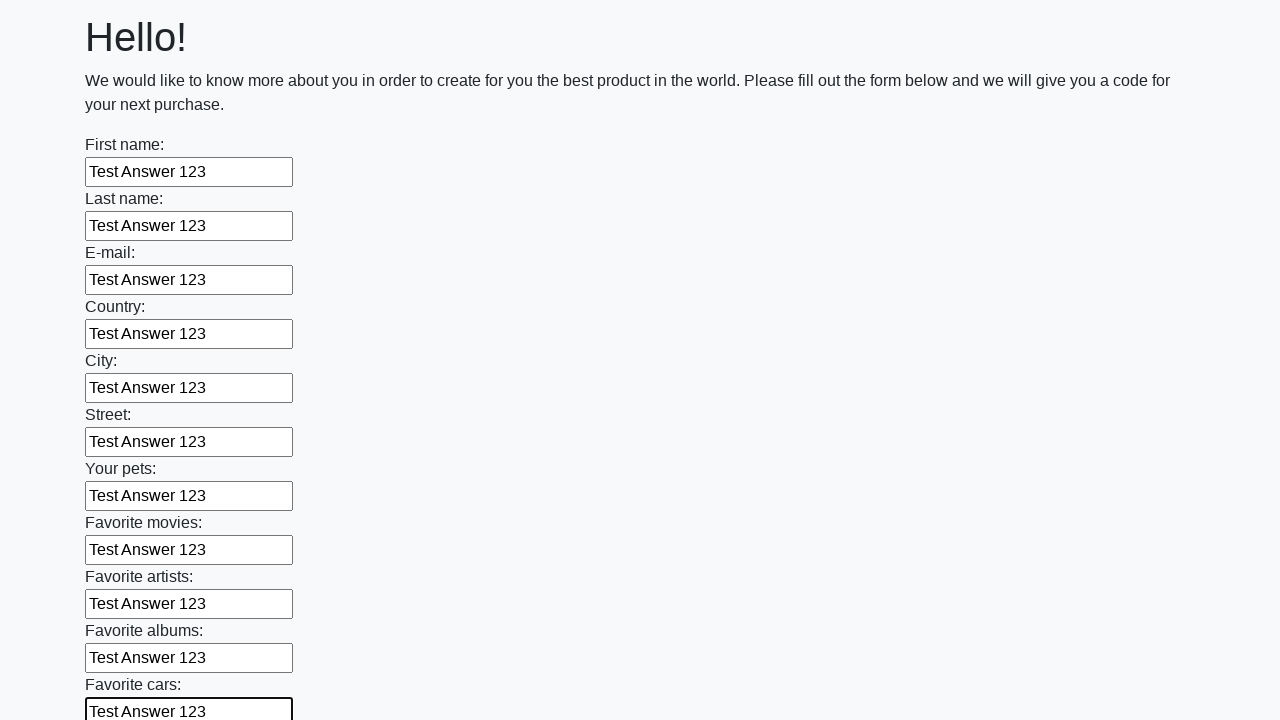

Filled input field with 'Test Answer 123' on input >> nth=11
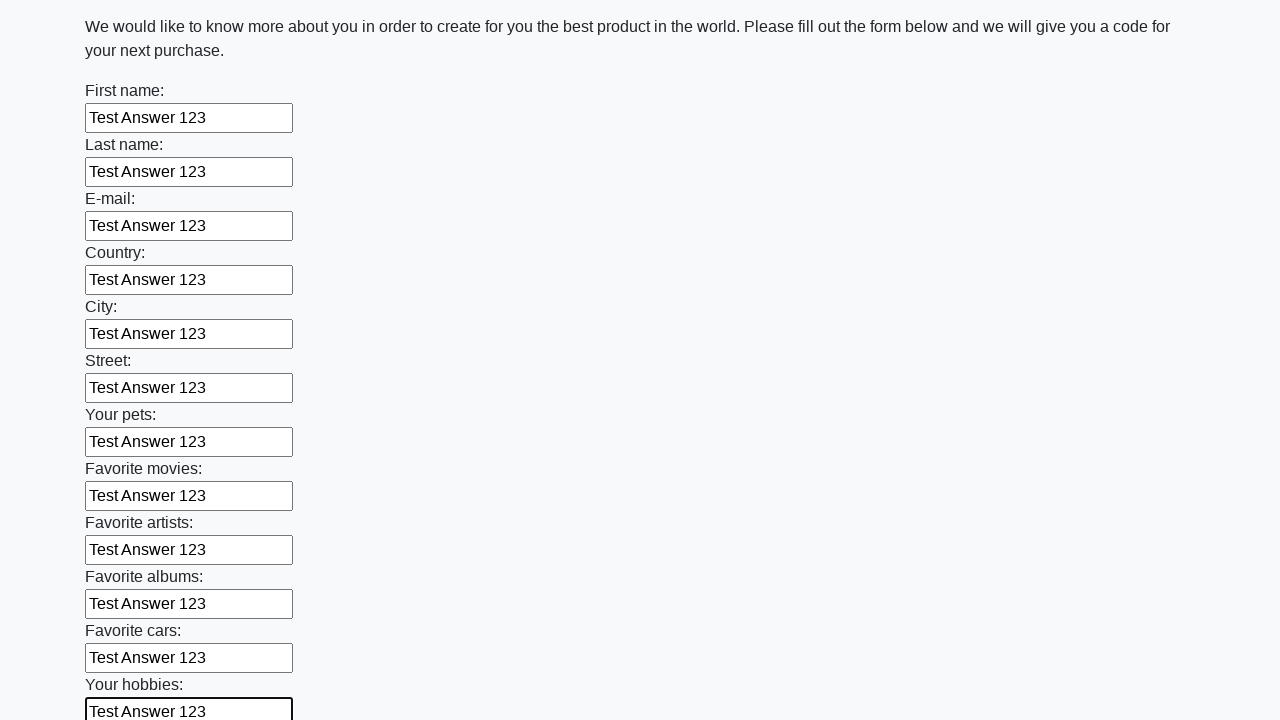

Filled input field with 'Test Answer 123' on input >> nth=12
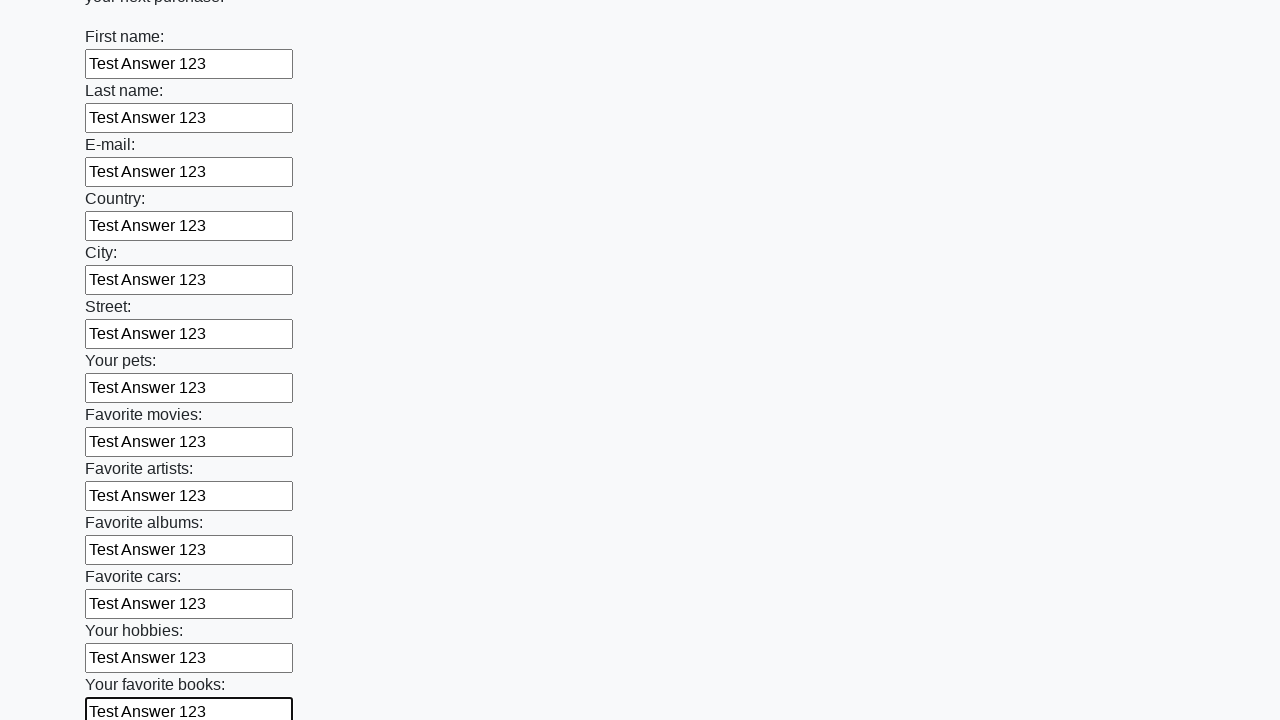

Filled input field with 'Test Answer 123' on input >> nth=13
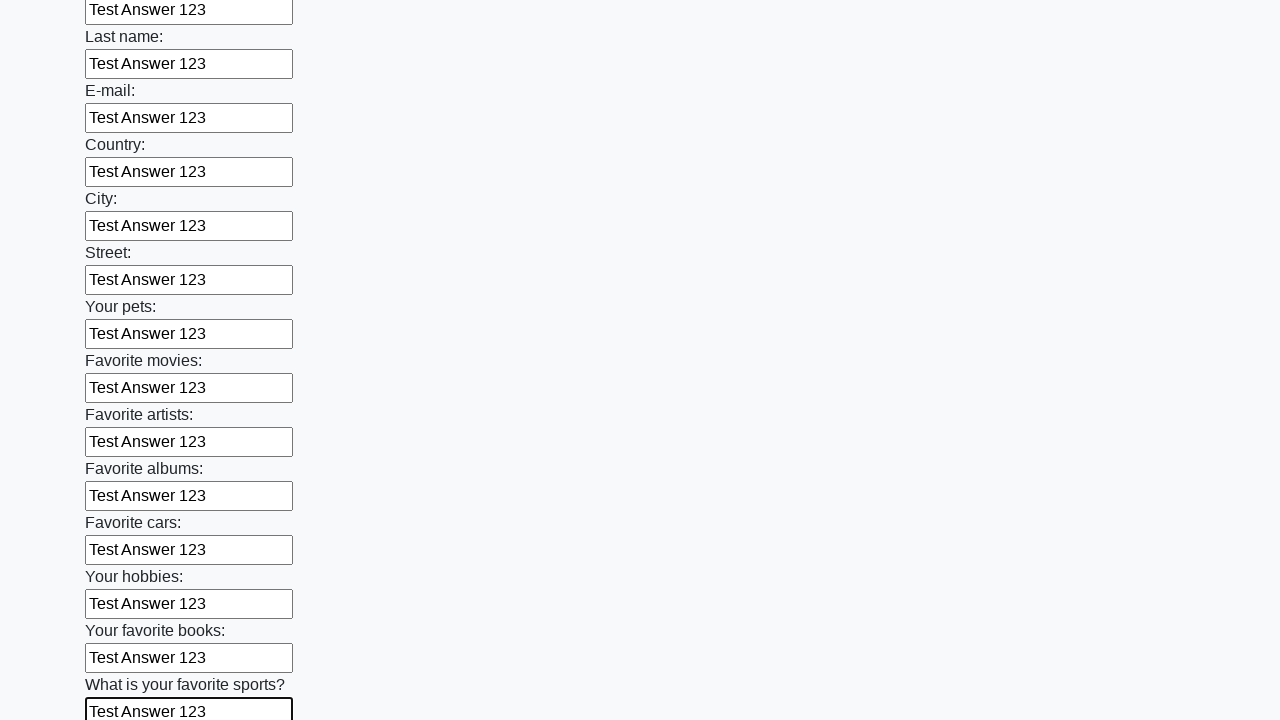

Filled input field with 'Test Answer 123' on input >> nth=14
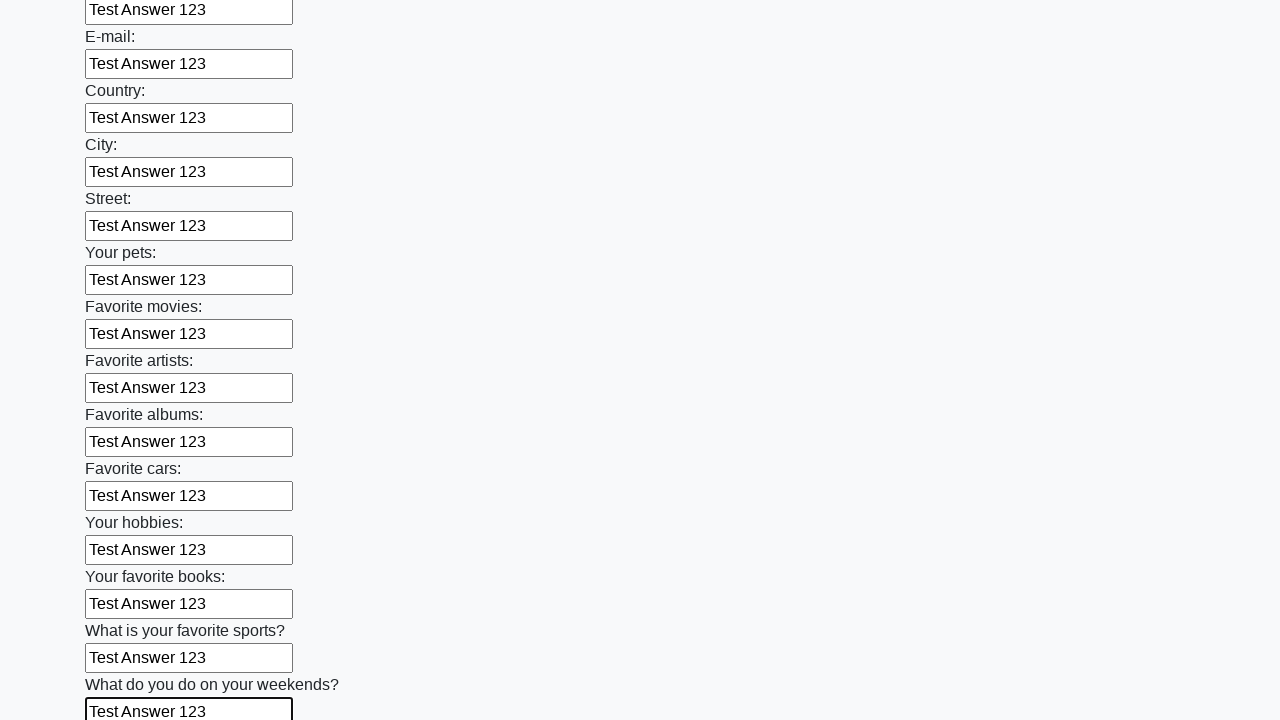

Filled input field with 'Test Answer 123' on input >> nth=15
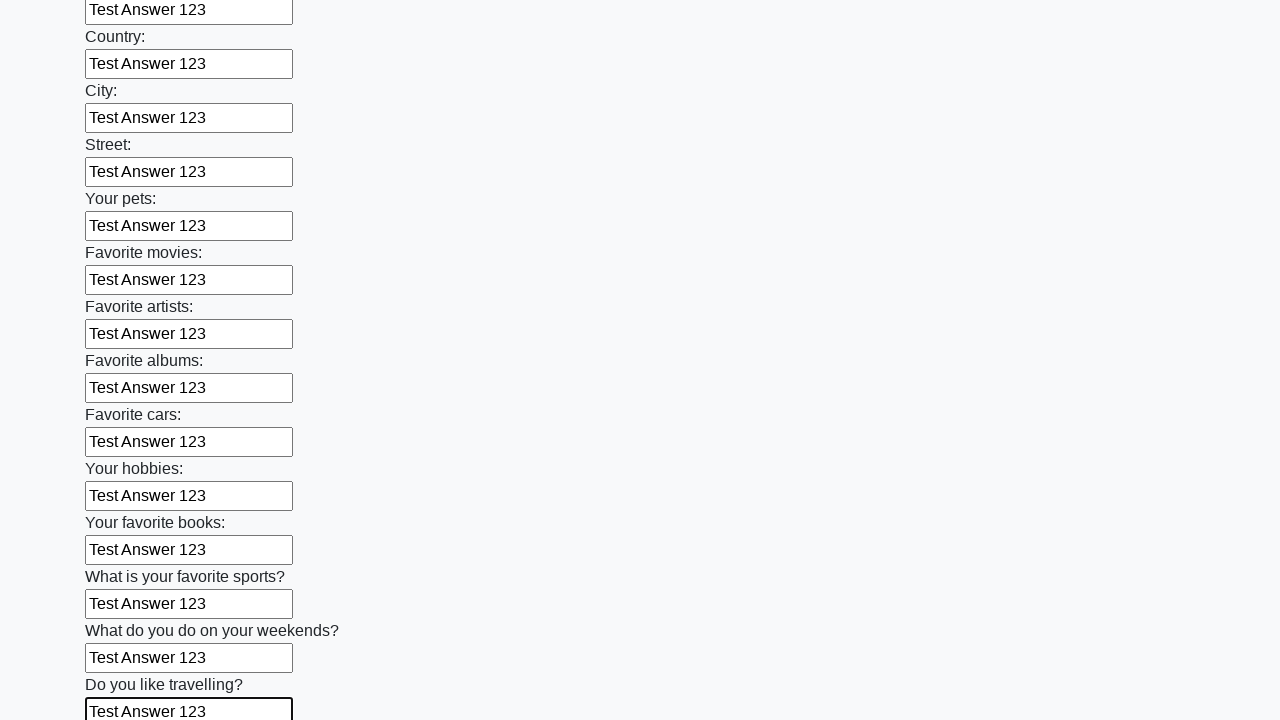

Filled input field with 'Test Answer 123' on input >> nth=16
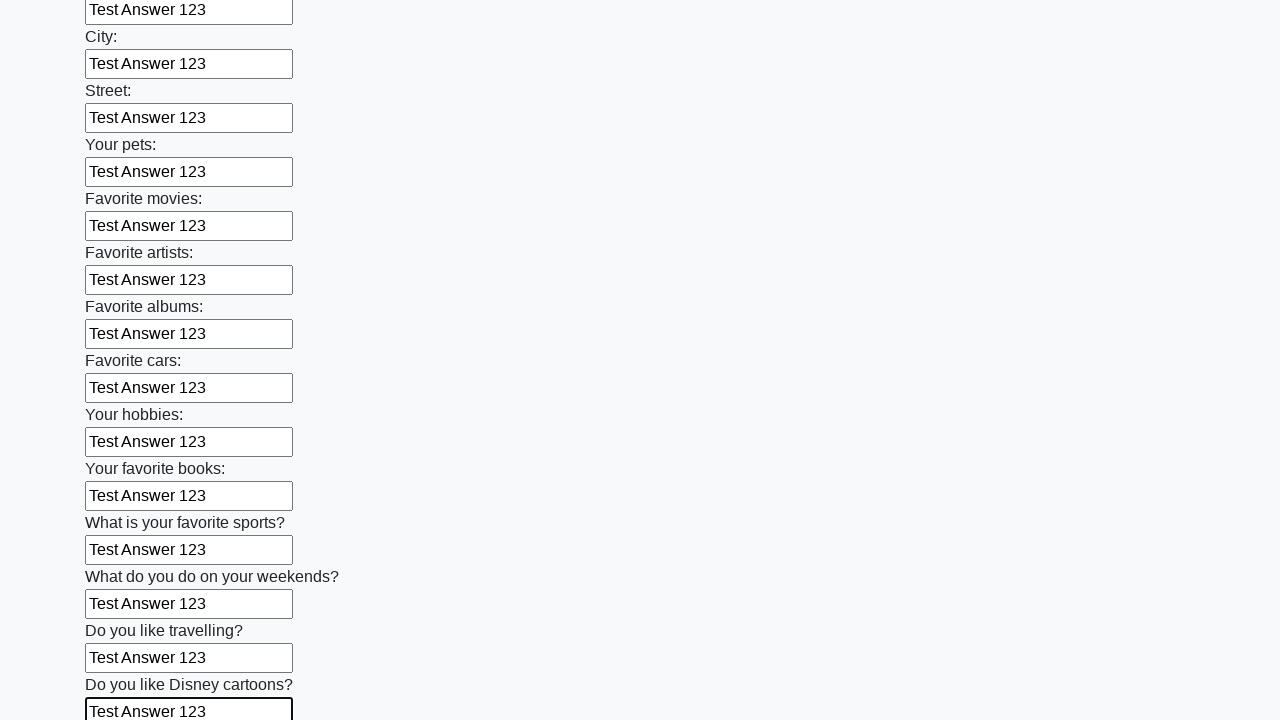

Filled input field with 'Test Answer 123' on input >> nth=17
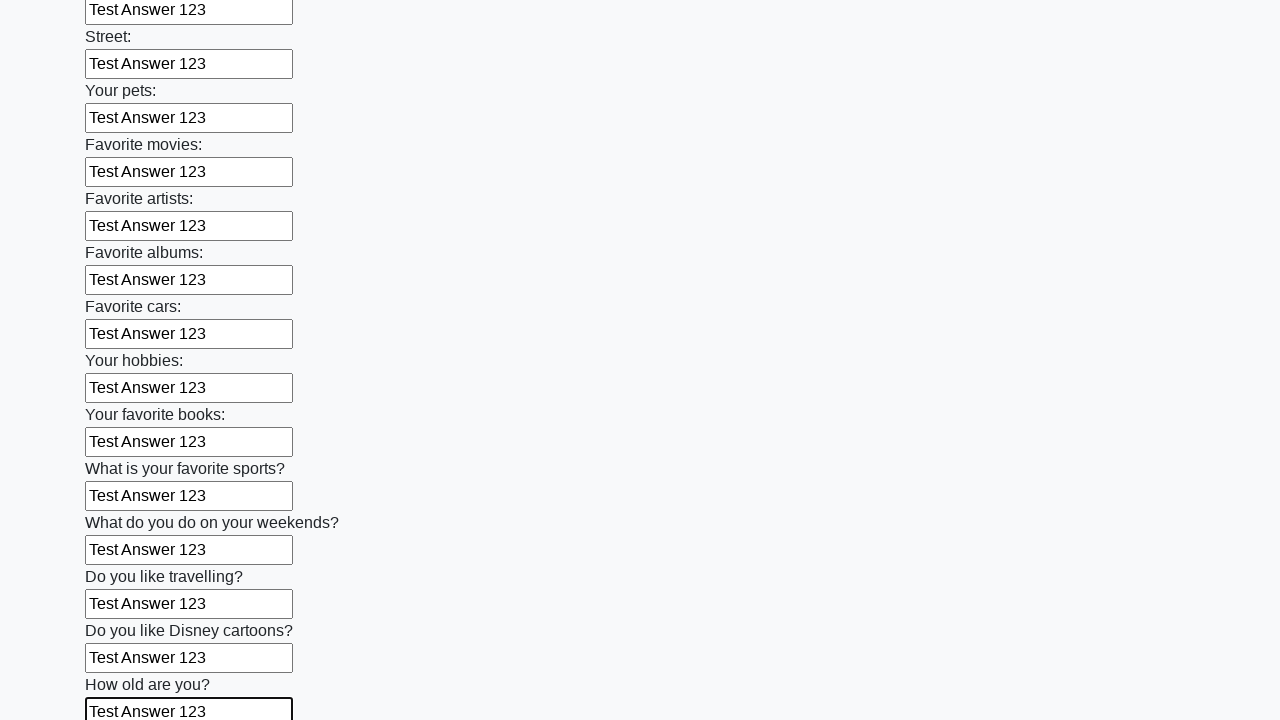

Filled input field with 'Test Answer 123' on input >> nth=18
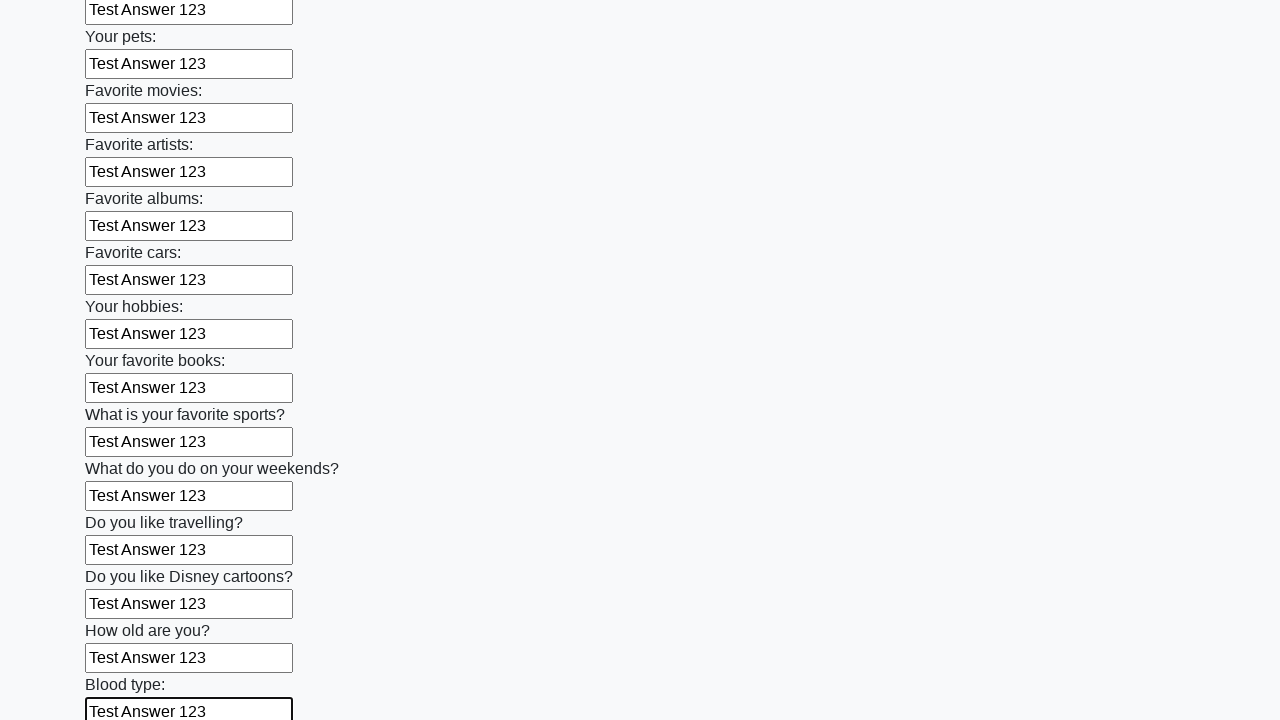

Filled input field with 'Test Answer 123' on input >> nth=19
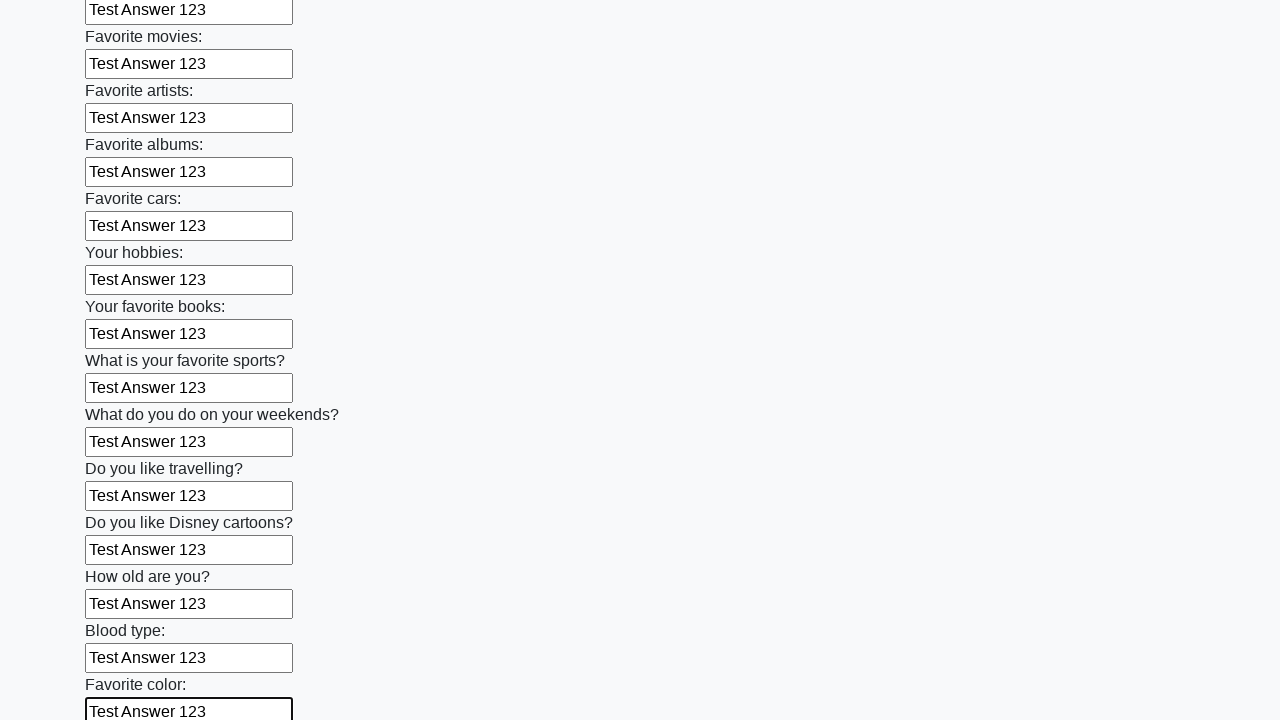

Filled input field with 'Test Answer 123' on input >> nth=20
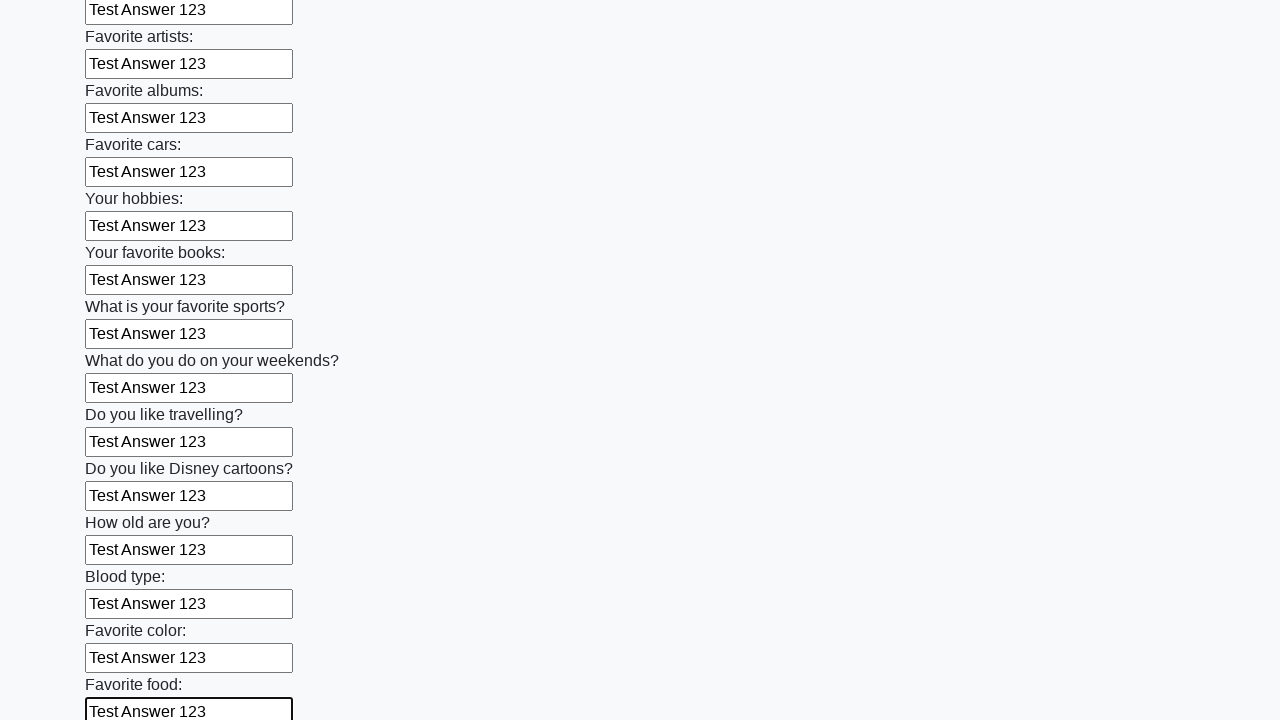

Filled input field with 'Test Answer 123' on input >> nth=21
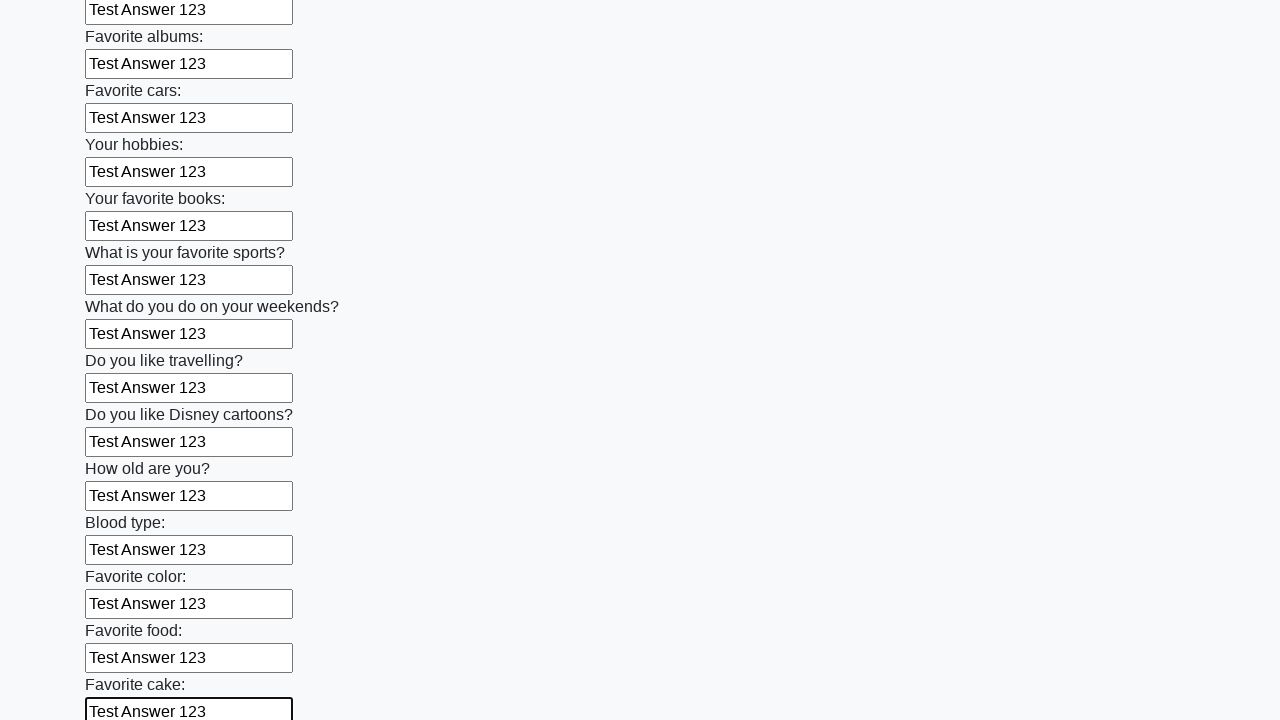

Filled input field with 'Test Answer 123' on input >> nth=22
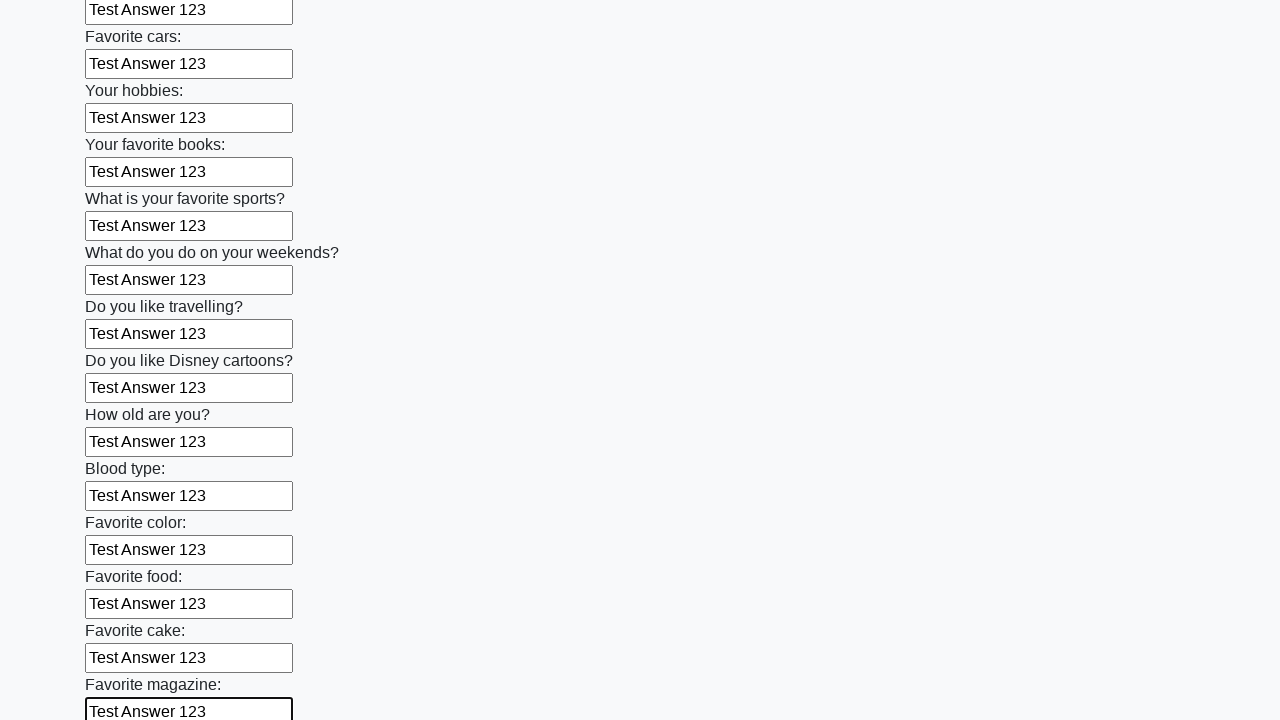

Filled input field with 'Test Answer 123' on input >> nth=23
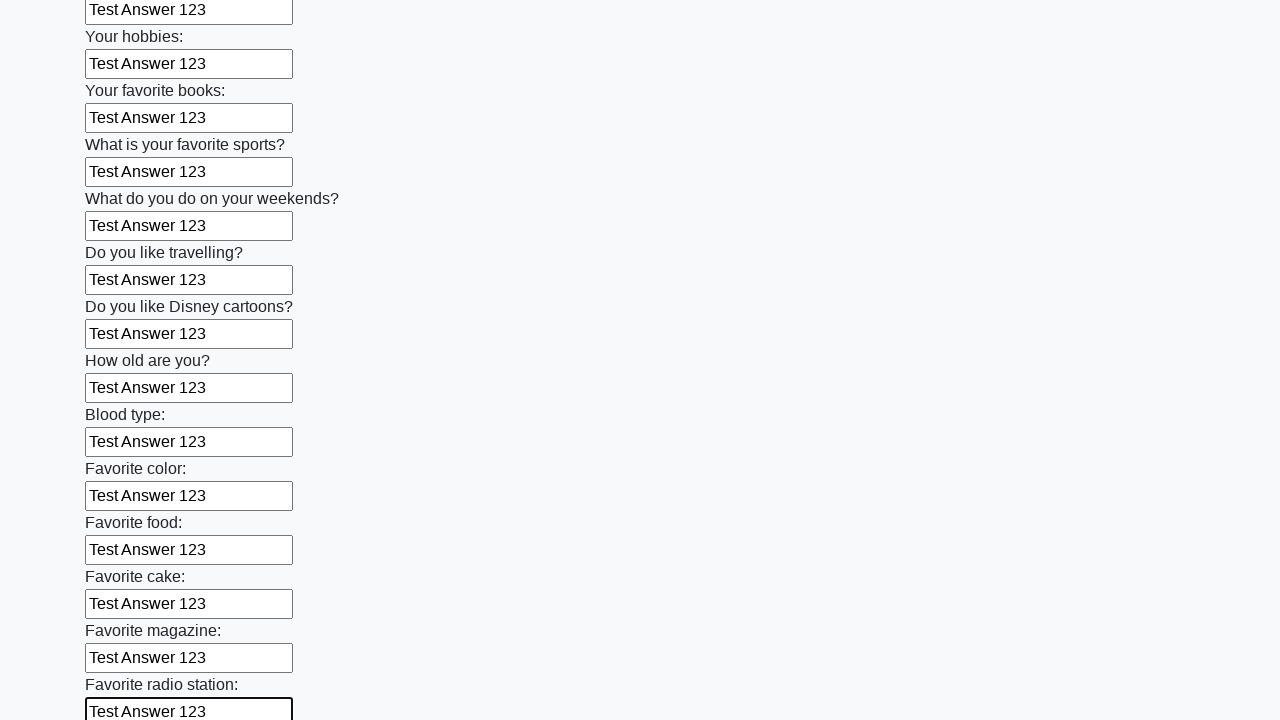

Filled input field with 'Test Answer 123' on input >> nth=24
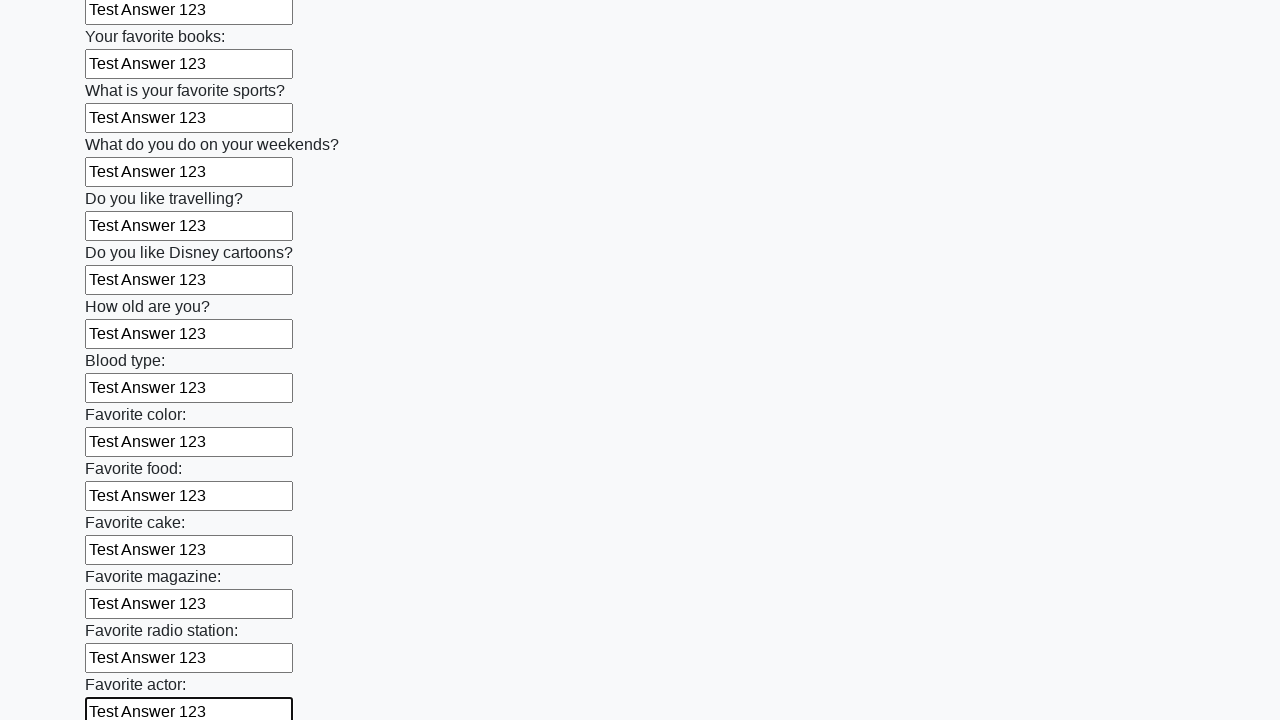

Filled input field with 'Test Answer 123' on input >> nth=25
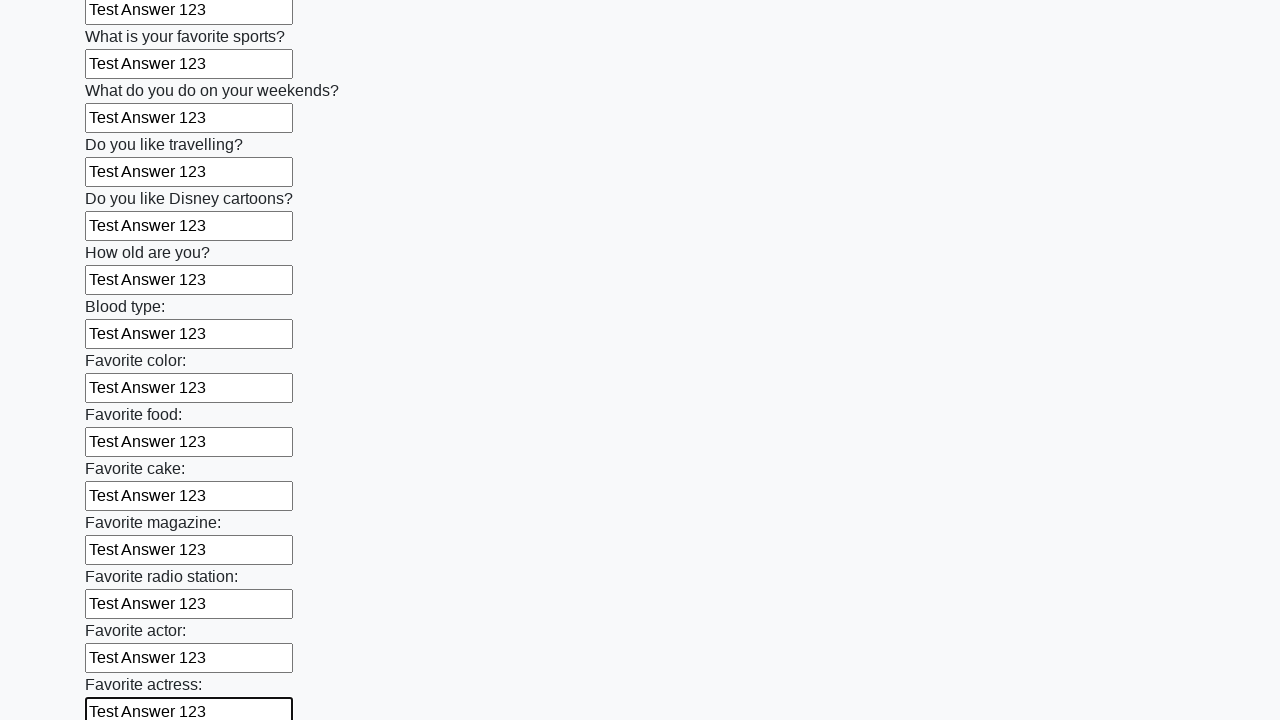

Filled input field with 'Test Answer 123' on input >> nth=26
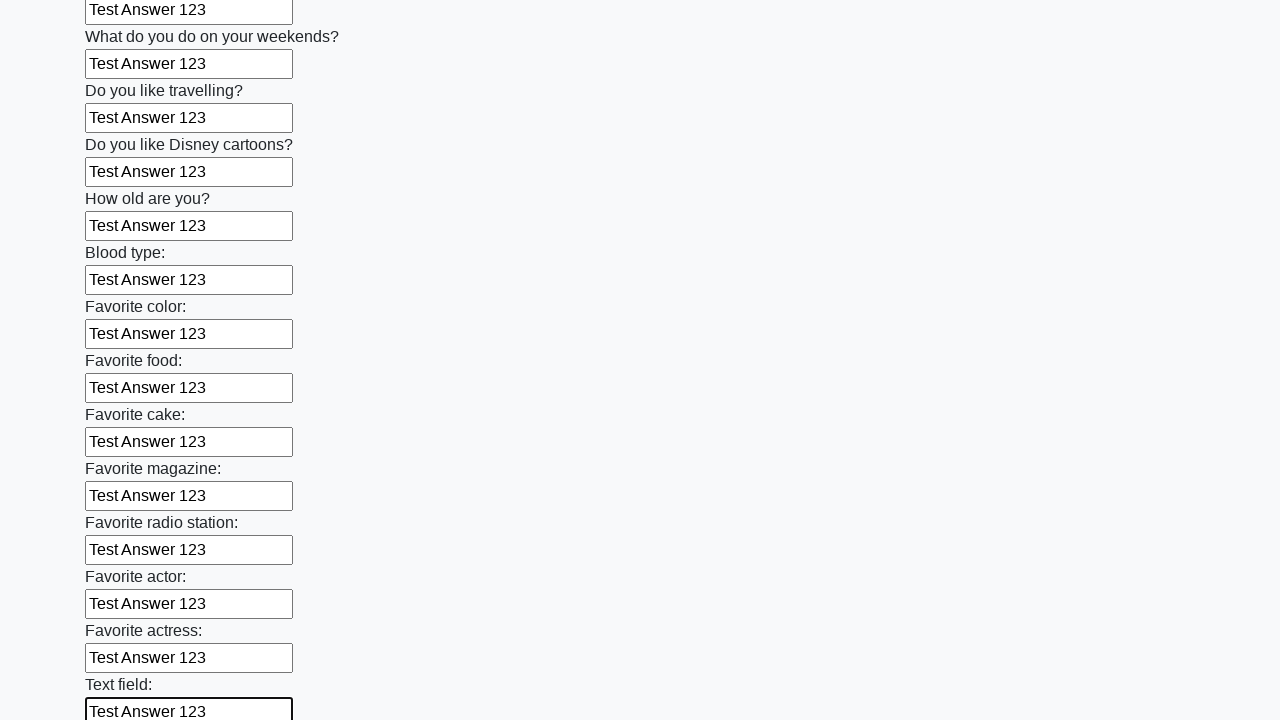

Filled input field with 'Test Answer 123' on input >> nth=27
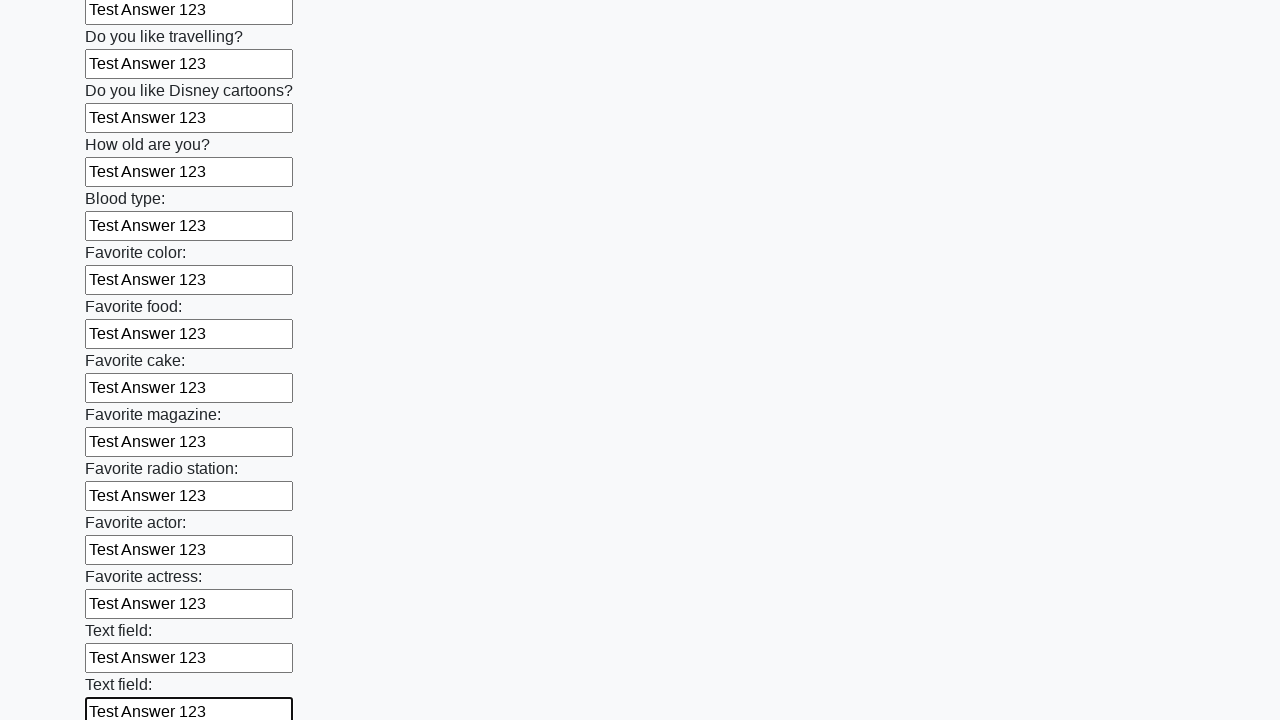

Filled input field with 'Test Answer 123' on input >> nth=28
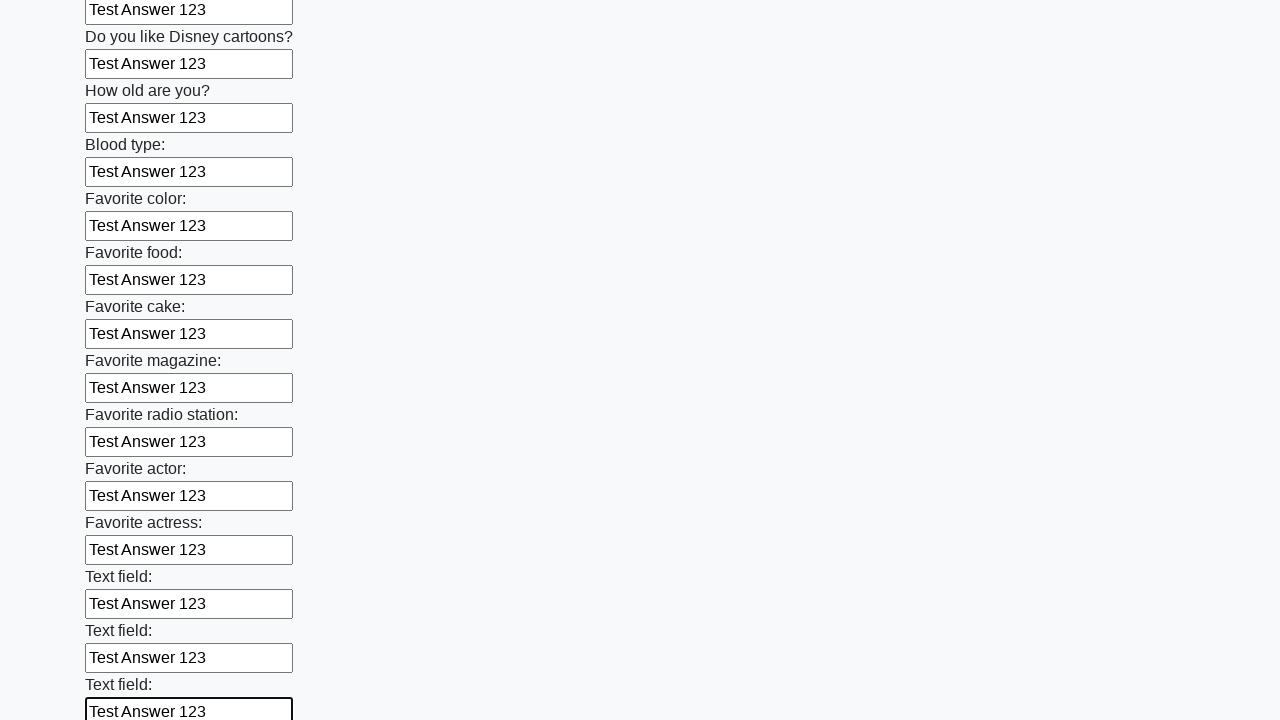

Filled input field with 'Test Answer 123' on input >> nth=29
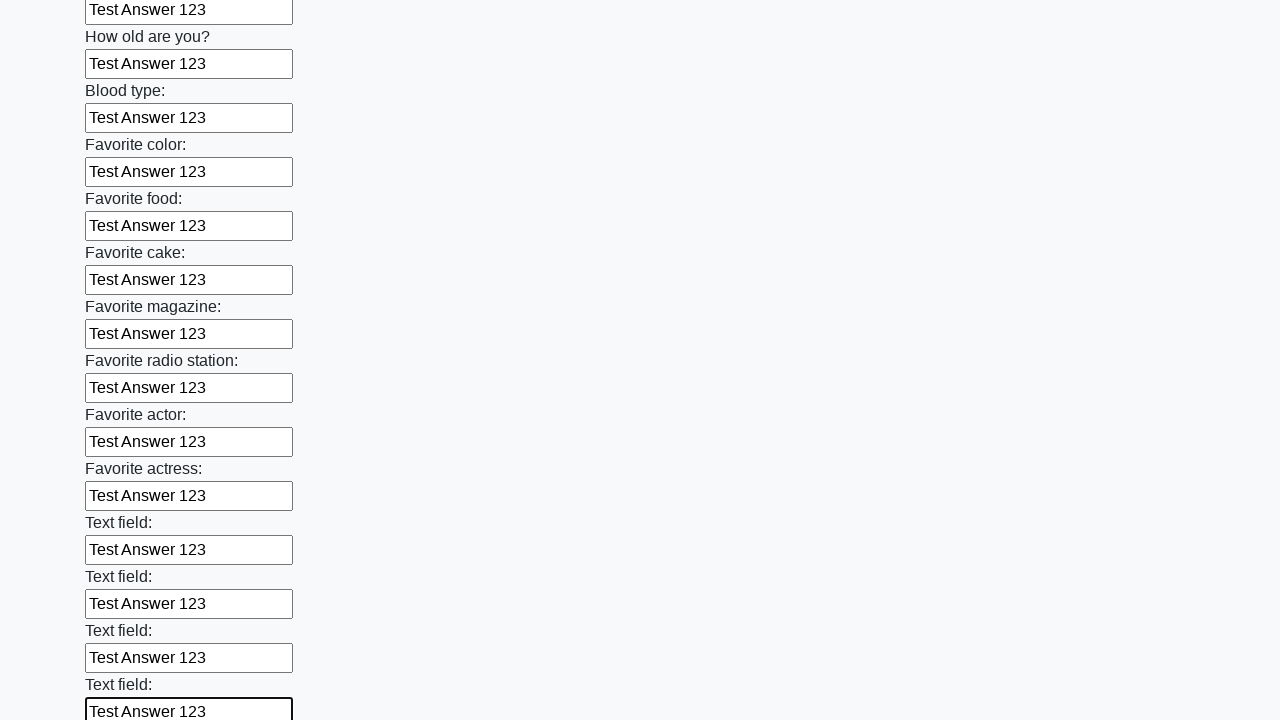

Filled input field with 'Test Answer 123' on input >> nth=30
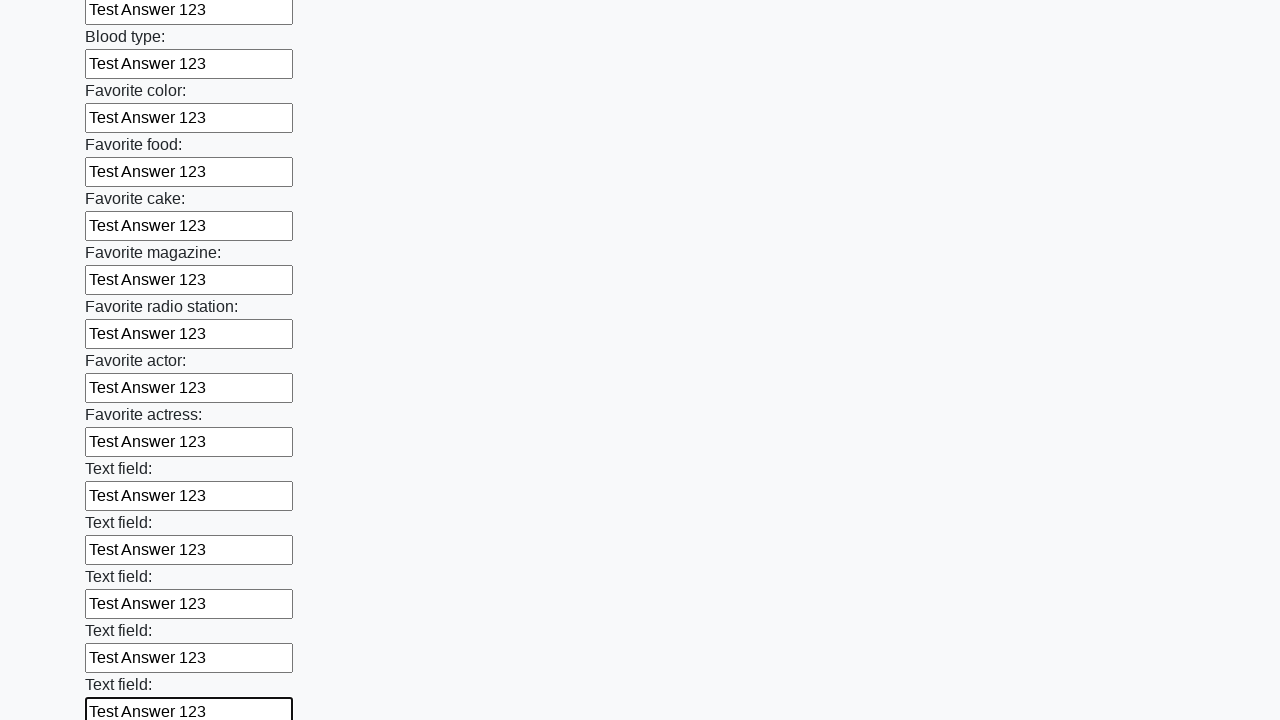

Filled input field with 'Test Answer 123' on input >> nth=31
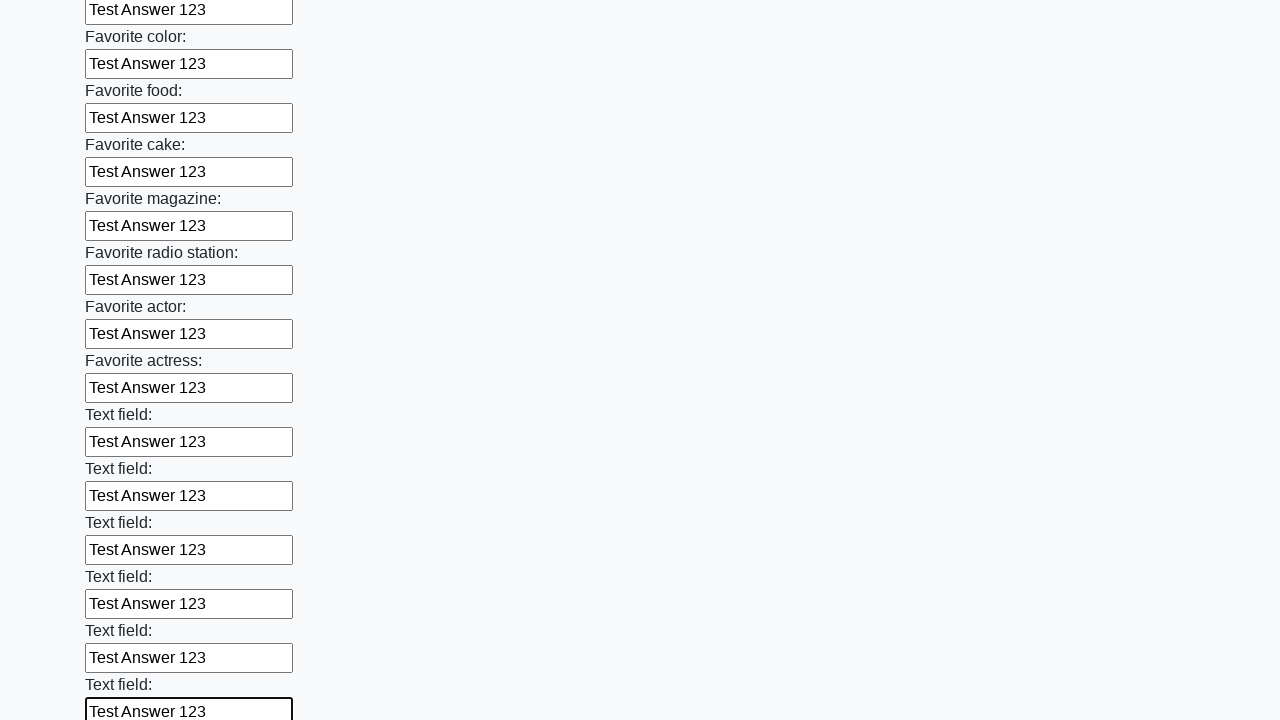

Filled input field with 'Test Answer 123' on input >> nth=32
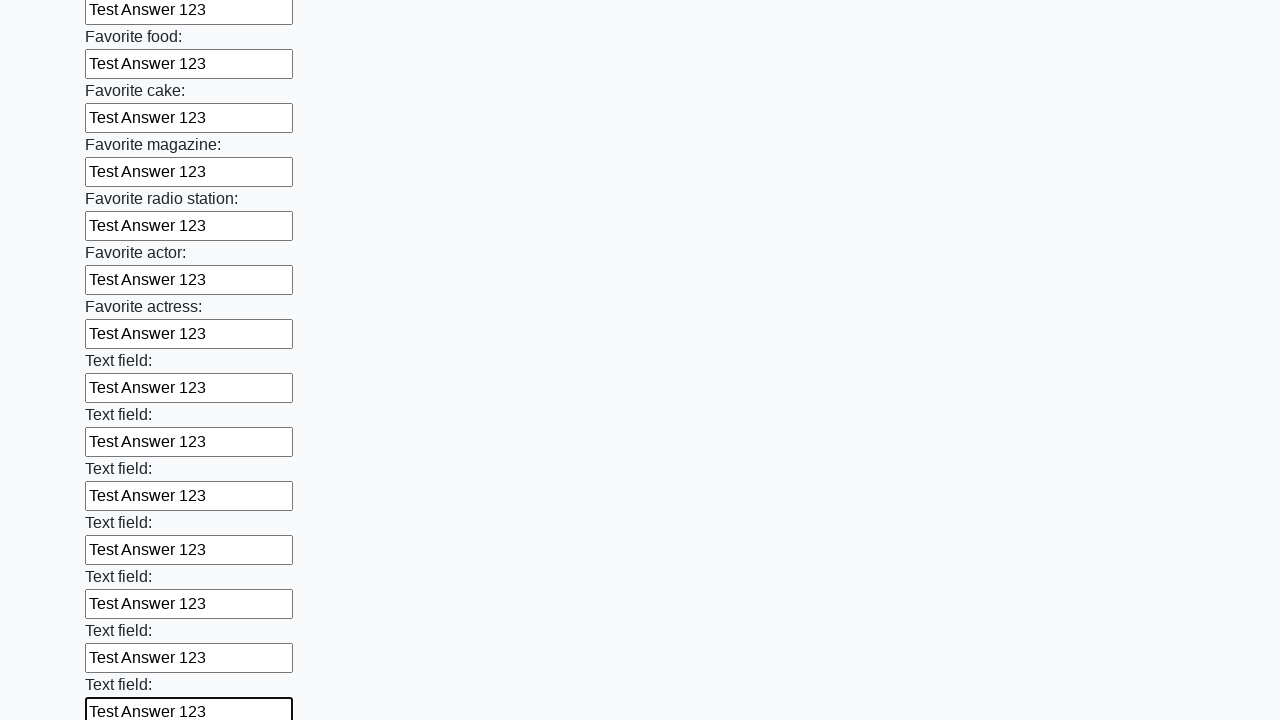

Filled input field with 'Test Answer 123' on input >> nth=33
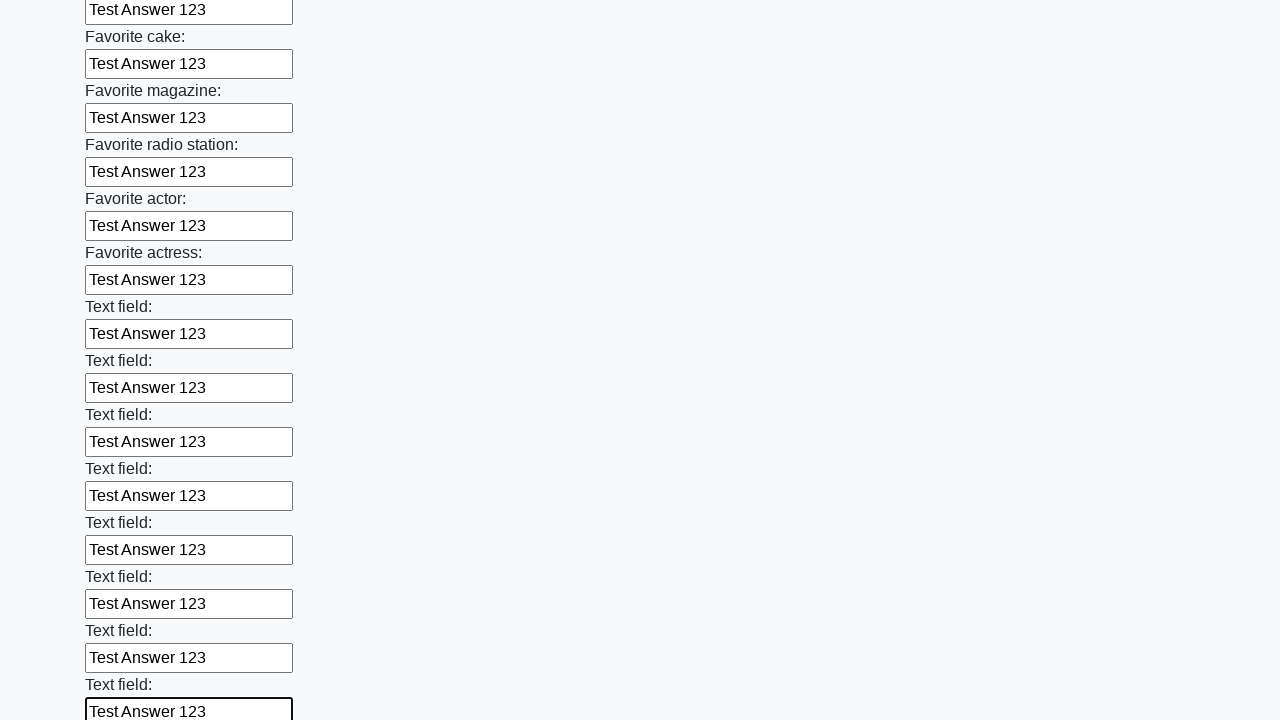

Filled input field with 'Test Answer 123' on input >> nth=34
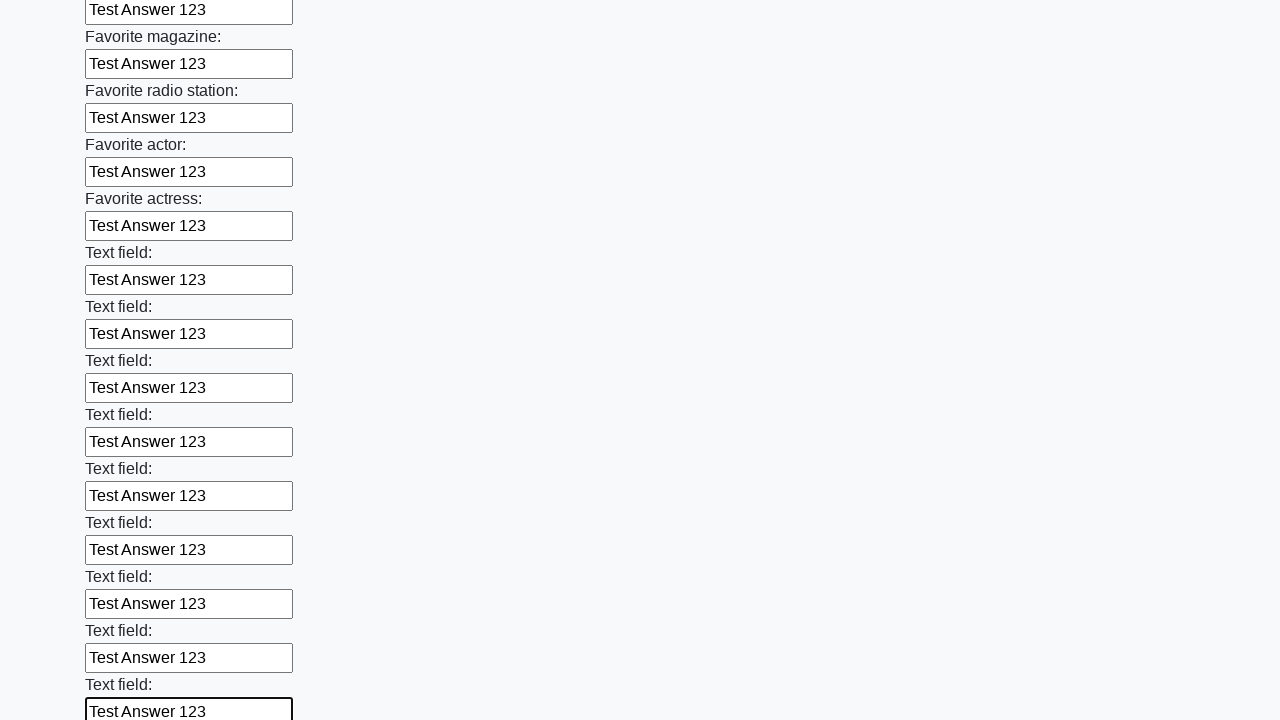

Filled input field with 'Test Answer 123' on input >> nth=35
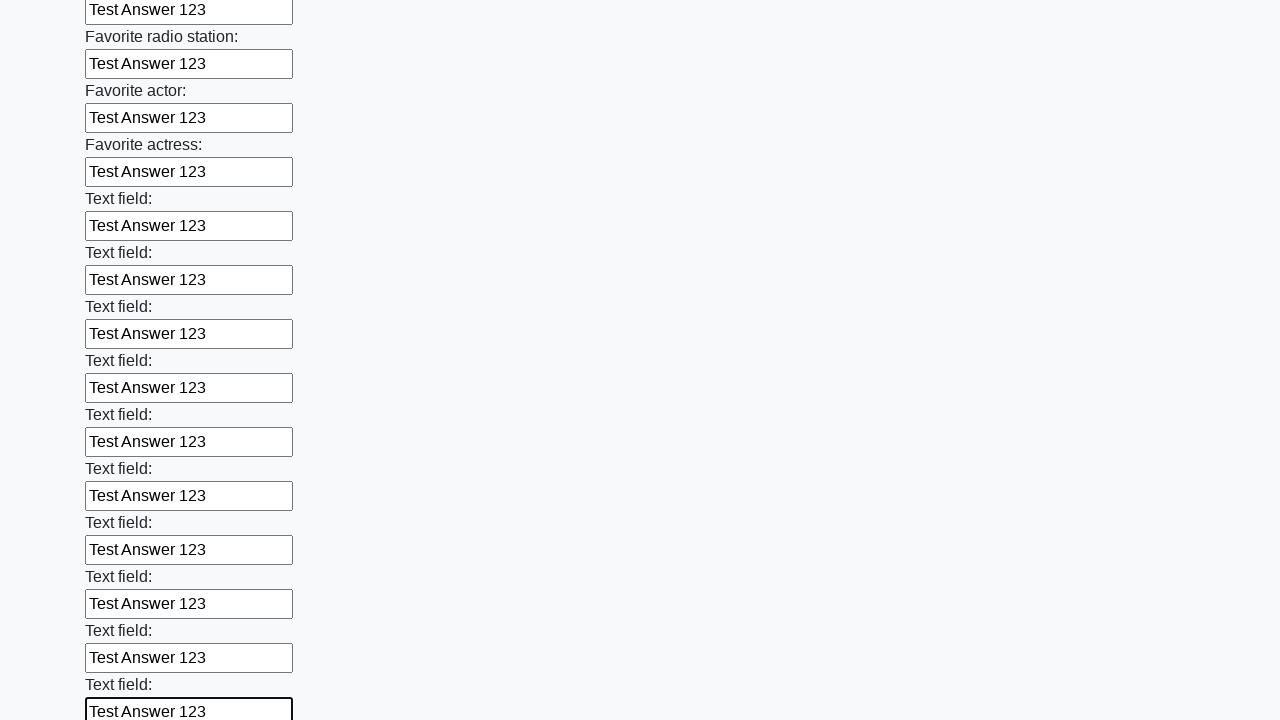

Filled input field with 'Test Answer 123' on input >> nth=36
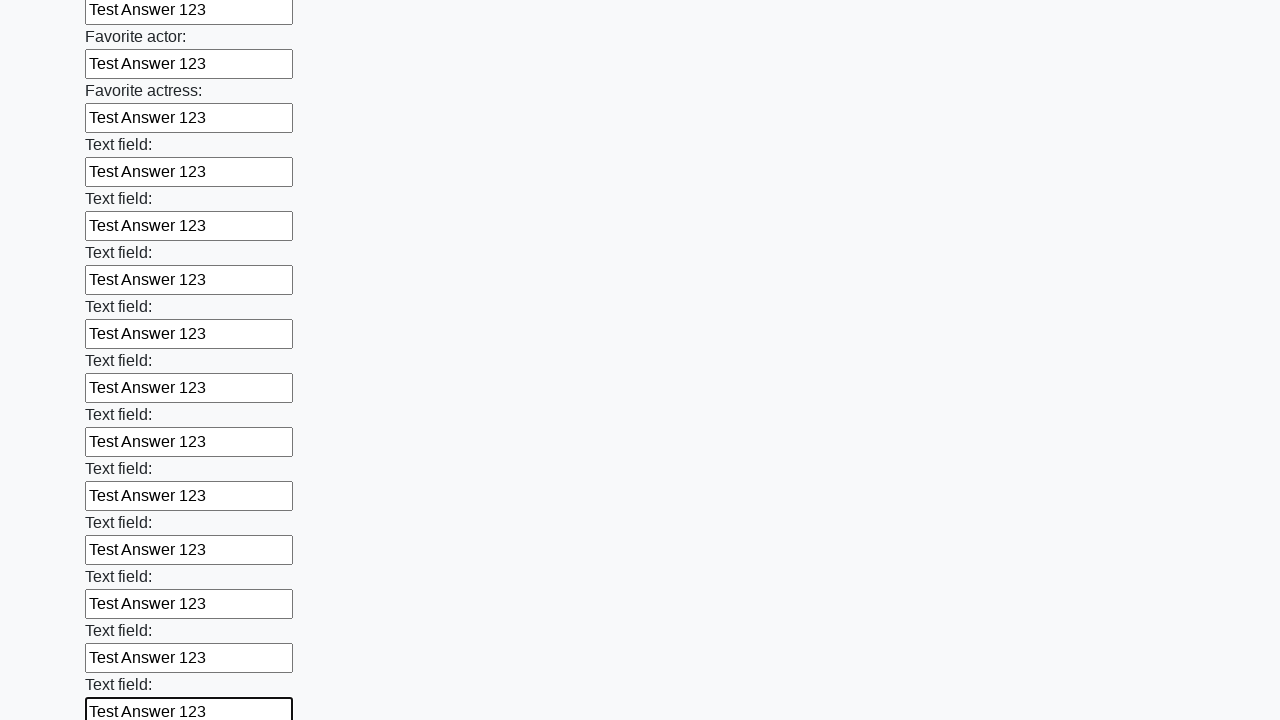

Filled input field with 'Test Answer 123' on input >> nth=37
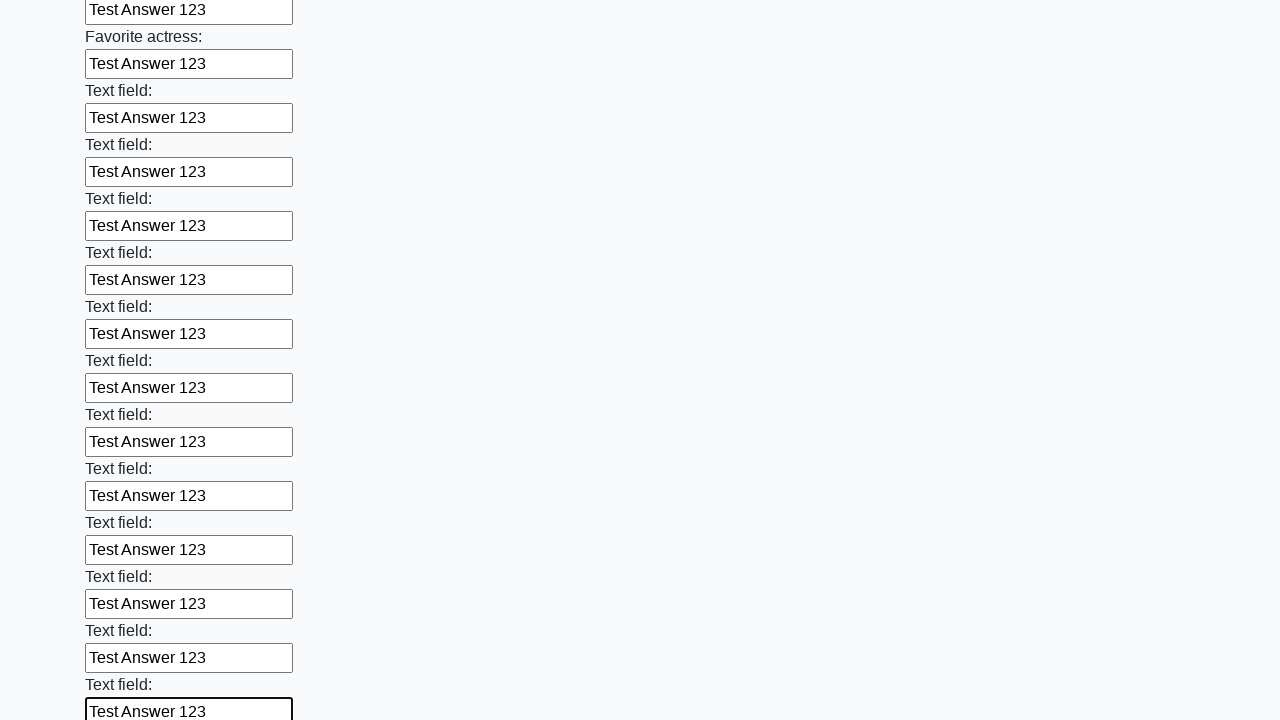

Filled input field with 'Test Answer 123' on input >> nth=38
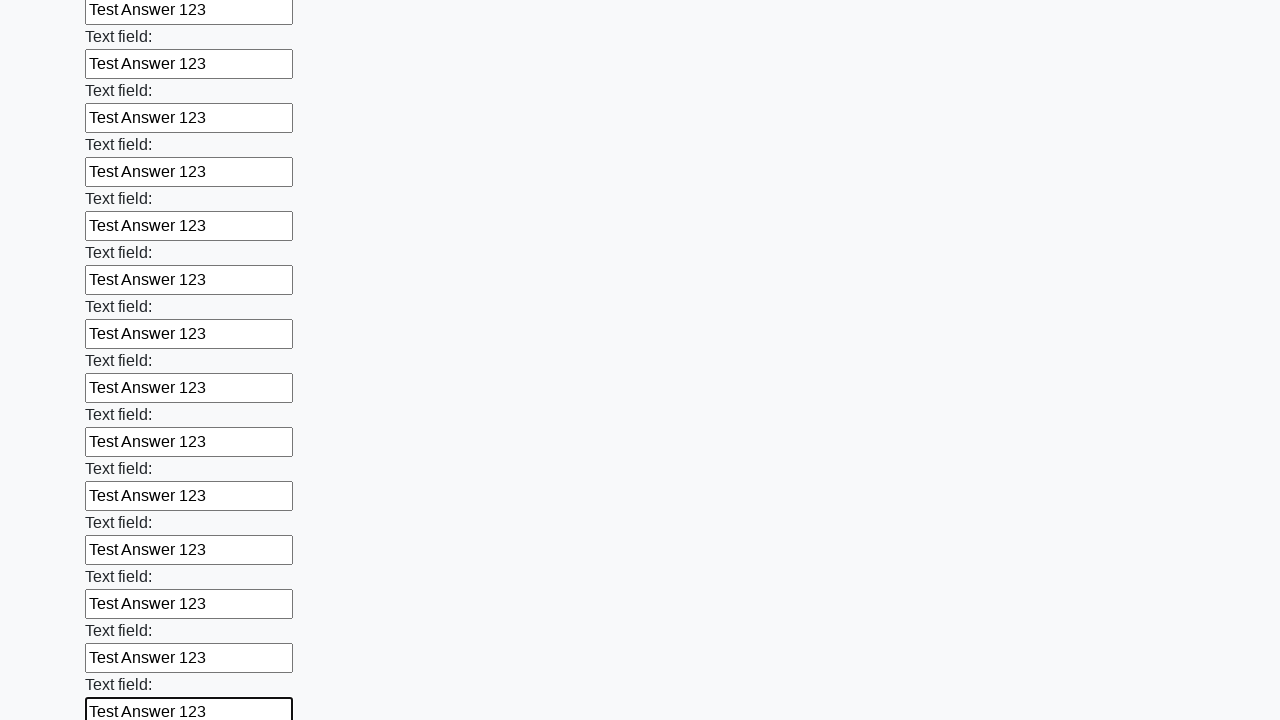

Filled input field with 'Test Answer 123' on input >> nth=39
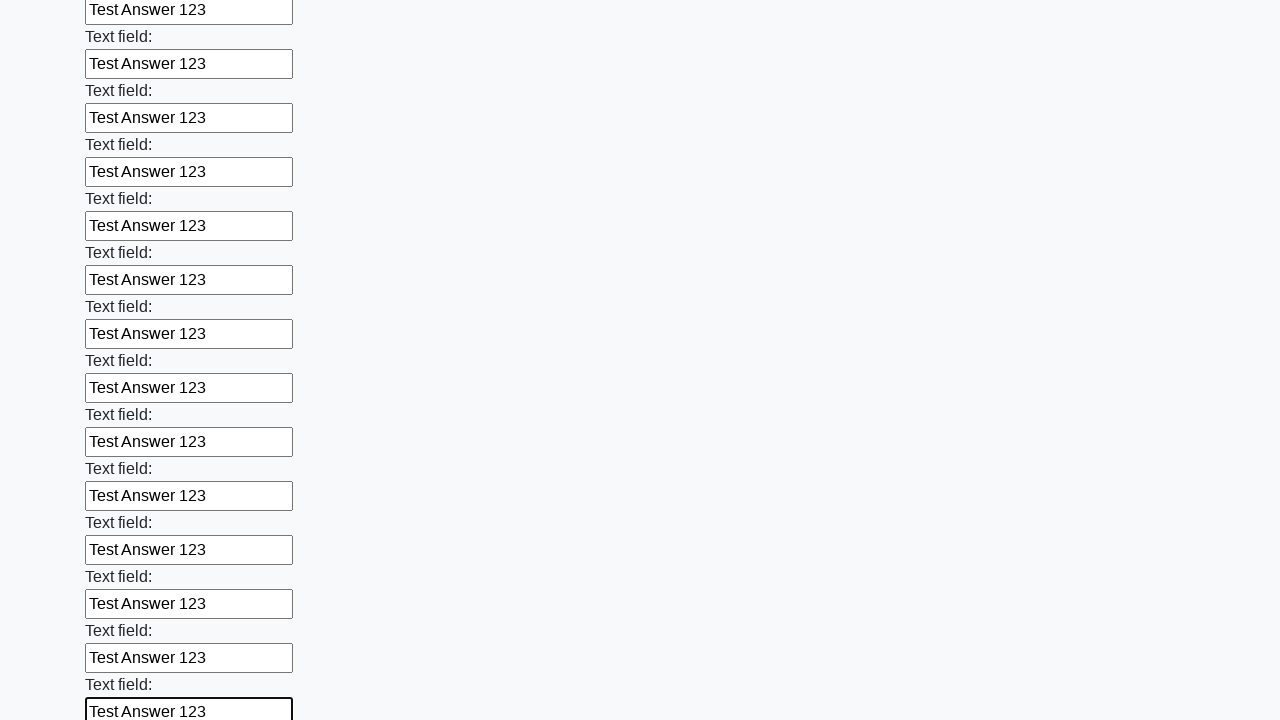

Filled input field with 'Test Answer 123' on input >> nth=40
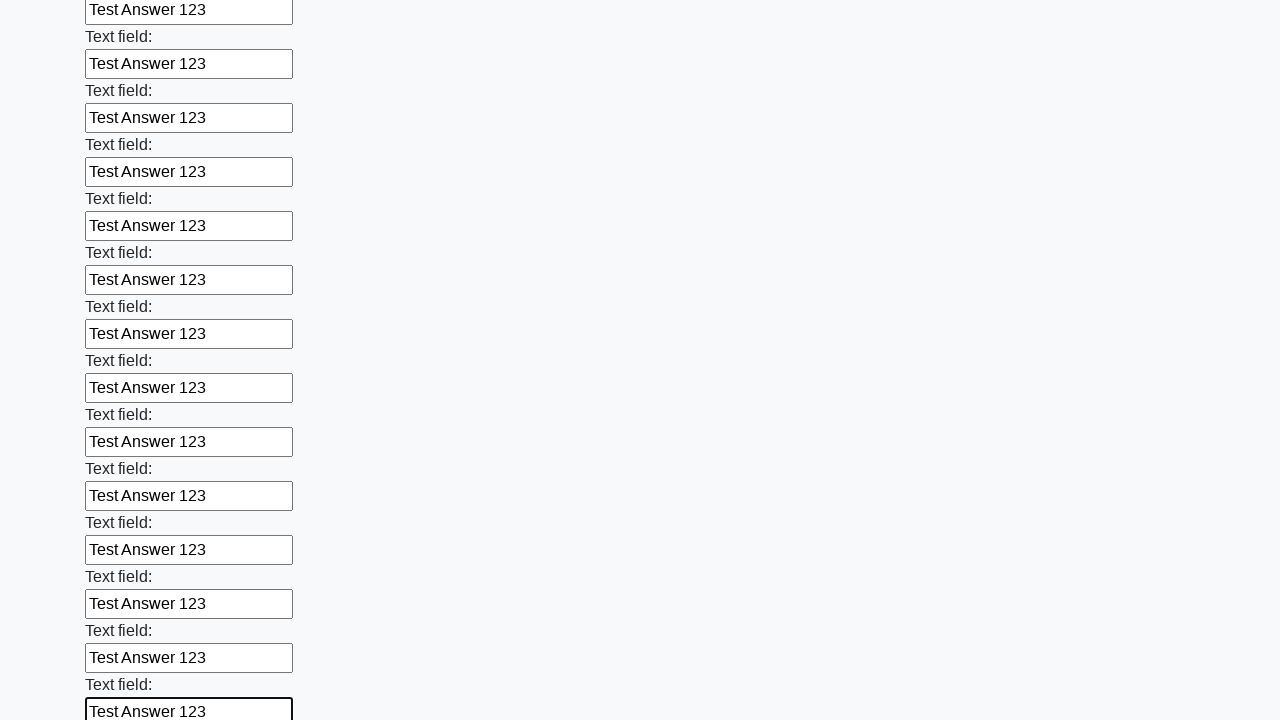

Filled input field with 'Test Answer 123' on input >> nth=41
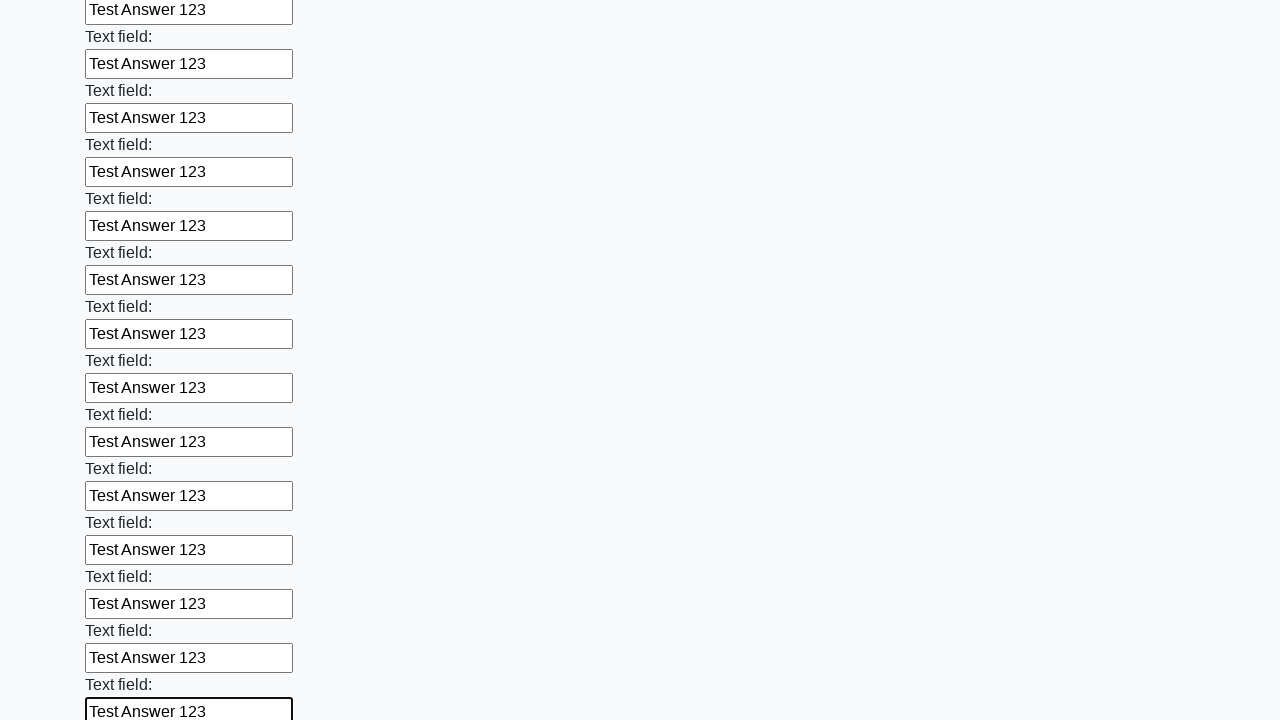

Filled input field with 'Test Answer 123' on input >> nth=42
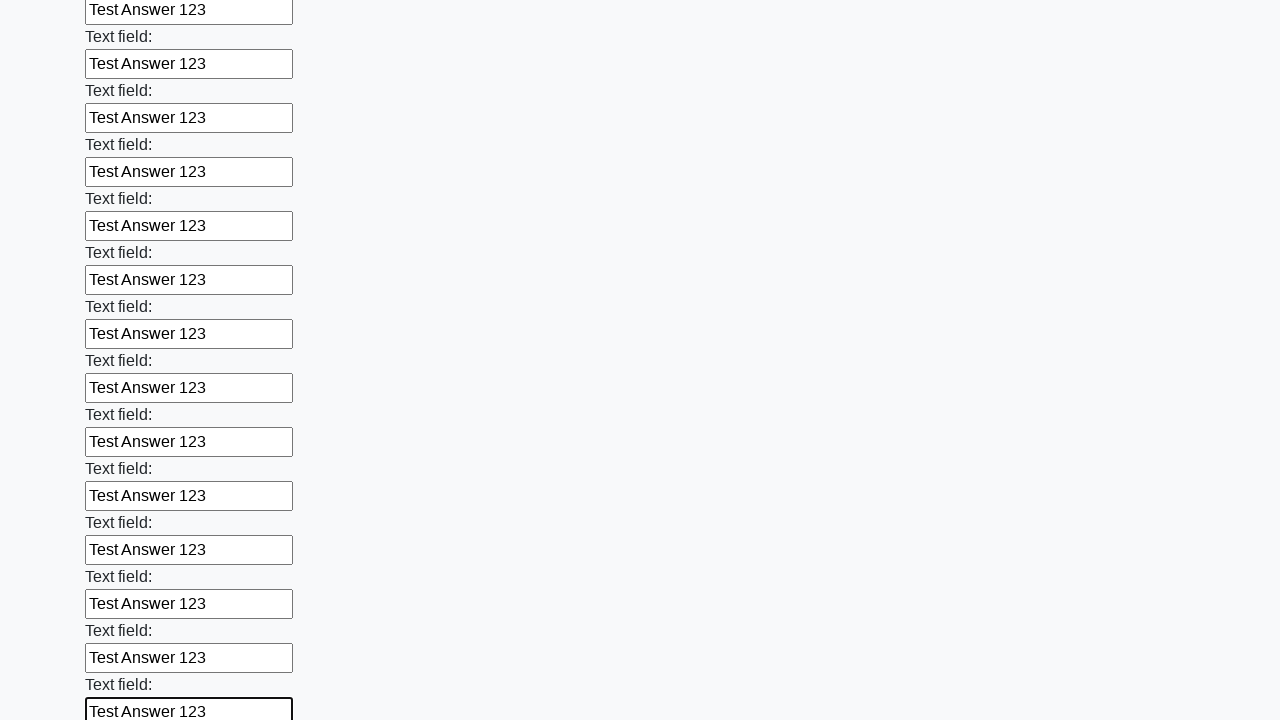

Filled input field with 'Test Answer 123' on input >> nth=43
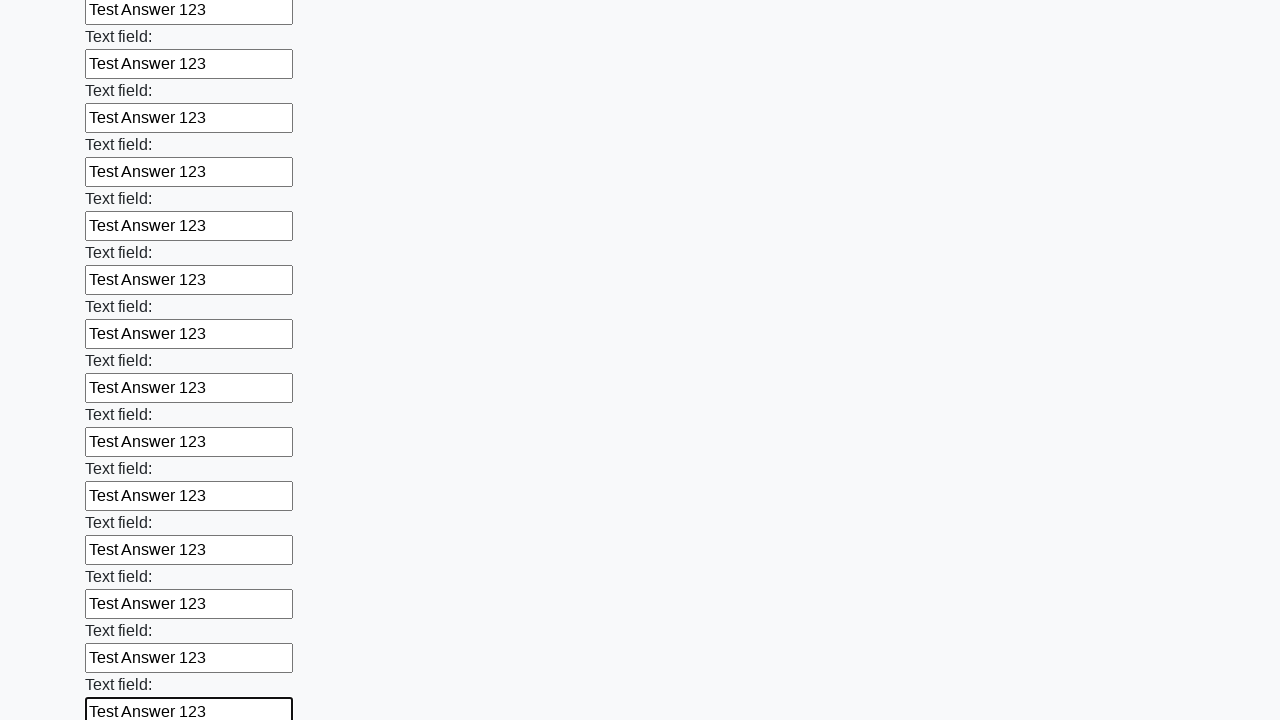

Filled input field with 'Test Answer 123' on input >> nth=44
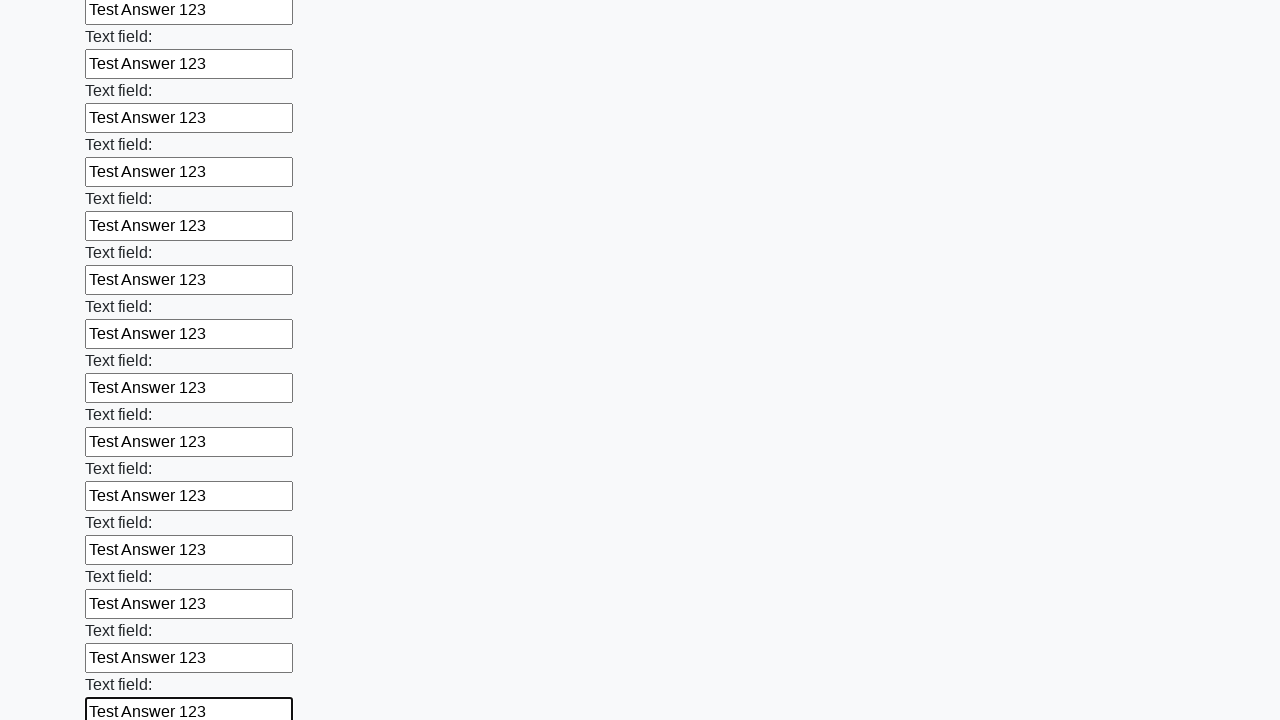

Filled input field with 'Test Answer 123' on input >> nth=45
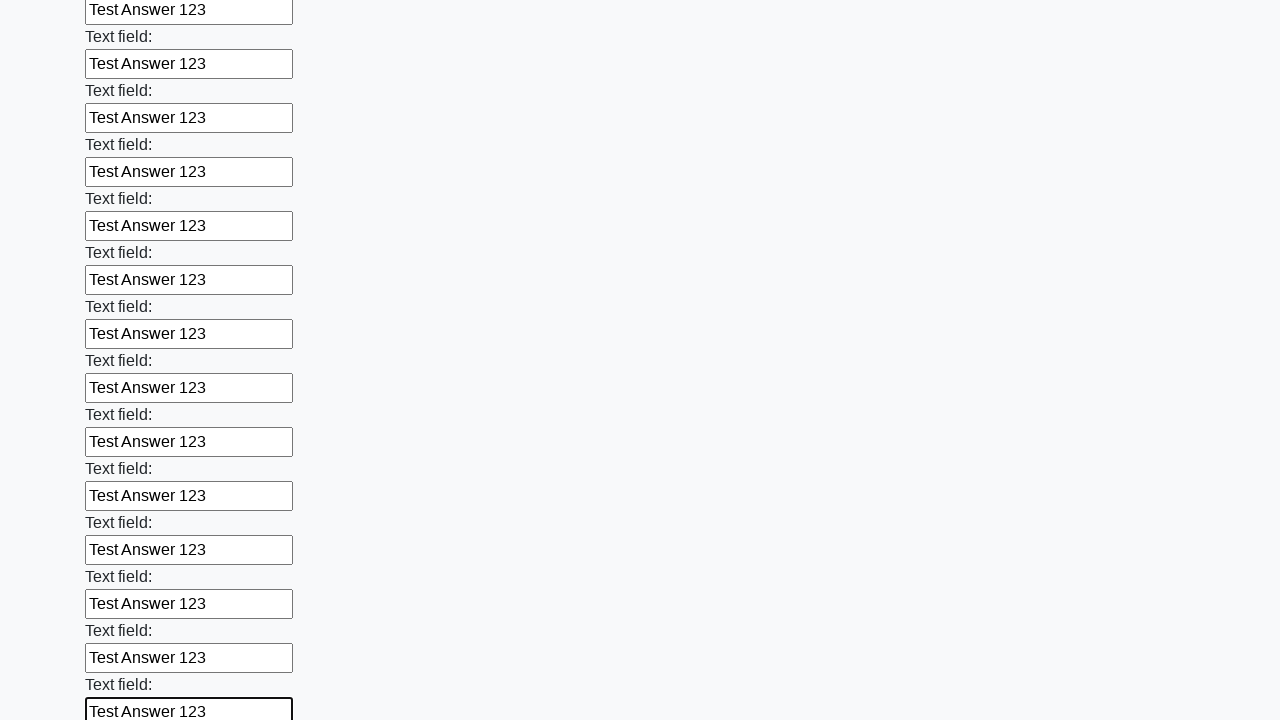

Filled input field with 'Test Answer 123' on input >> nth=46
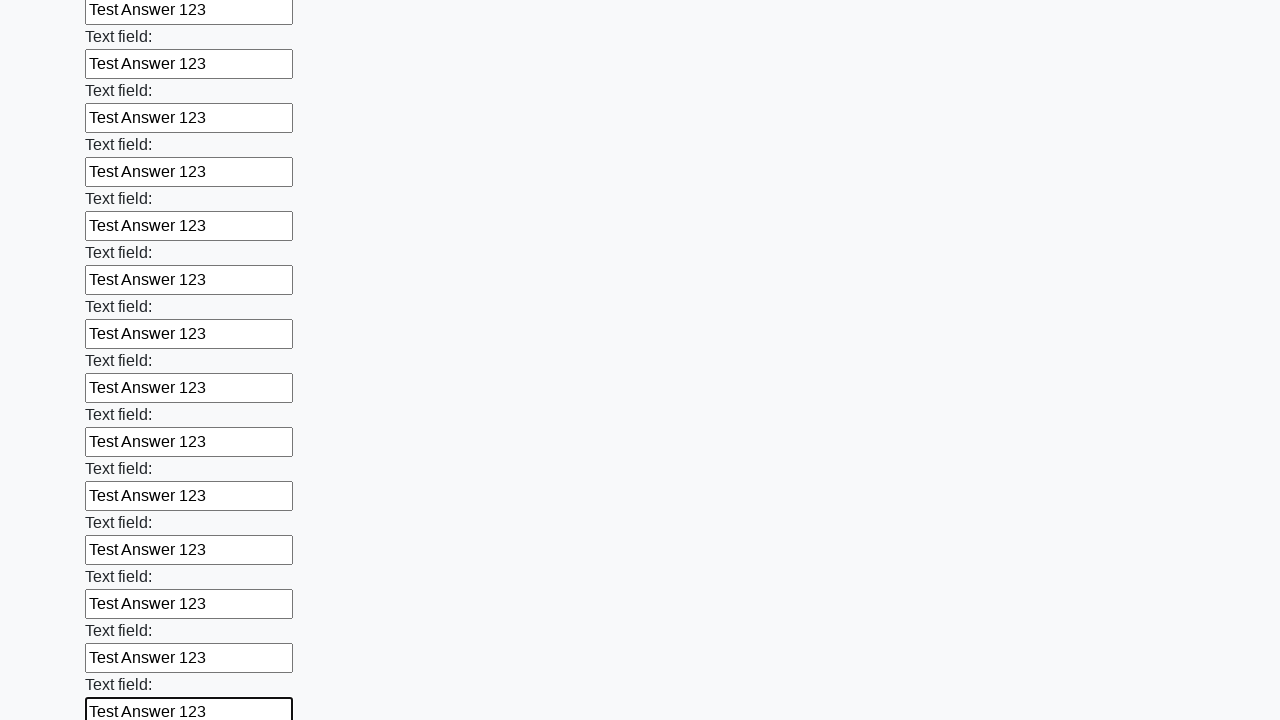

Filled input field with 'Test Answer 123' on input >> nth=47
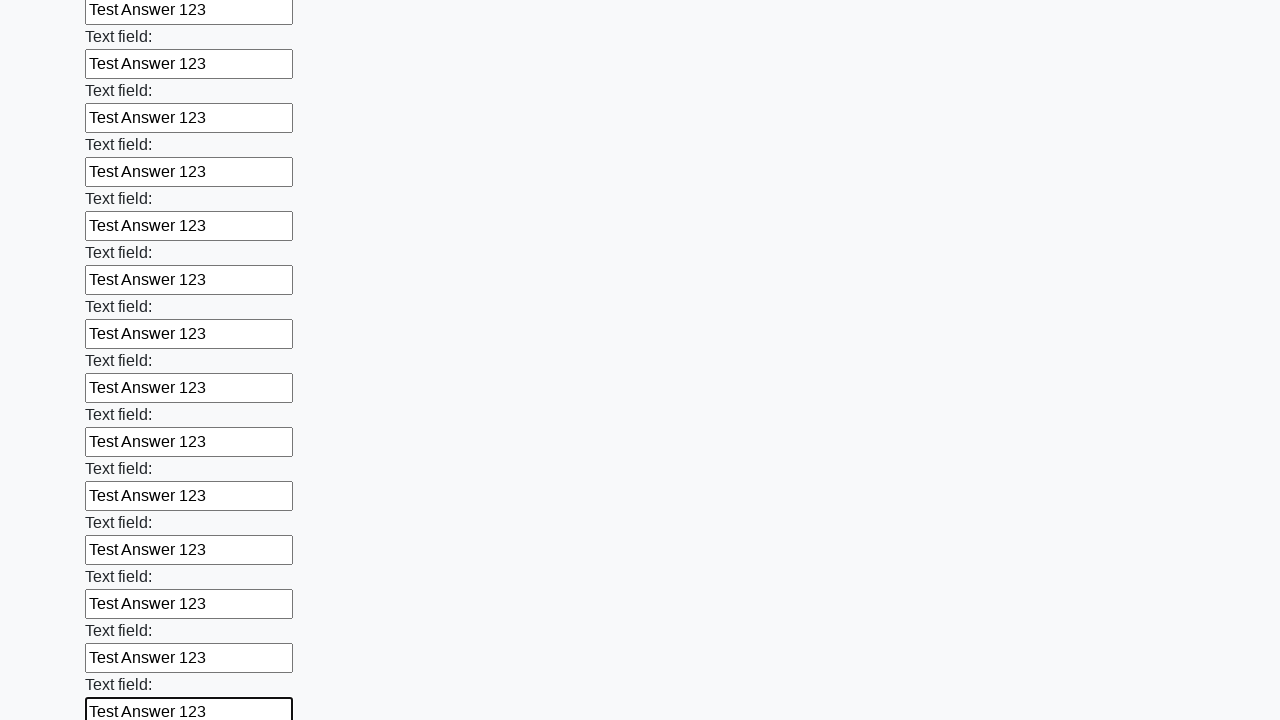

Filled input field with 'Test Answer 123' on input >> nth=48
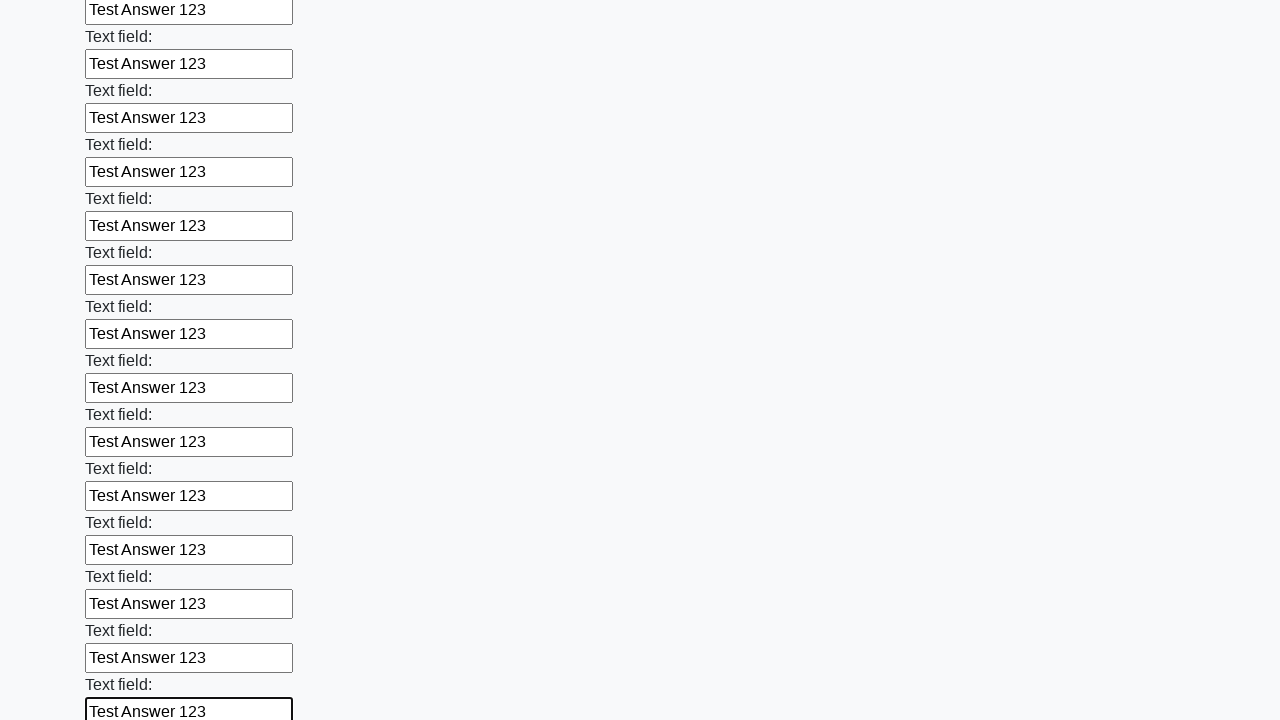

Filled input field with 'Test Answer 123' on input >> nth=49
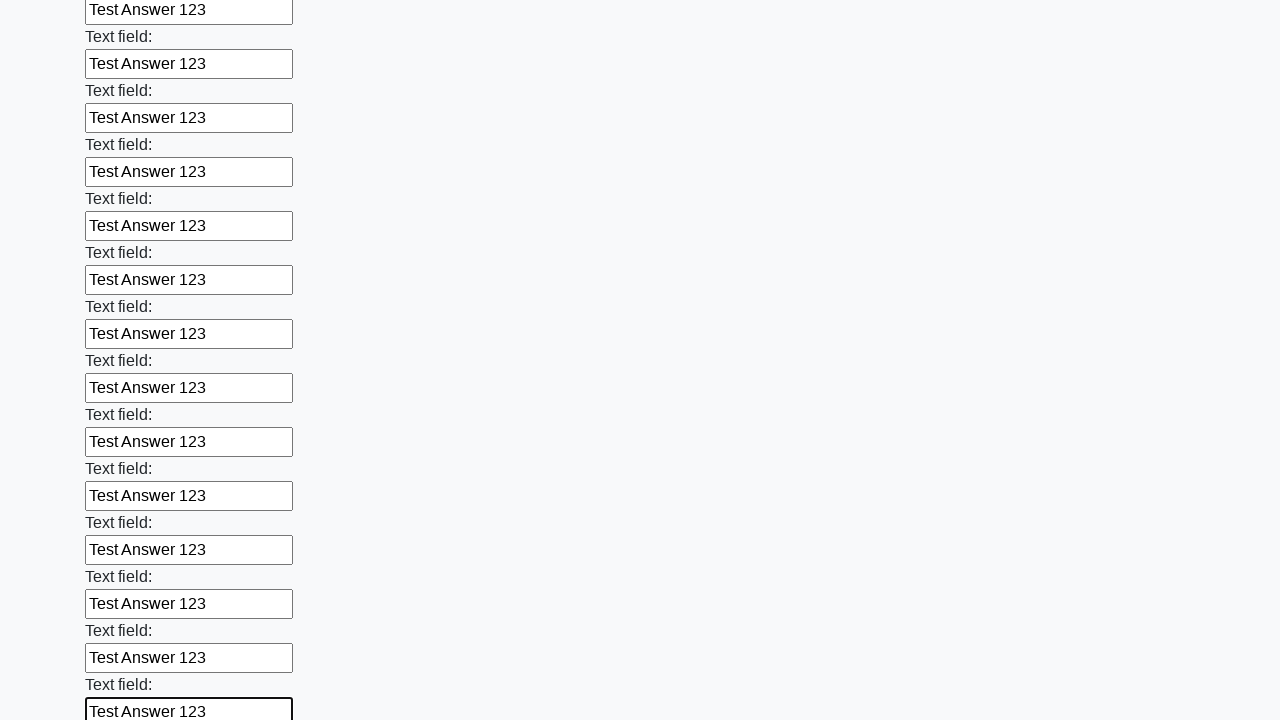

Filled input field with 'Test Answer 123' on input >> nth=50
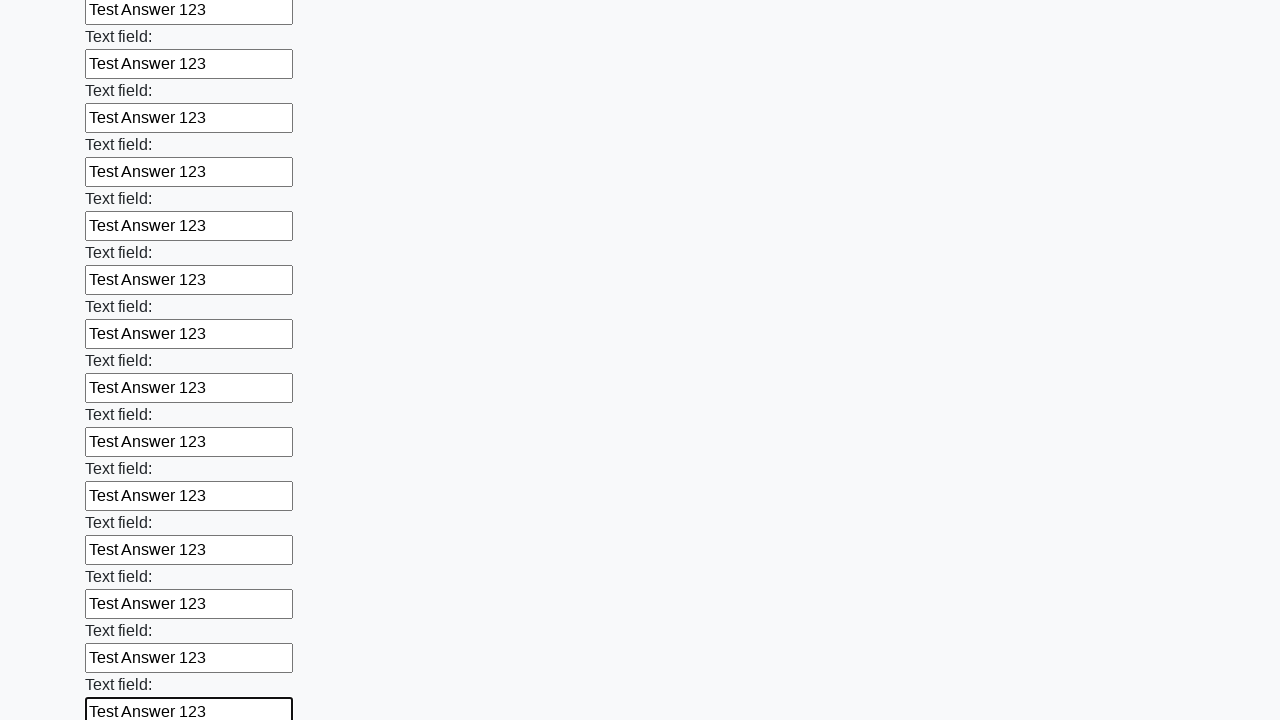

Filled input field with 'Test Answer 123' on input >> nth=51
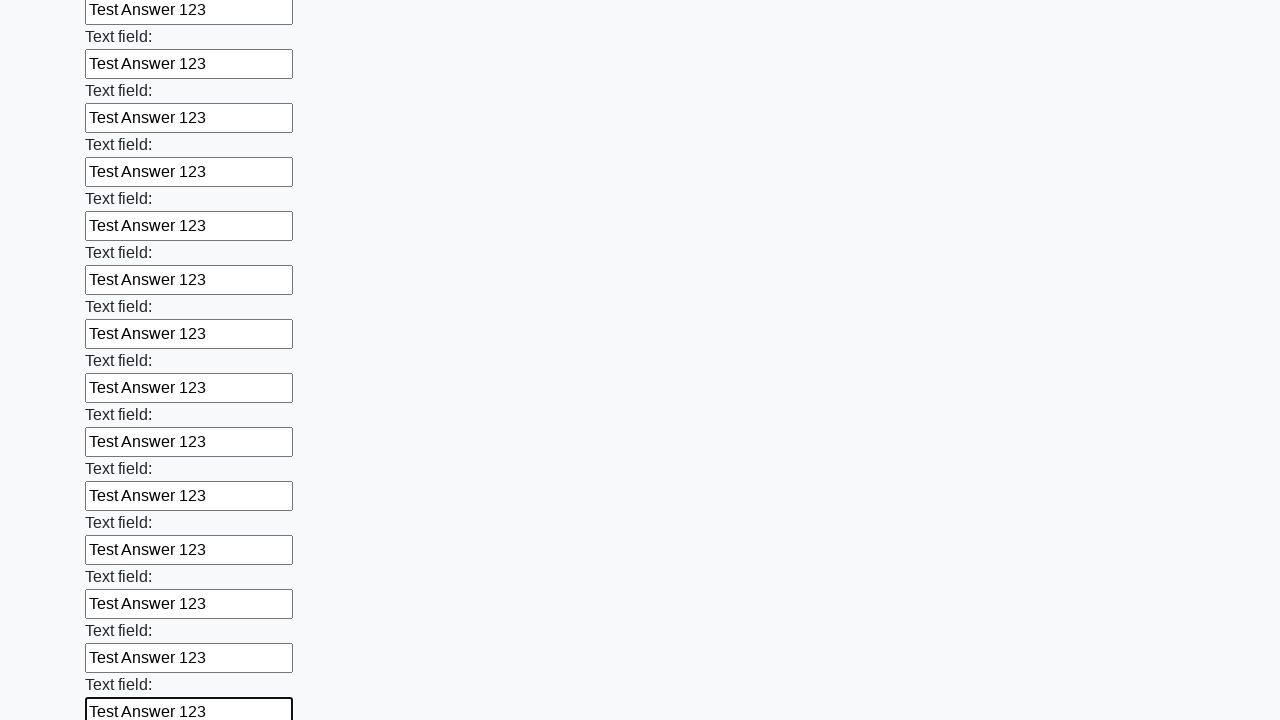

Filled input field with 'Test Answer 123' on input >> nth=52
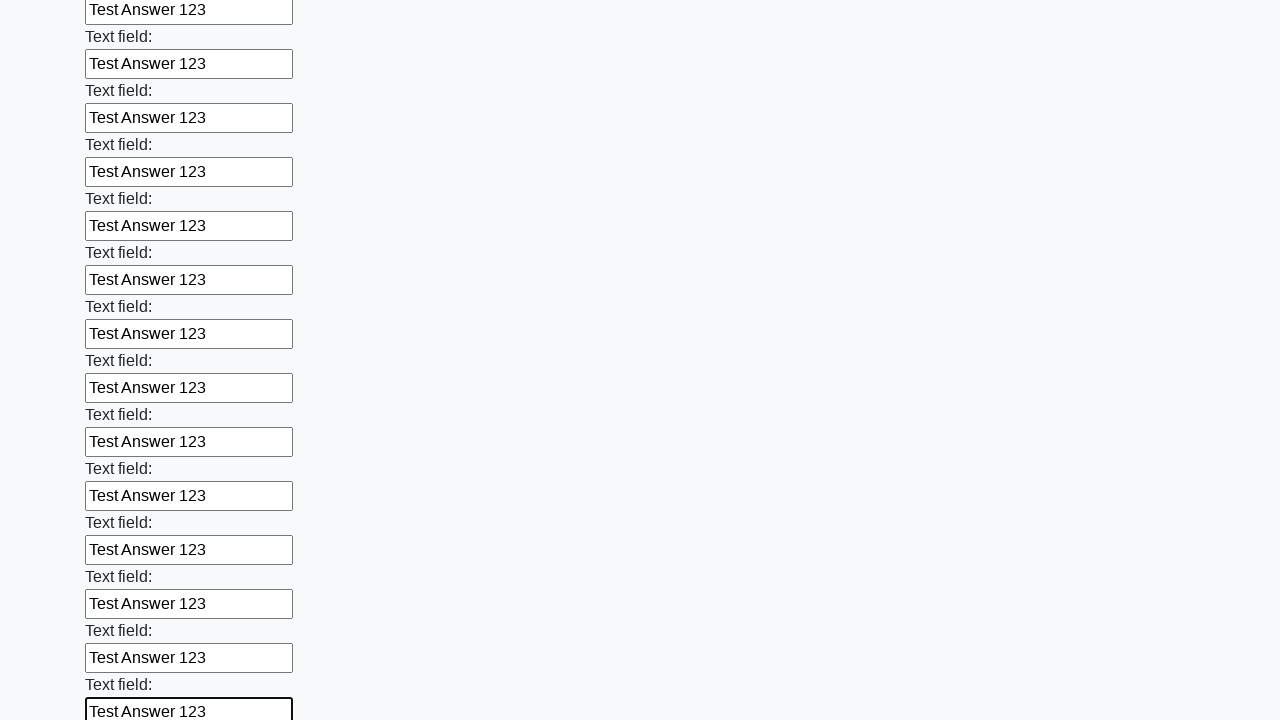

Filled input field with 'Test Answer 123' on input >> nth=53
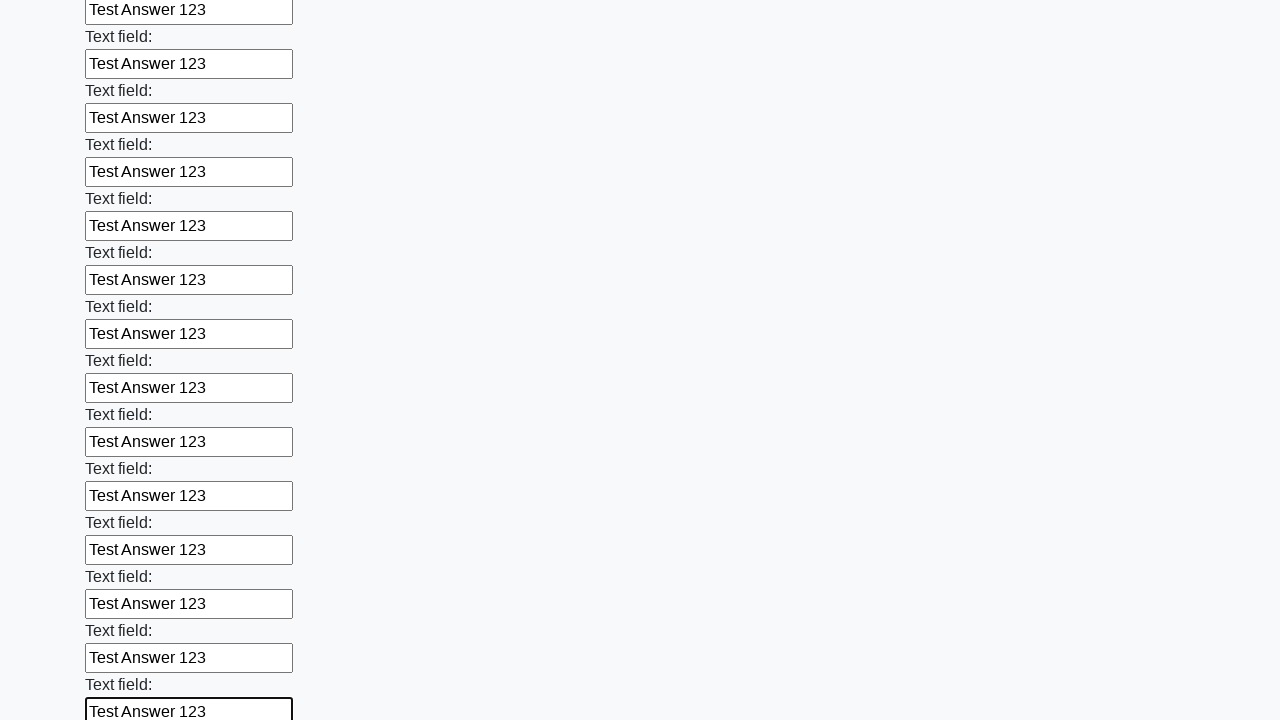

Filled input field with 'Test Answer 123' on input >> nth=54
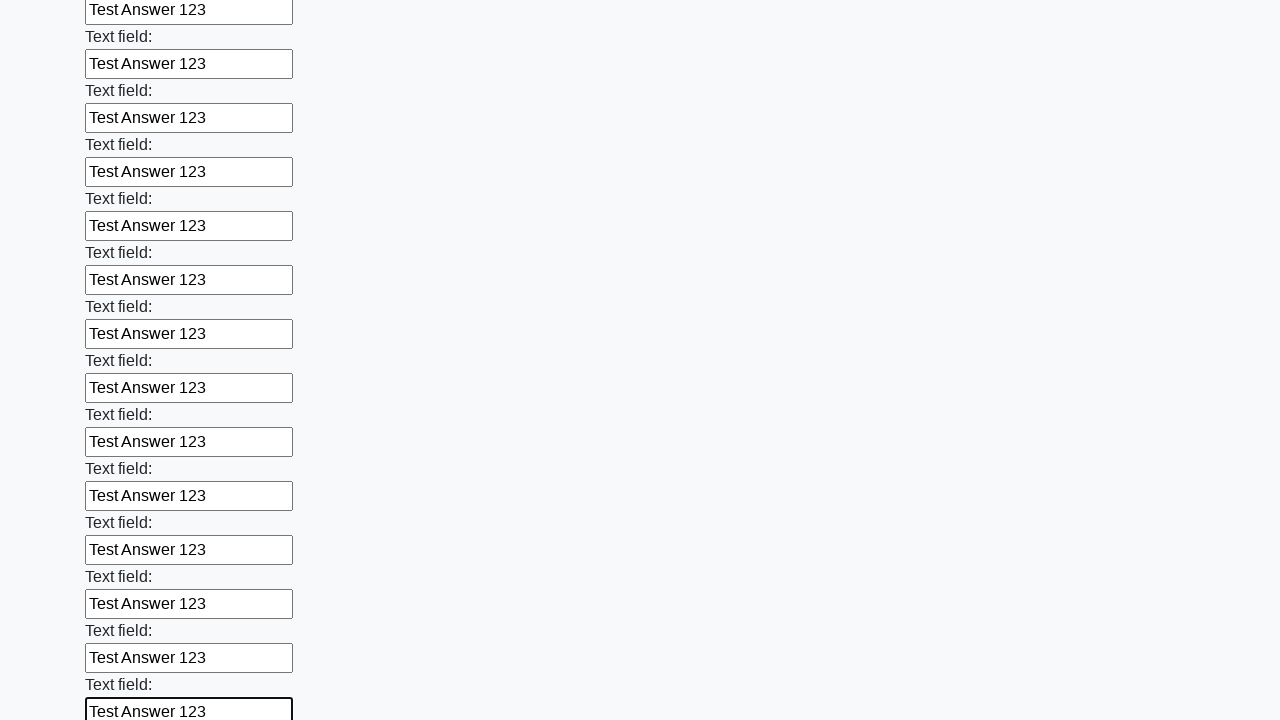

Filled input field with 'Test Answer 123' on input >> nth=55
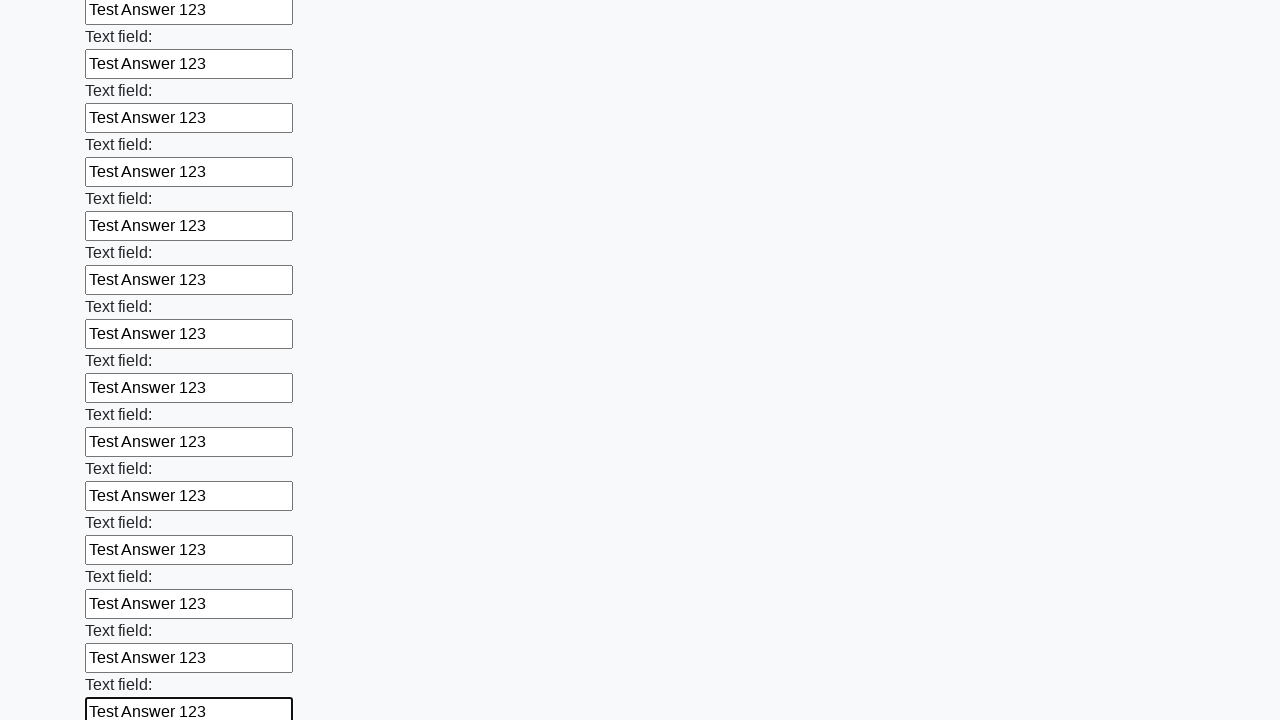

Filled input field with 'Test Answer 123' on input >> nth=56
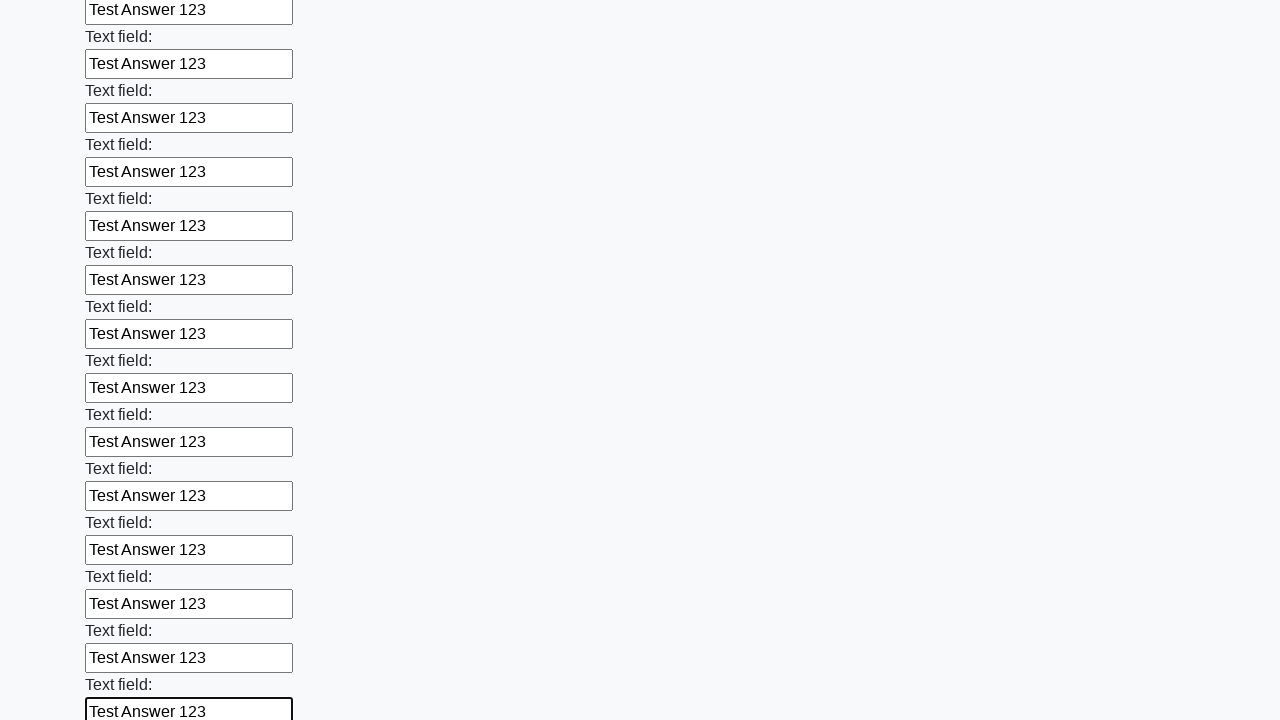

Filled input field with 'Test Answer 123' on input >> nth=57
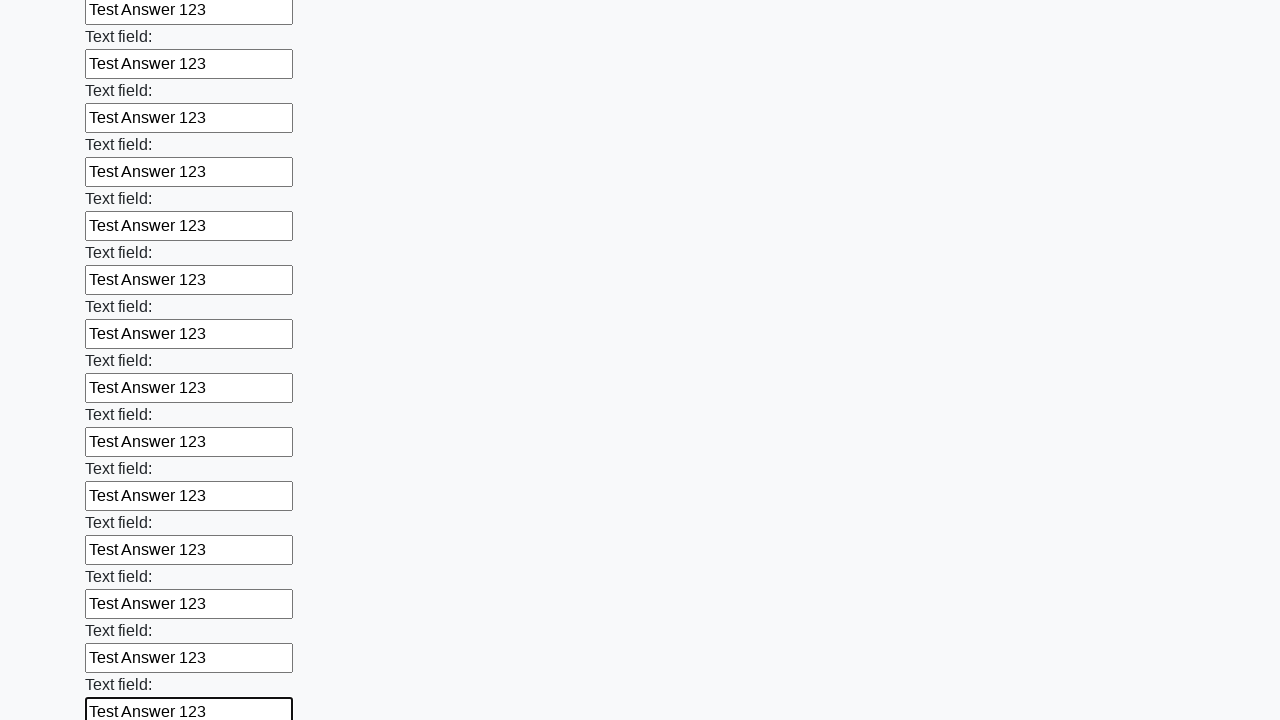

Filled input field with 'Test Answer 123' on input >> nth=58
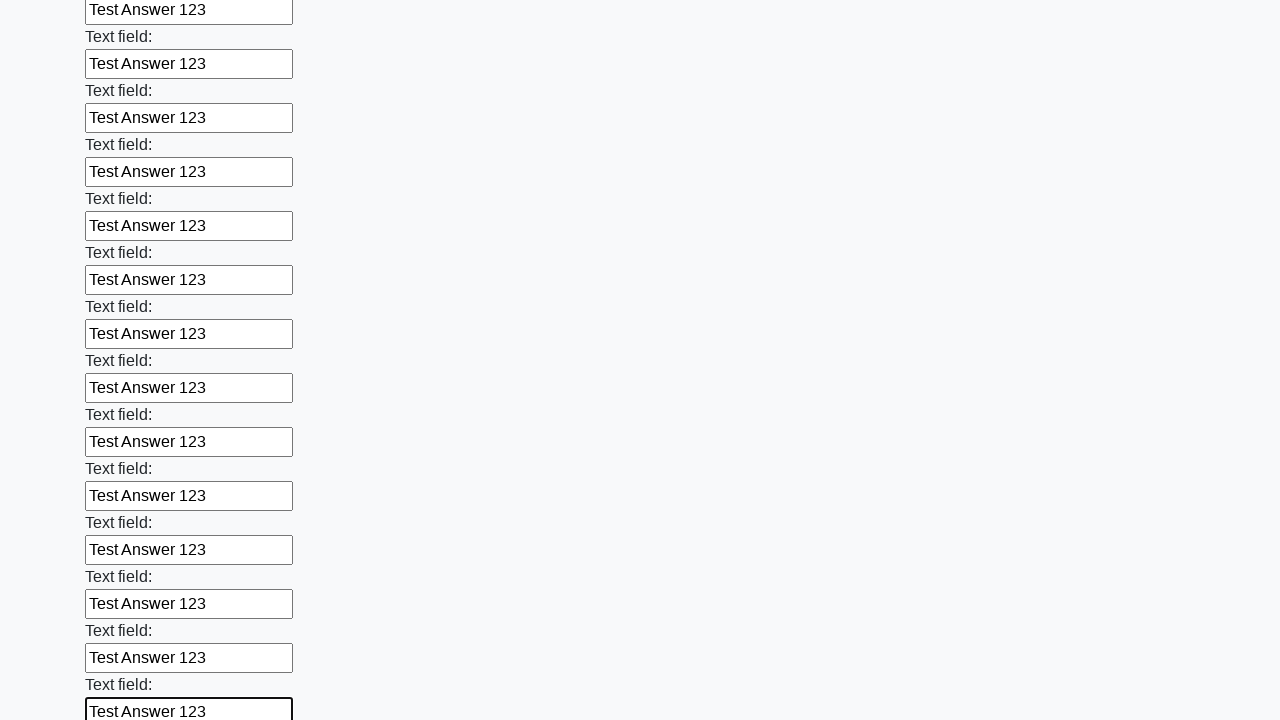

Filled input field with 'Test Answer 123' on input >> nth=59
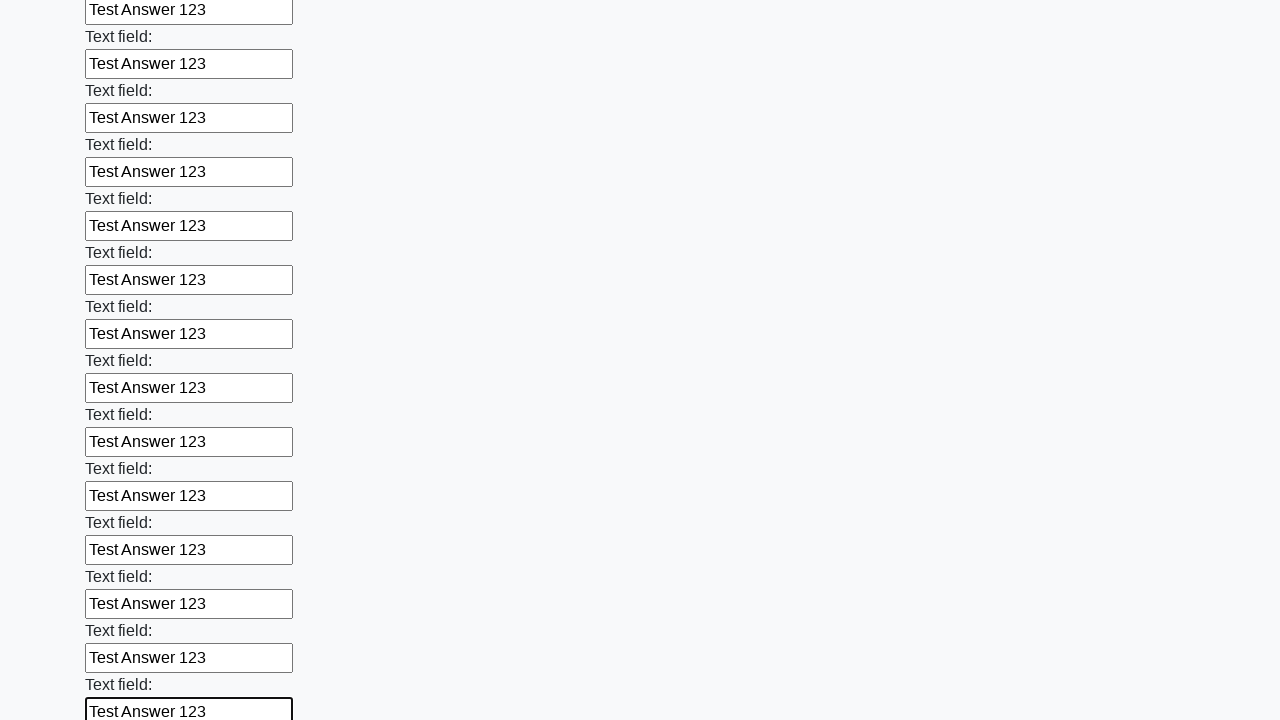

Filled input field with 'Test Answer 123' on input >> nth=60
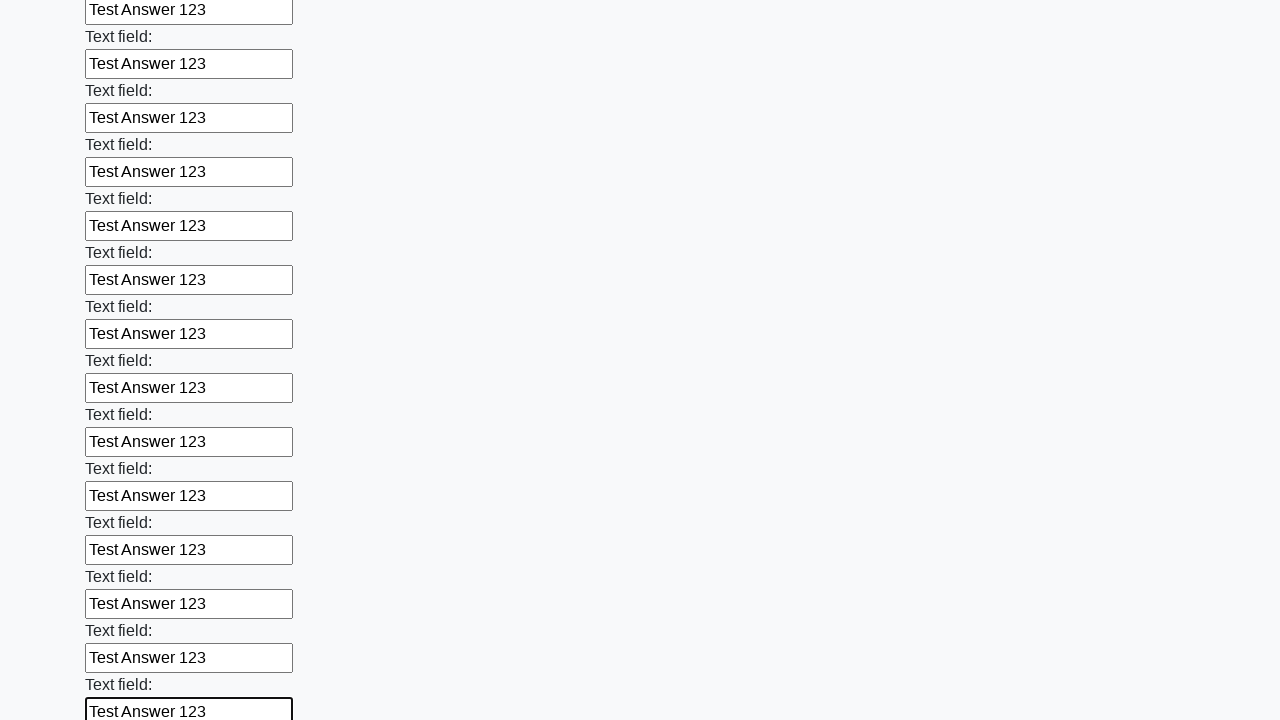

Filled input field with 'Test Answer 123' on input >> nth=61
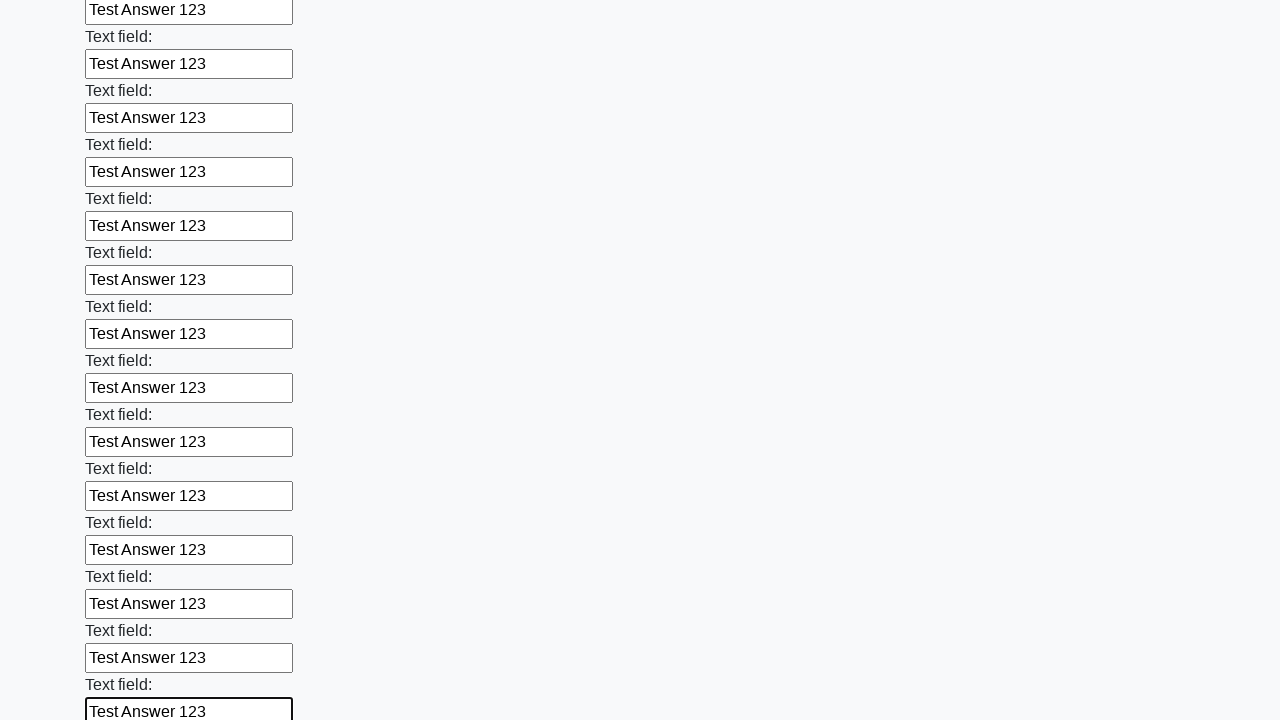

Filled input field with 'Test Answer 123' on input >> nth=62
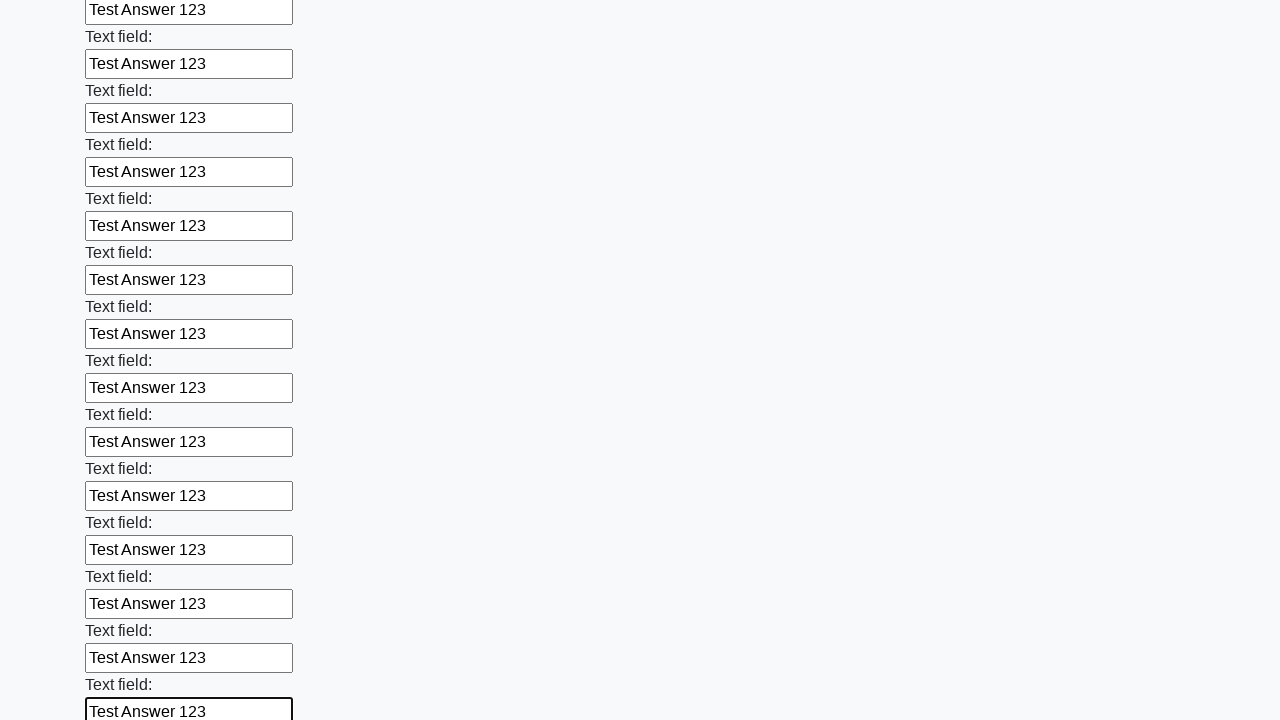

Filled input field with 'Test Answer 123' on input >> nth=63
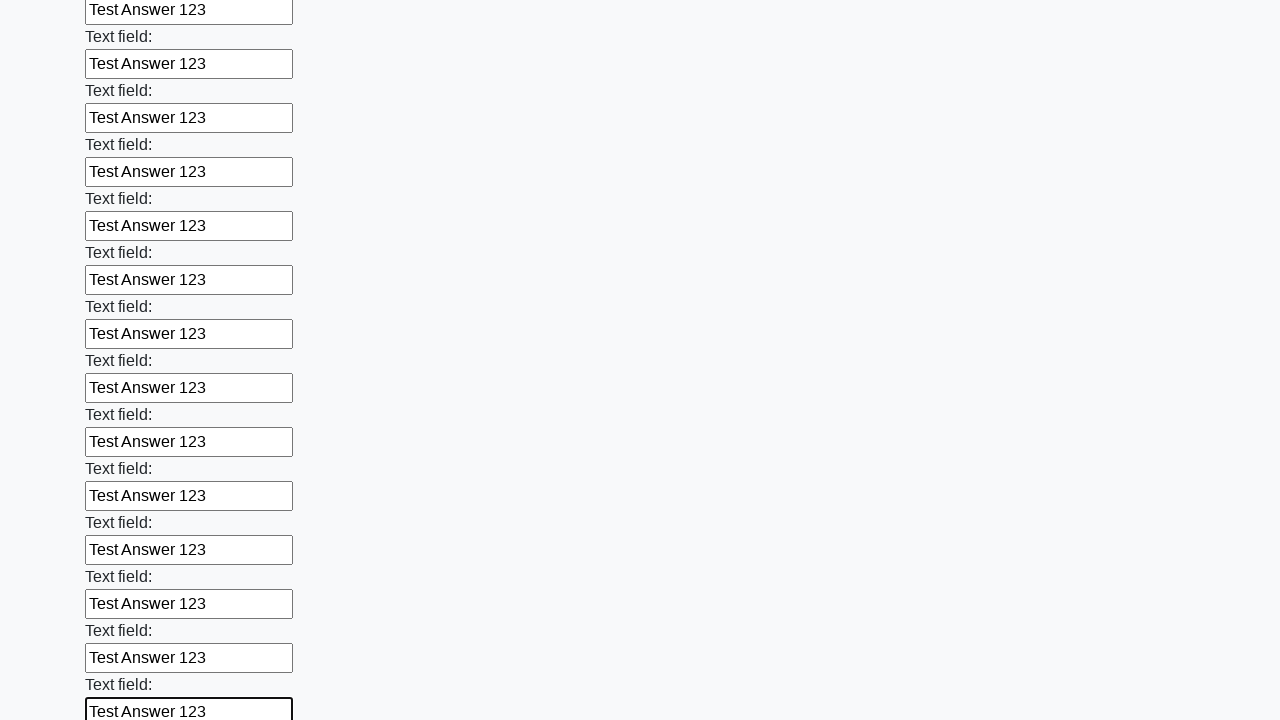

Filled input field with 'Test Answer 123' on input >> nth=64
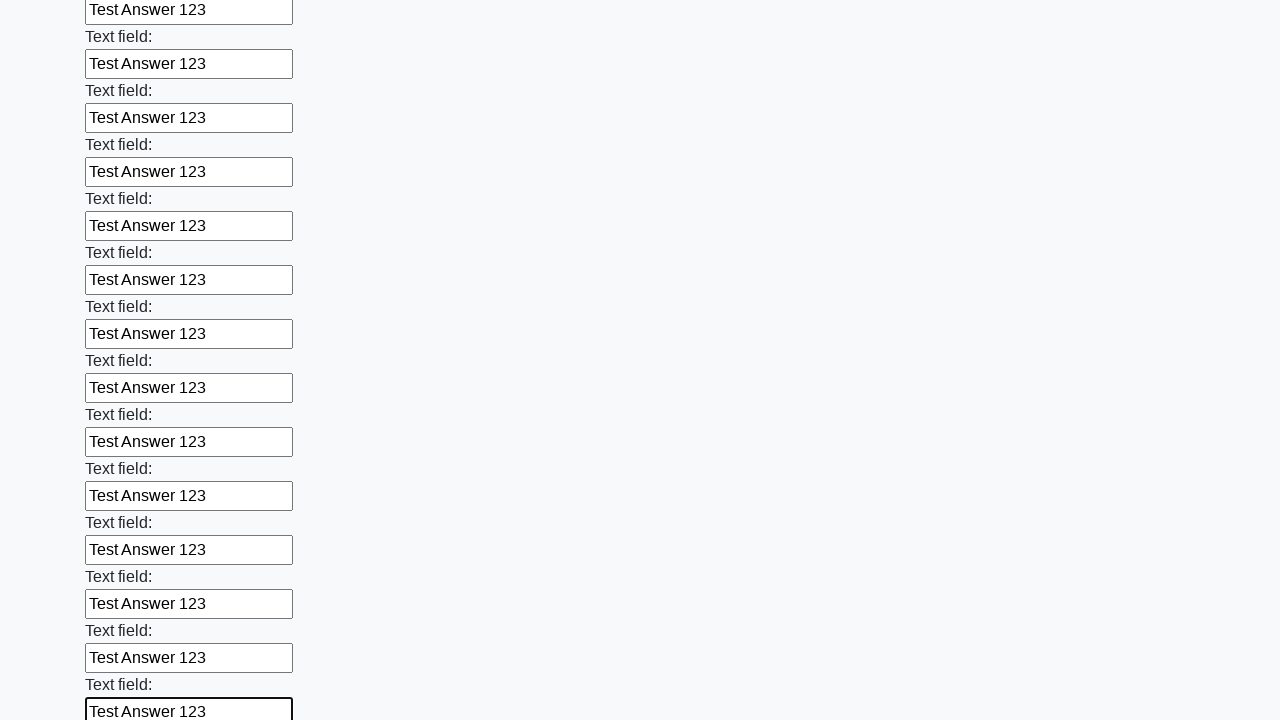

Filled input field with 'Test Answer 123' on input >> nth=65
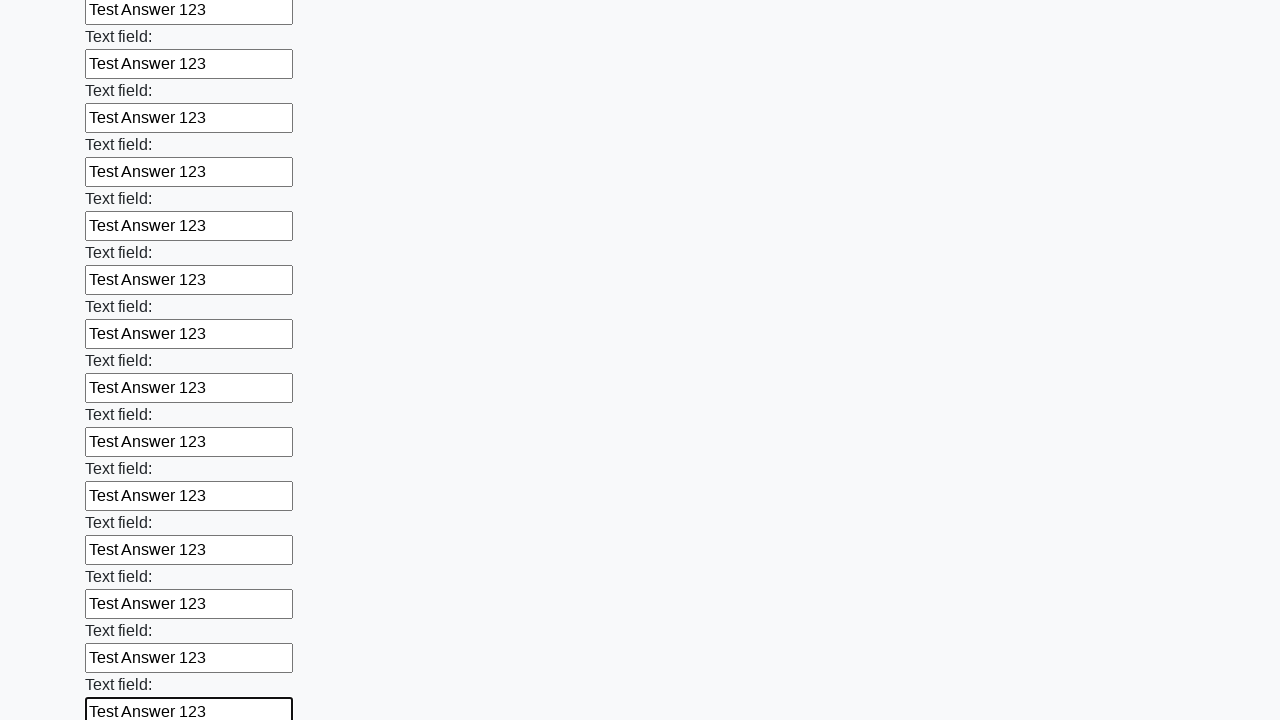

Filled input field with 'Test Answer 123' on input >> nth=66
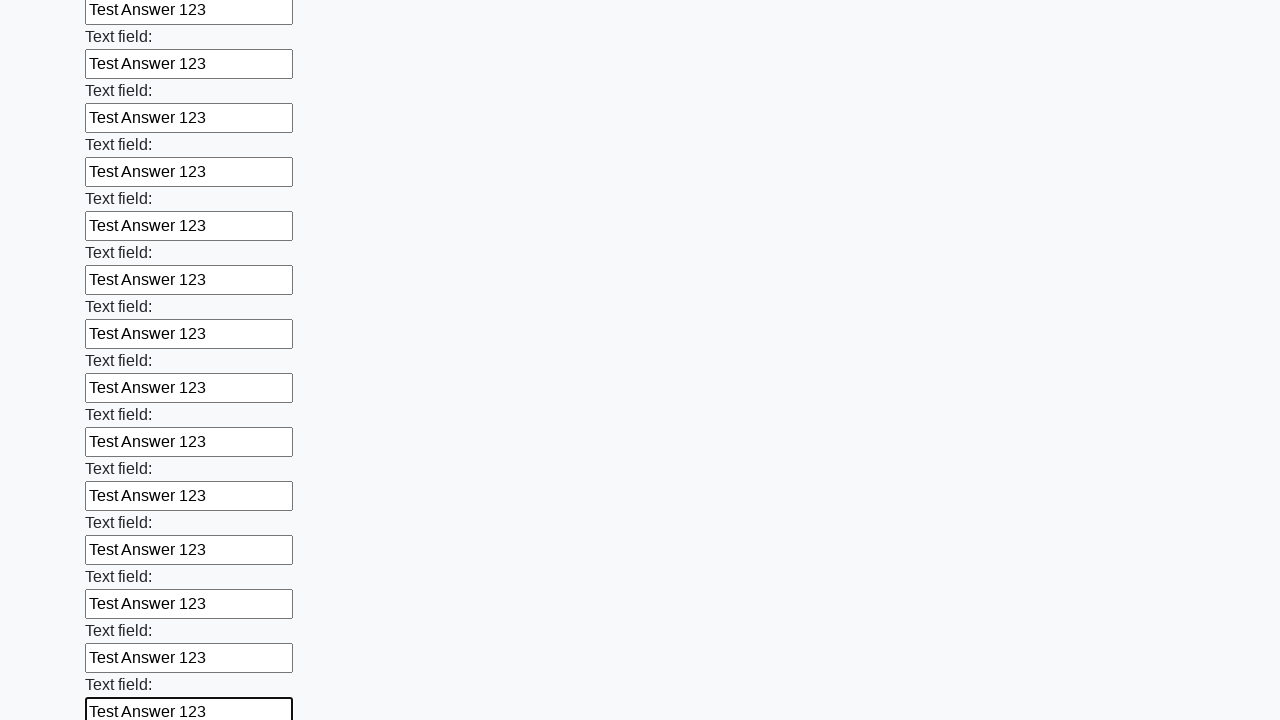

Filled input field with 'Test Answer 123' on input >> nth=67
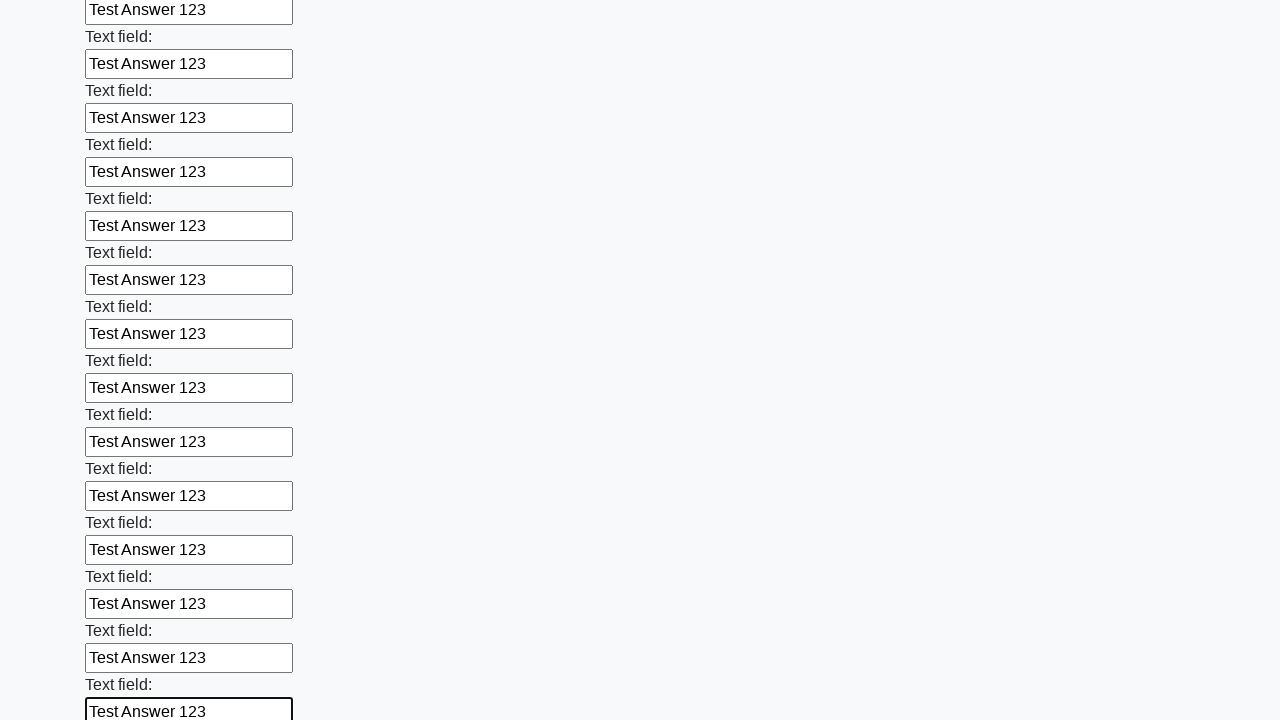

Filled input field with 'Test Answer 123' on input >> nth=68
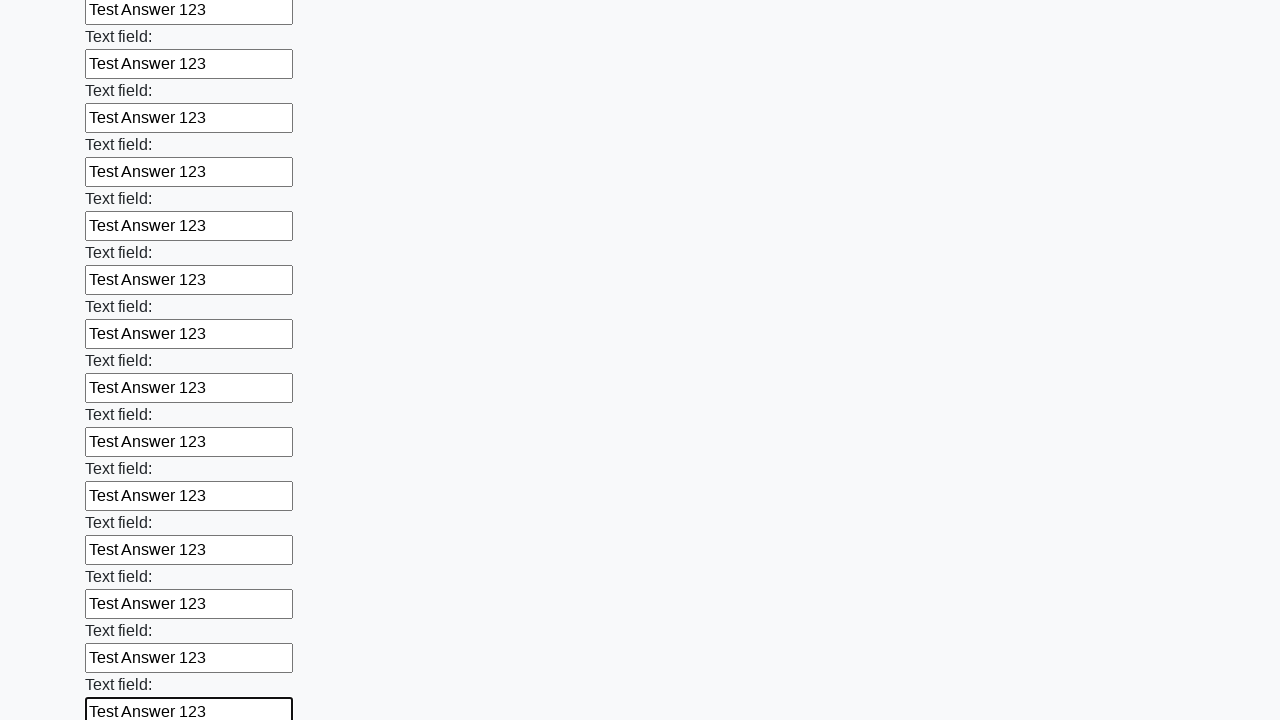

Filled input field with 'Test Answer 123' on input >> nth=69
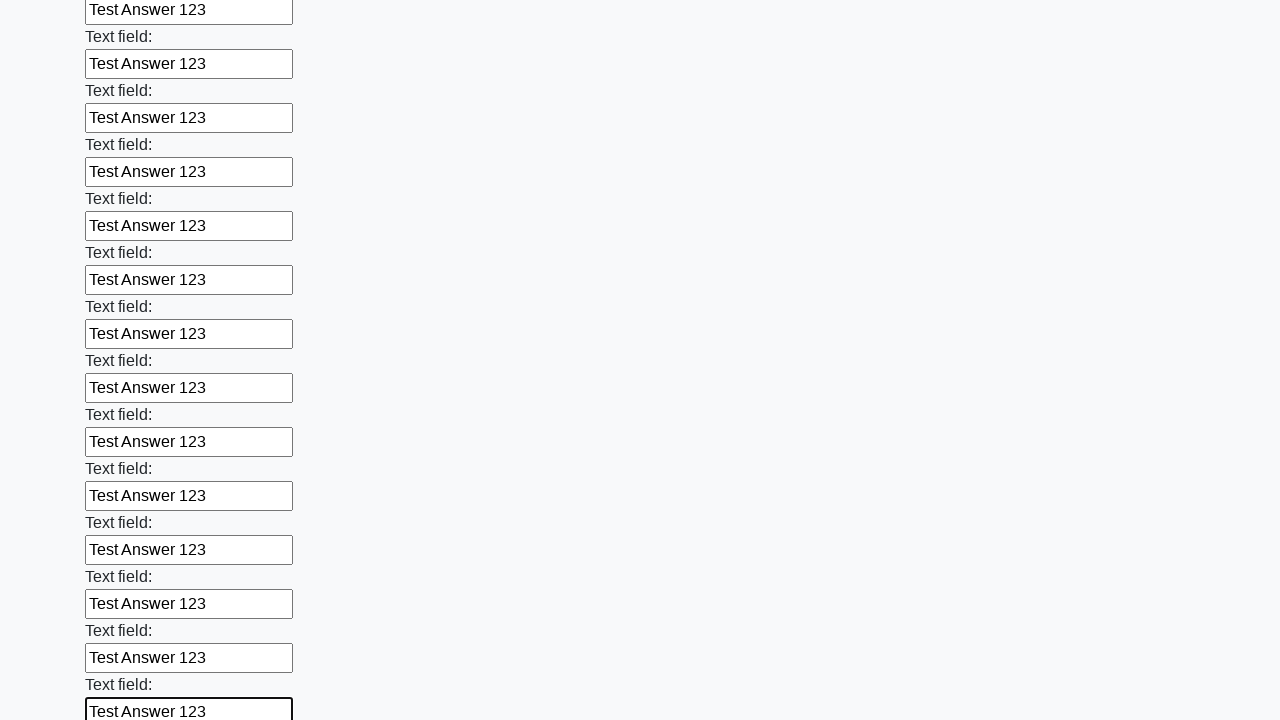

Filled input field with 'Test Answer 123' on input >> nth=70
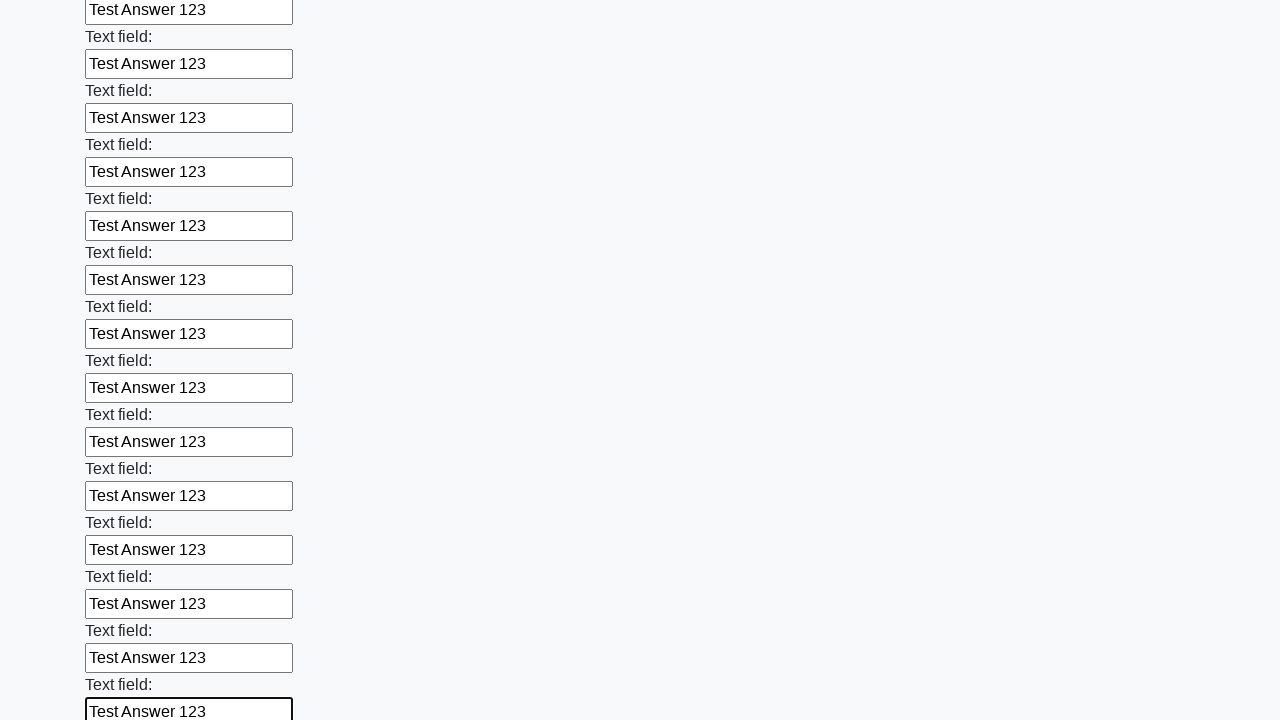

Filled input field with 'Test Answer 123' on input >> nth=71
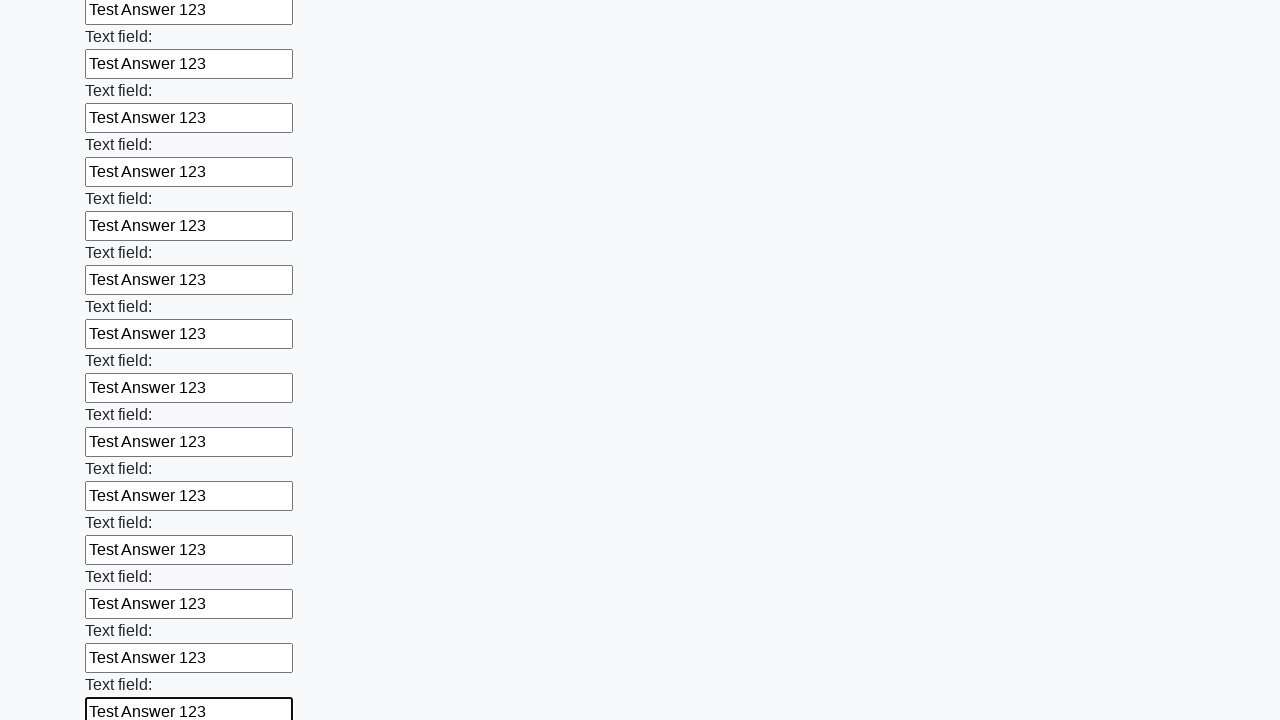

Filled input field with 'Test Answer 123' on input >> nth=72
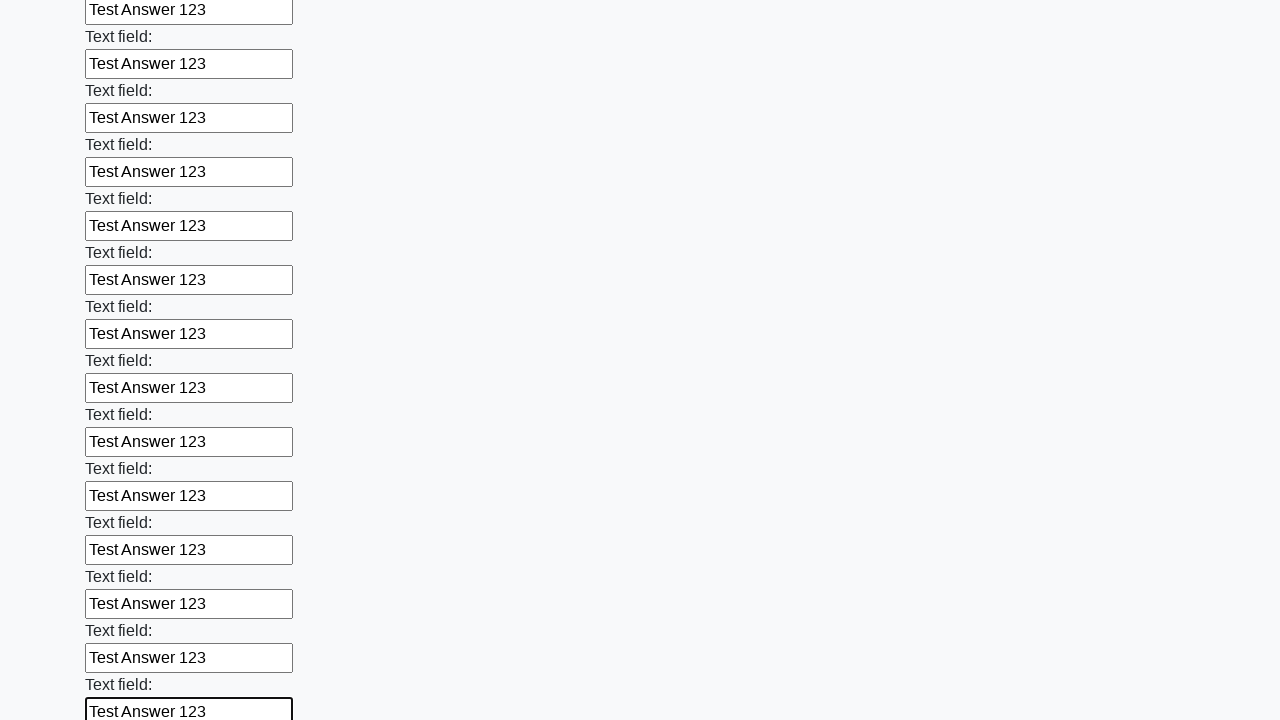

Filled input field with 'Test Answer 123' on input >> nth=73
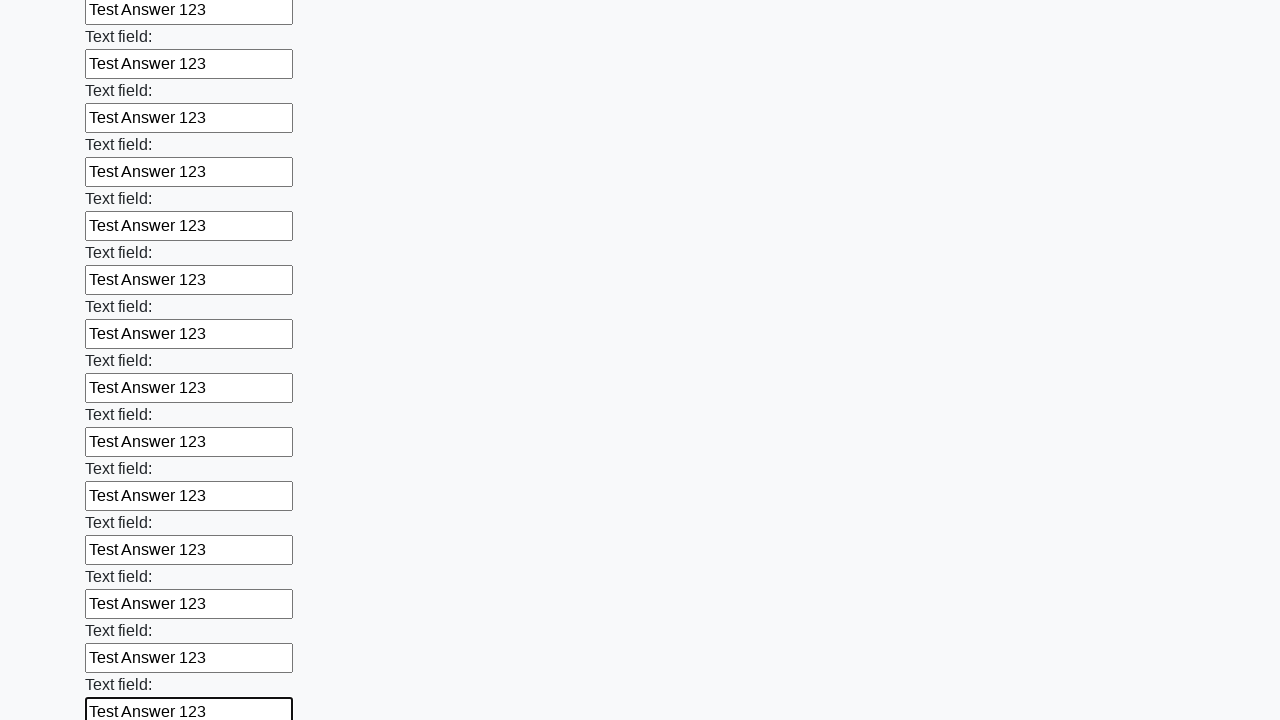

Filled input field with 'Test Answer 123' on input >> nth=74
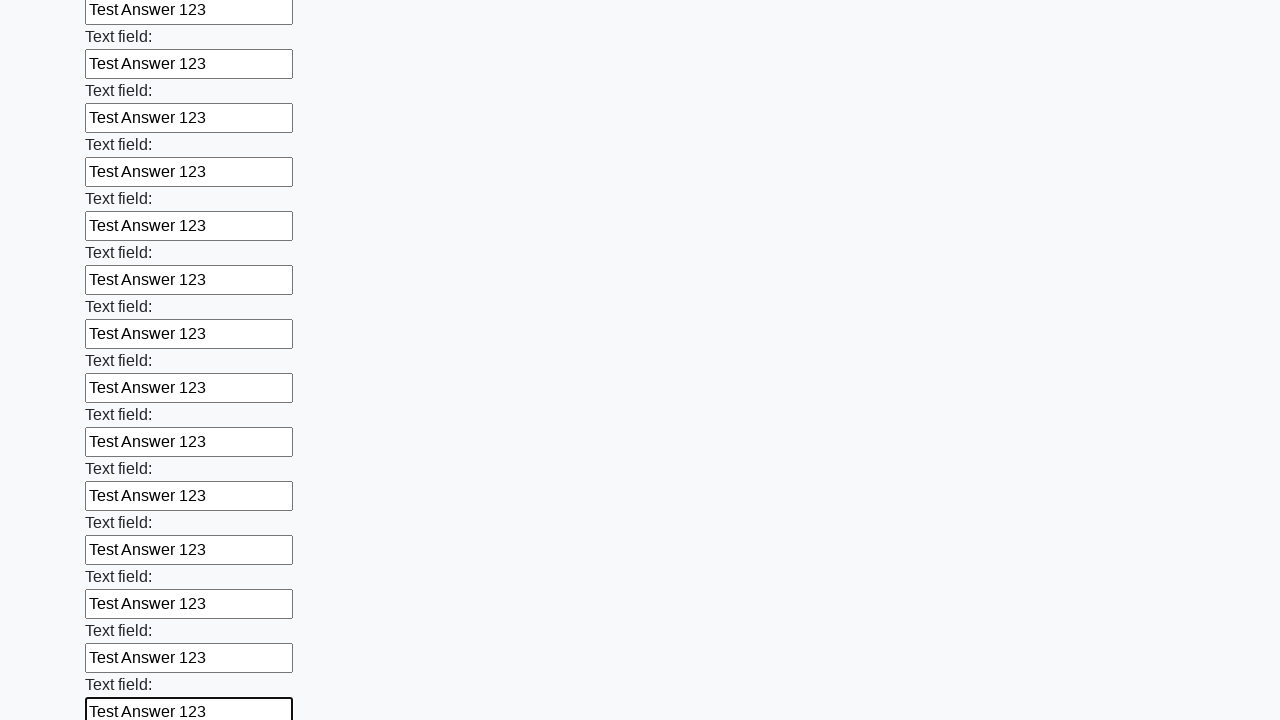

Filled input field with 'Test Answer 123' on input >> nth=75
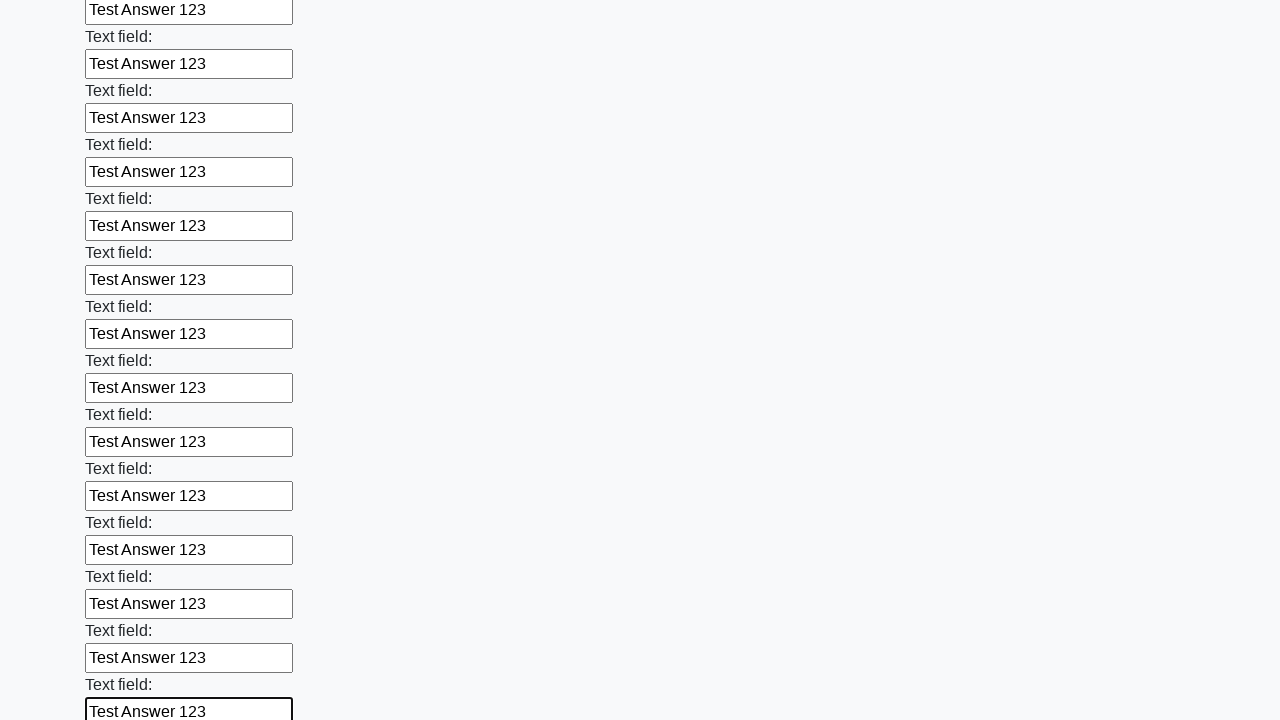

Filled input field with 'Test Answer 123' on input >> nth=76
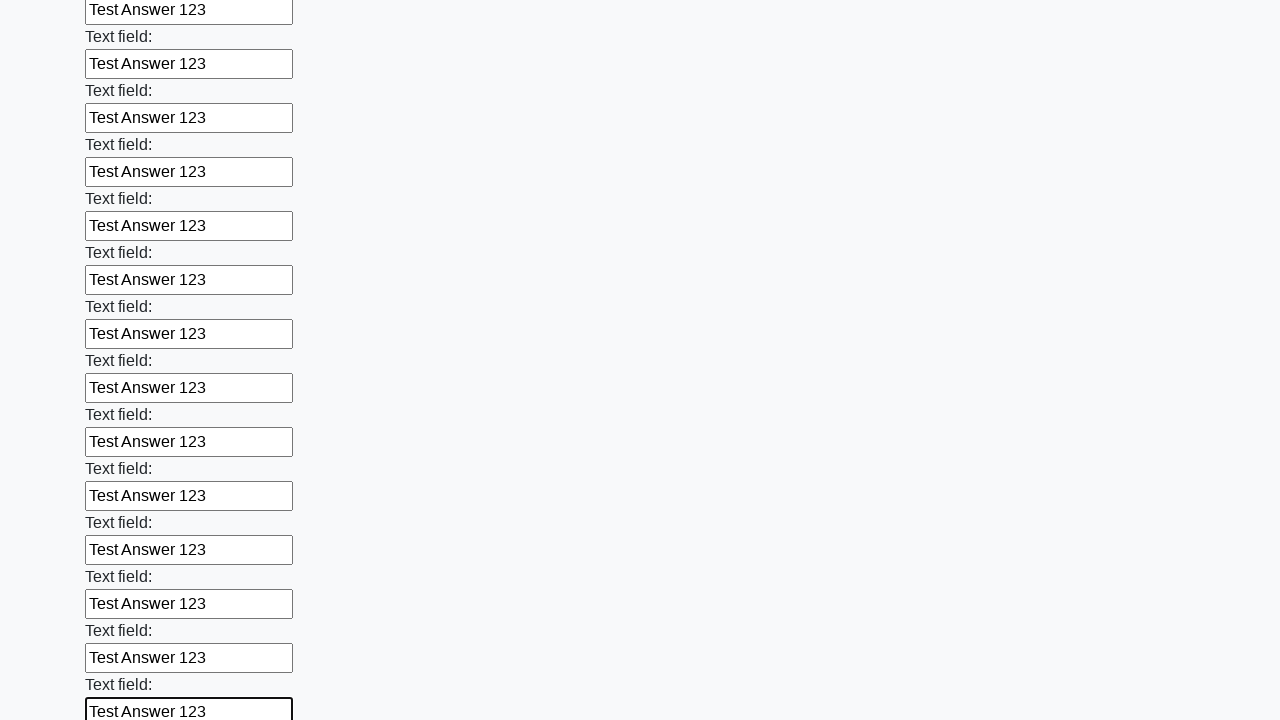

Filled input field with 'Test Answer 123' on input >> nth=77
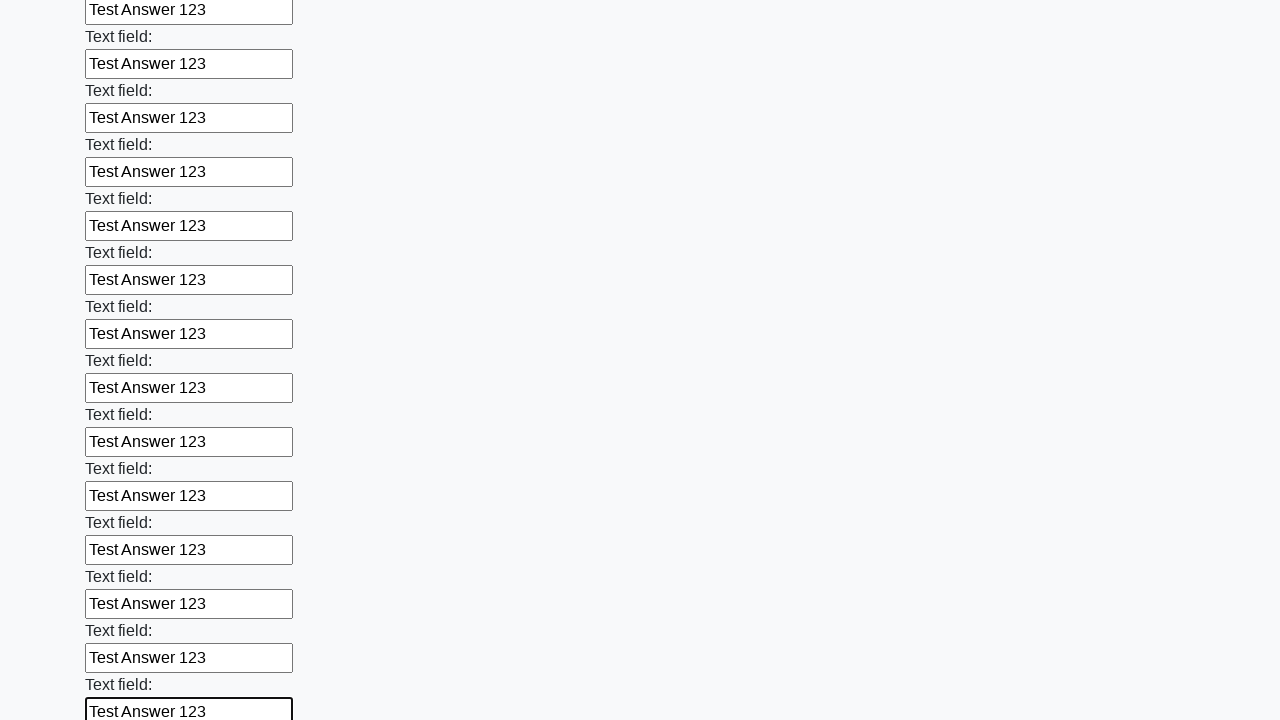

Filled input field with 'Test Answer 123' on input >> nth=78
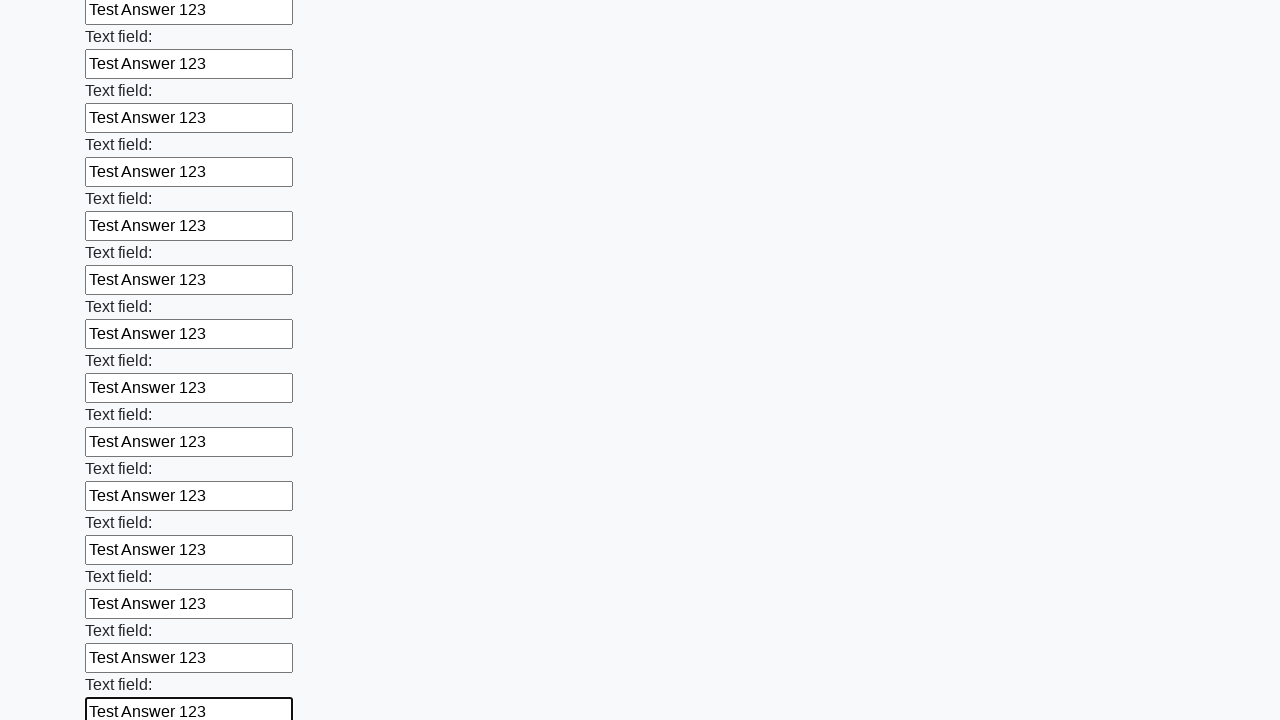

Filled input field with 'Test Answer 123' on input >> nth=79
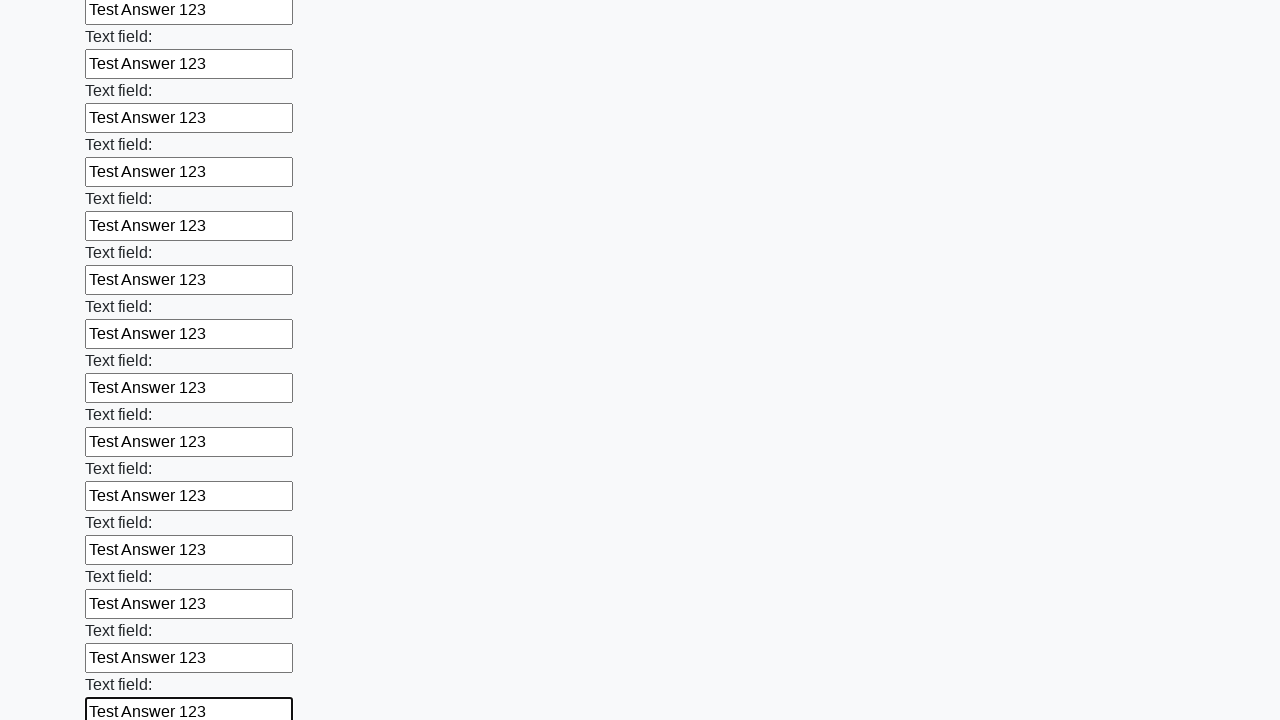

Filled input field with 'Test Answer 123' on input >> nth=80
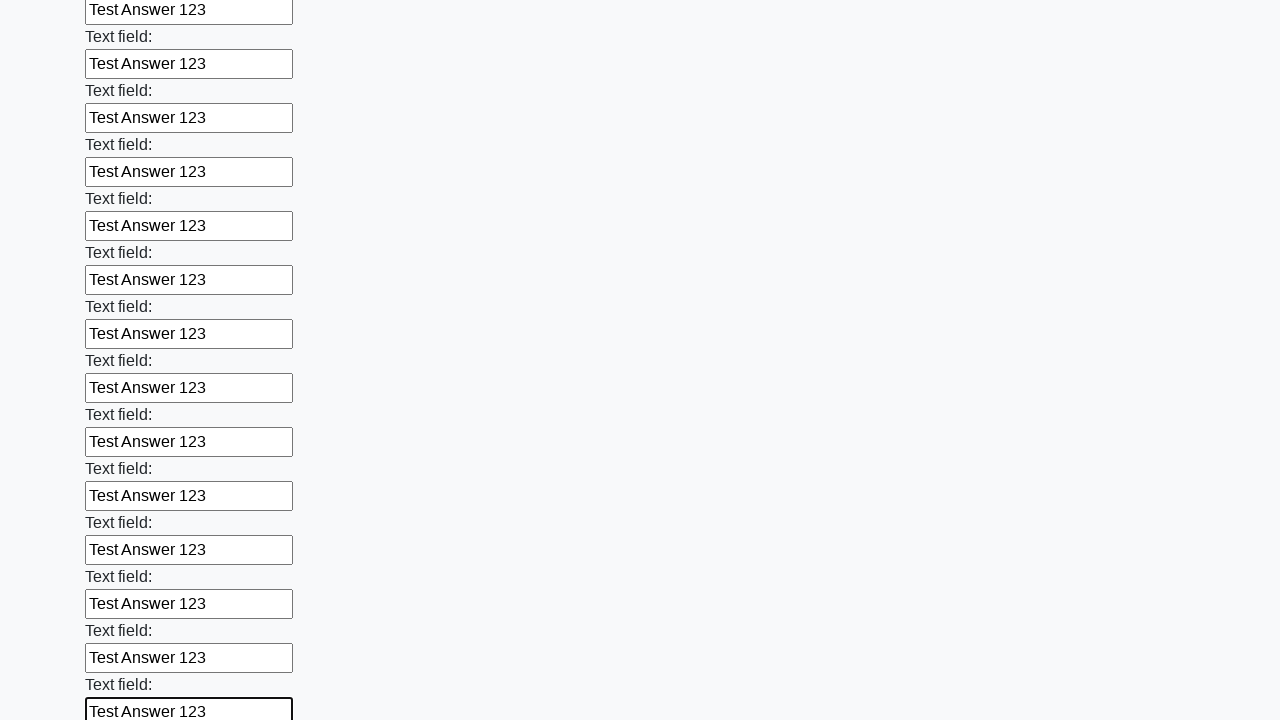

Filled input field with 'Test Answer 123' on input >> nth=81
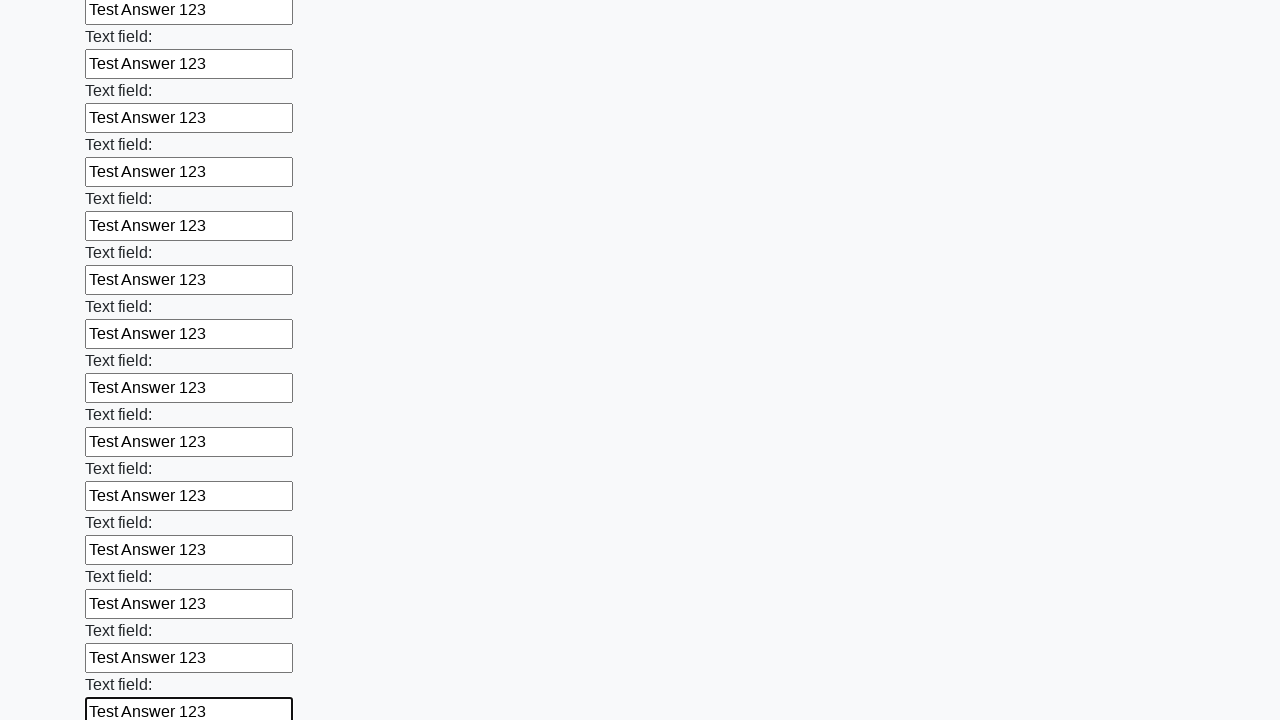

Filled input field with 'Test Answer 123' on input >> nth=82
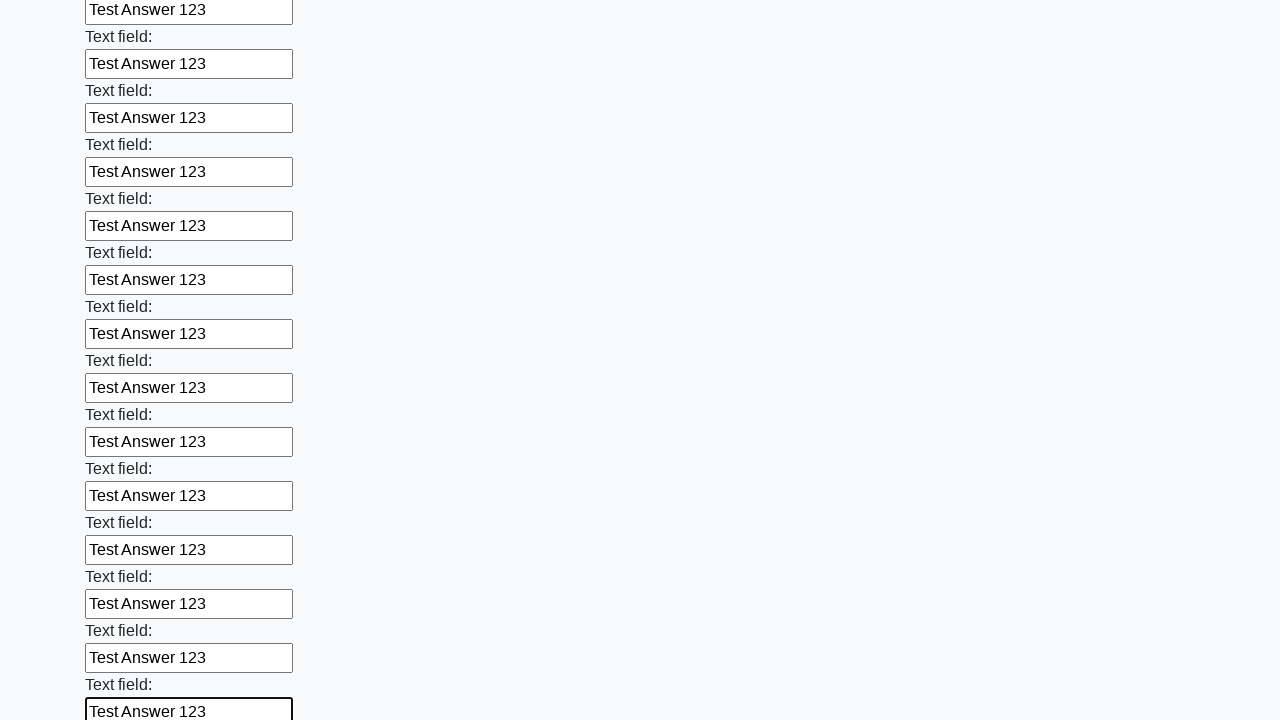

Filled input field with 'Test Answer 123' on input >> nth=83
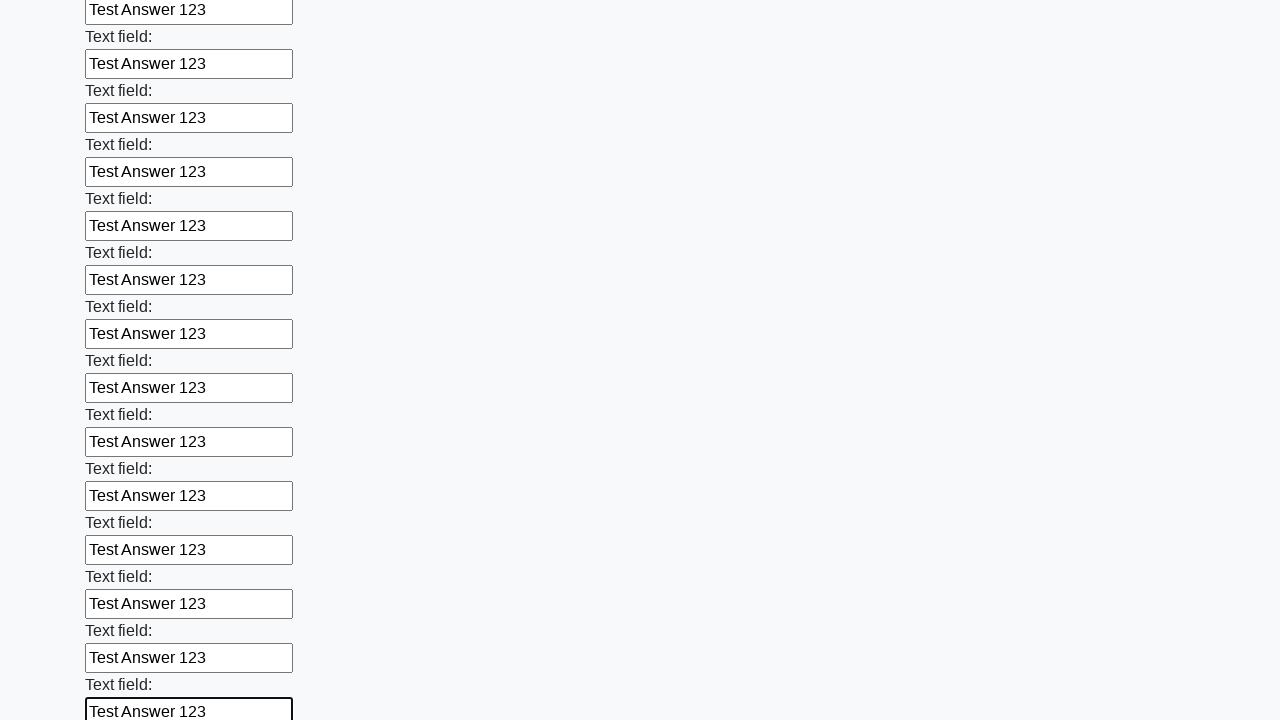

Filled input field with 'Test Answer 123' on input >> nth=84
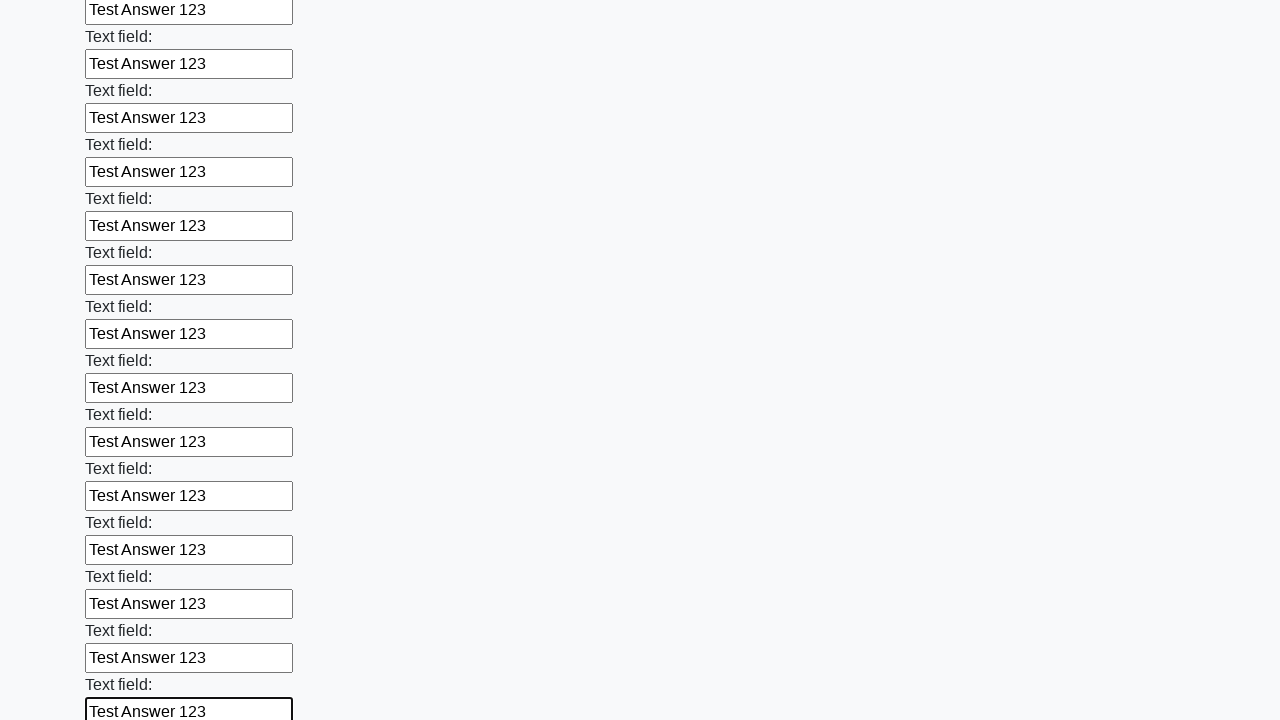

Filled input field with 'Test Answer 123' on input >> nth=85
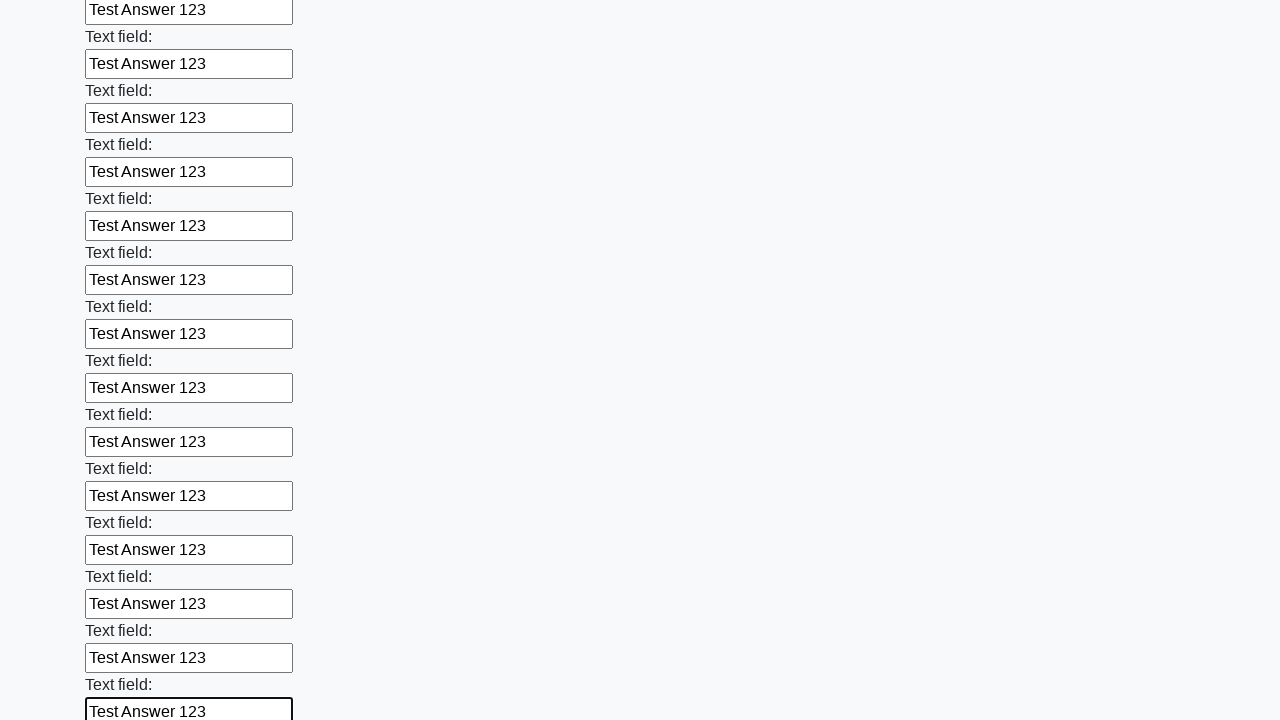

Filled input field with 'Test Answer 123' on input >> nth=86
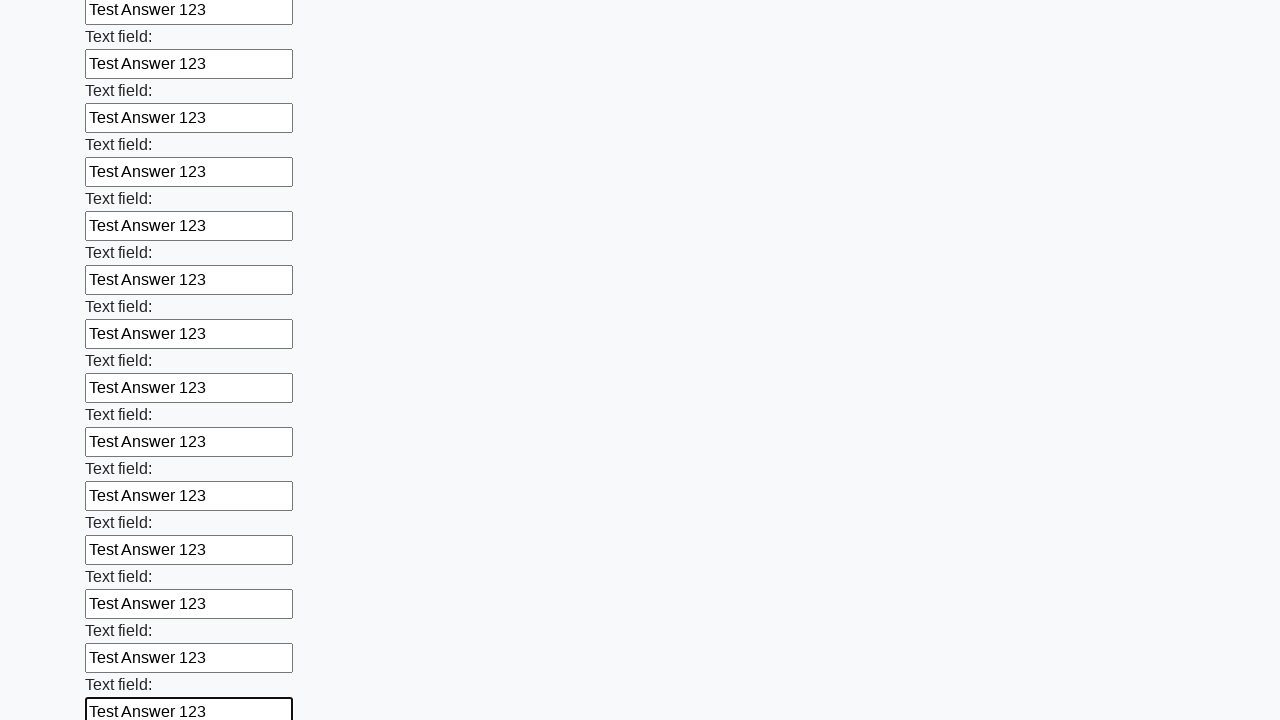

Filled input field with 'Test Answer 123' on input >> nth=87
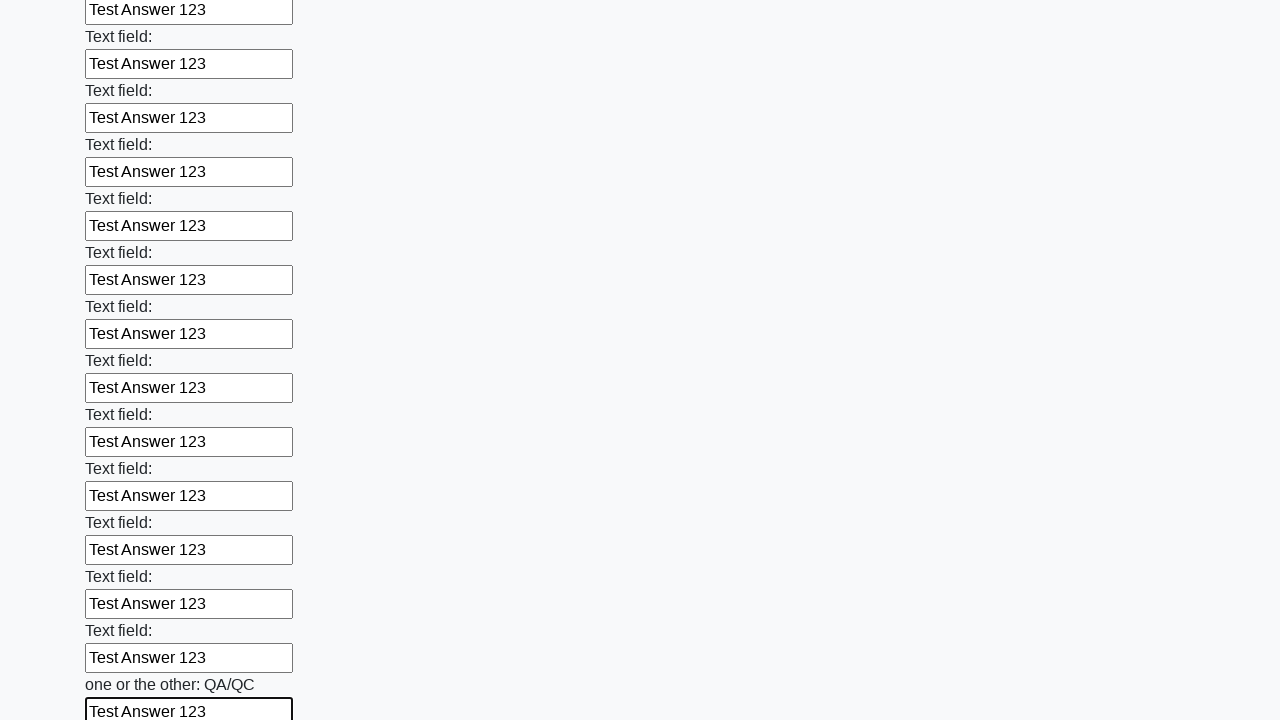

Filled input field with 'Test Answer 123' on input >> nth=88
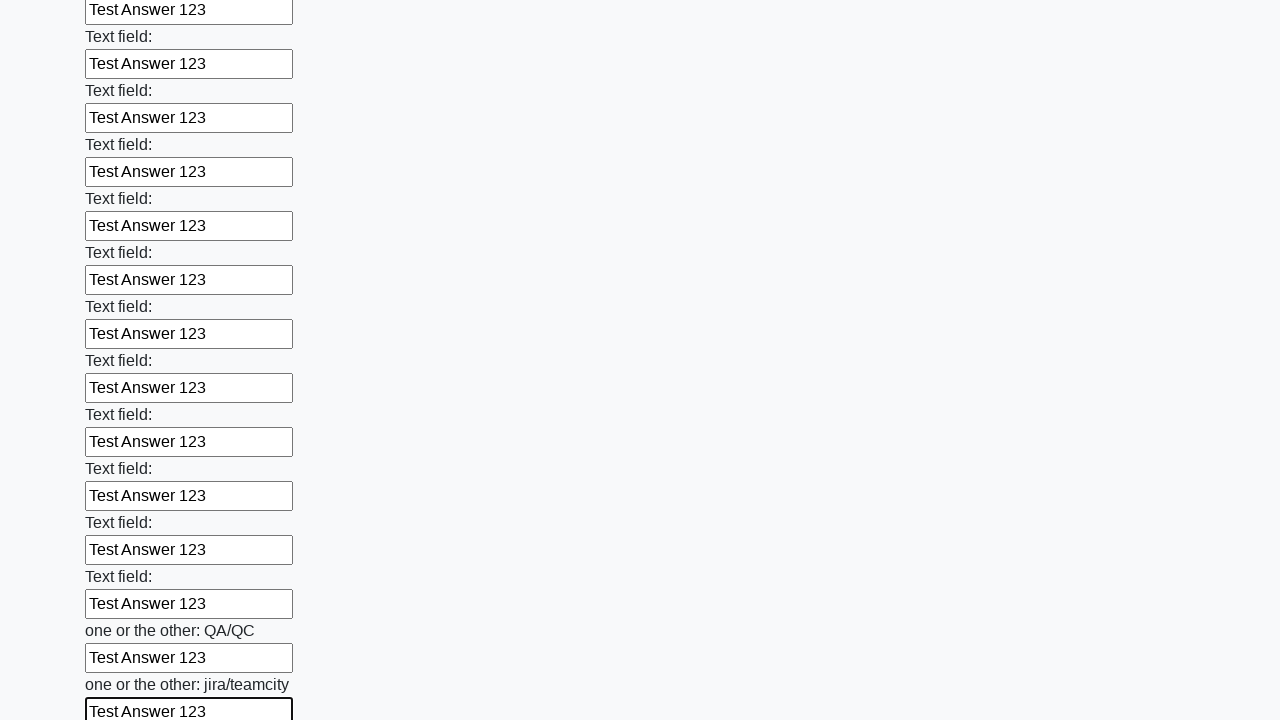

Filled input field with 'Test Answer 123' on input >> nth=89
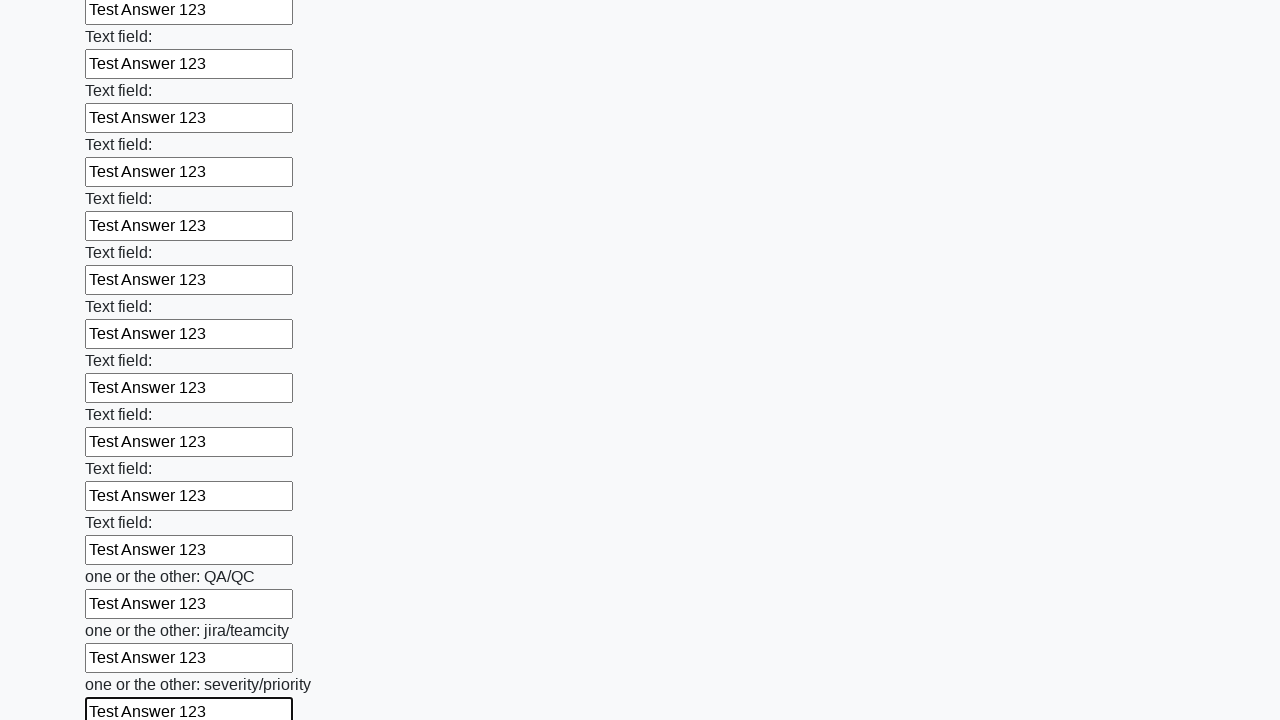

Filled input field with 'Test Answer 123' on input >> nth=90
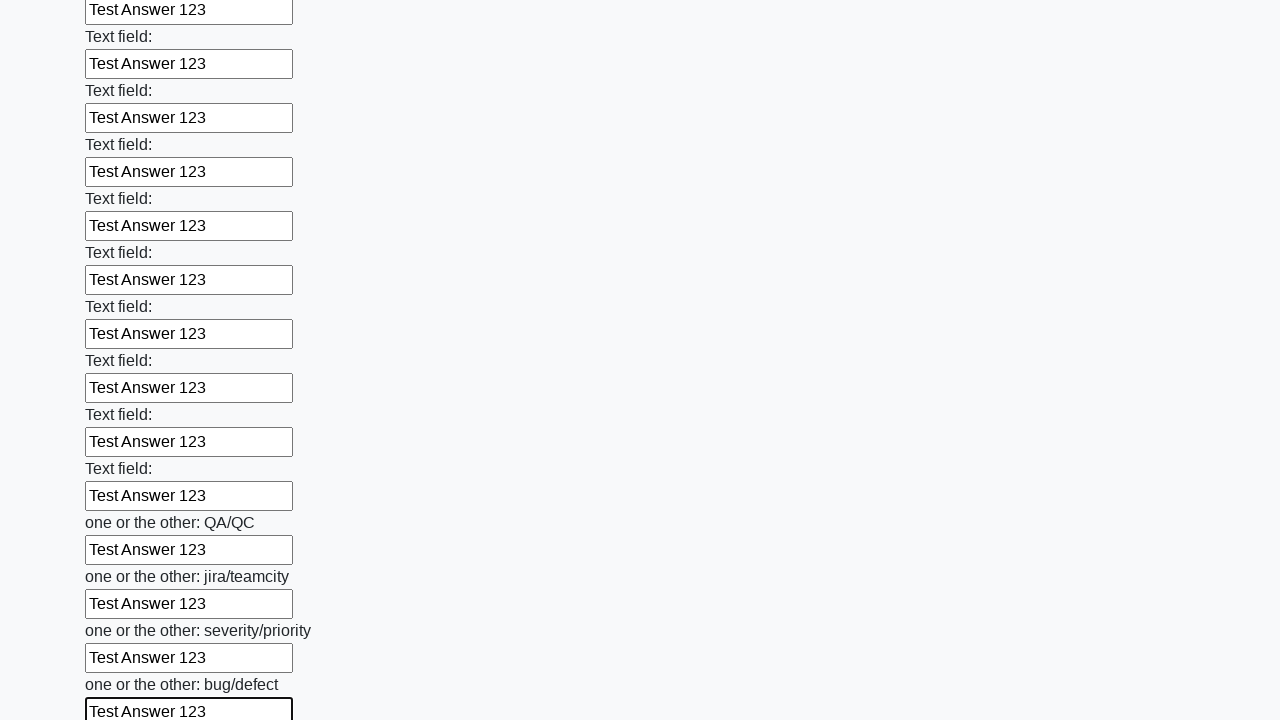

Filled input field with 'Test Answer 123' on input >> nth=91
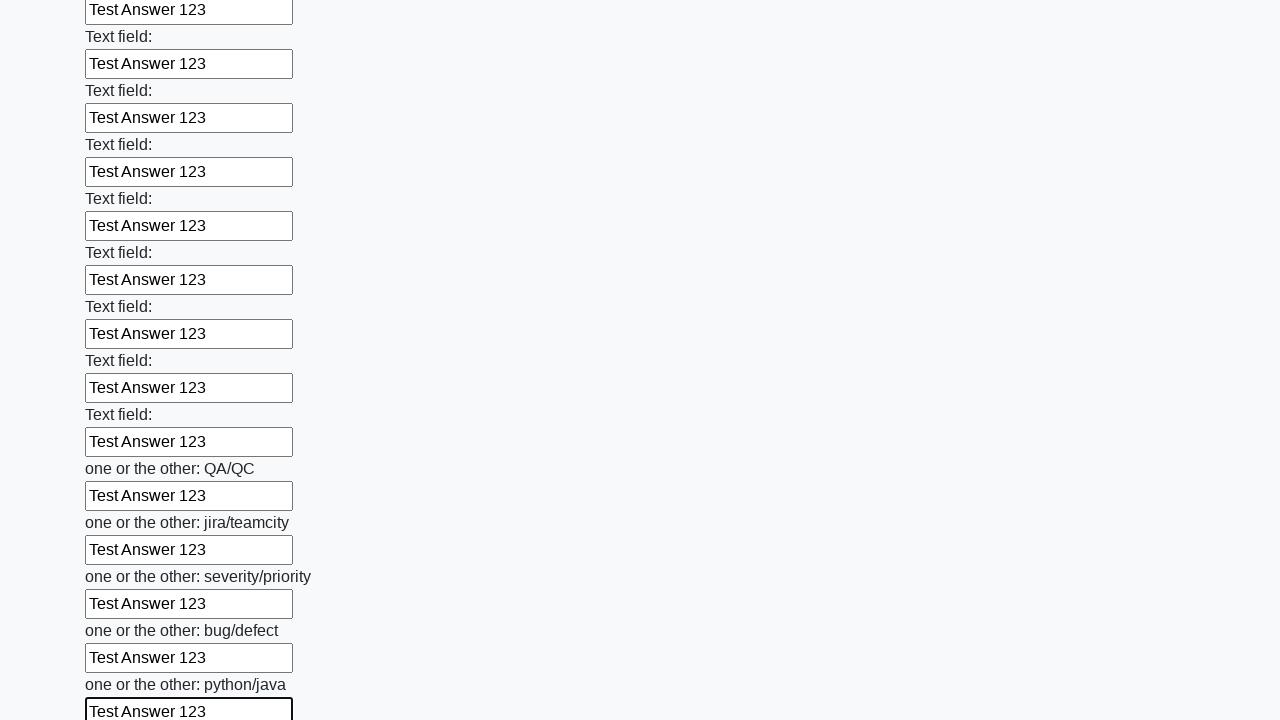

Filled input field with 'Test Answer 123' on input >> nth=92
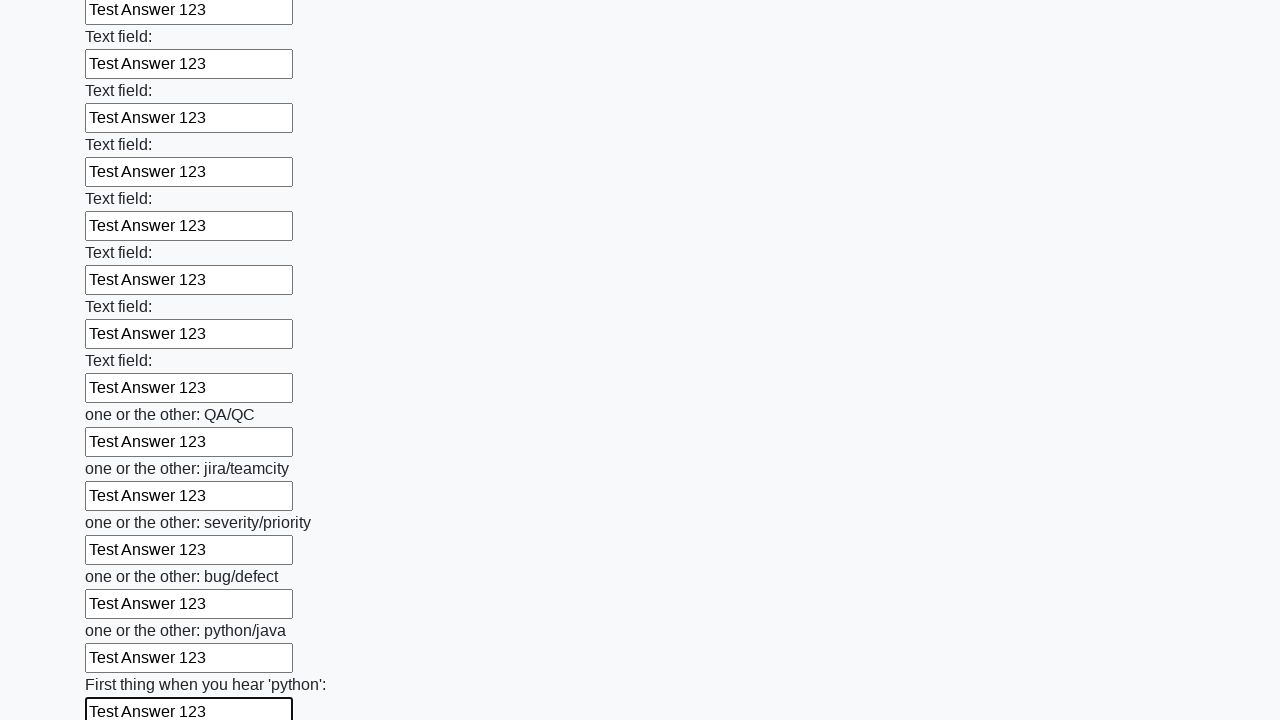

Filled input field with 'Test Answer 123' on input >> nth=93
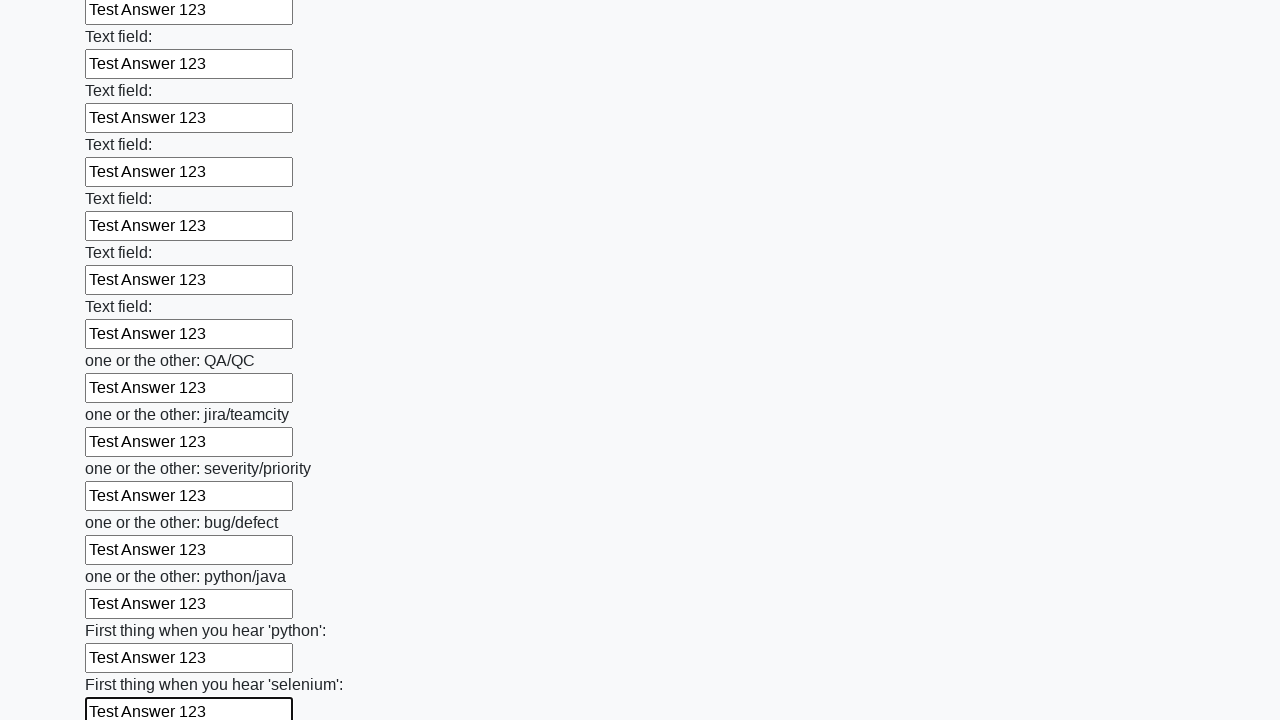

Filled input field with 'Test Answer 123' on input >> nth=94
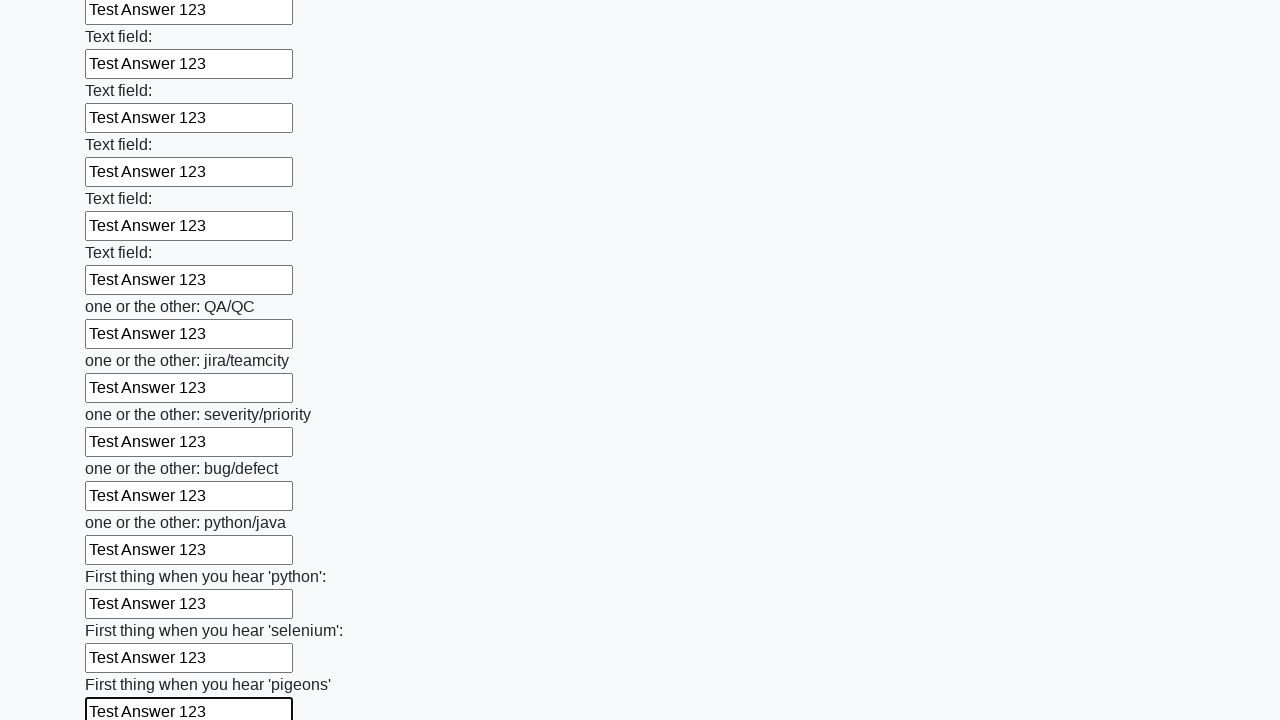

Filled input field with 'Test Answer 123' on input >> nth=95
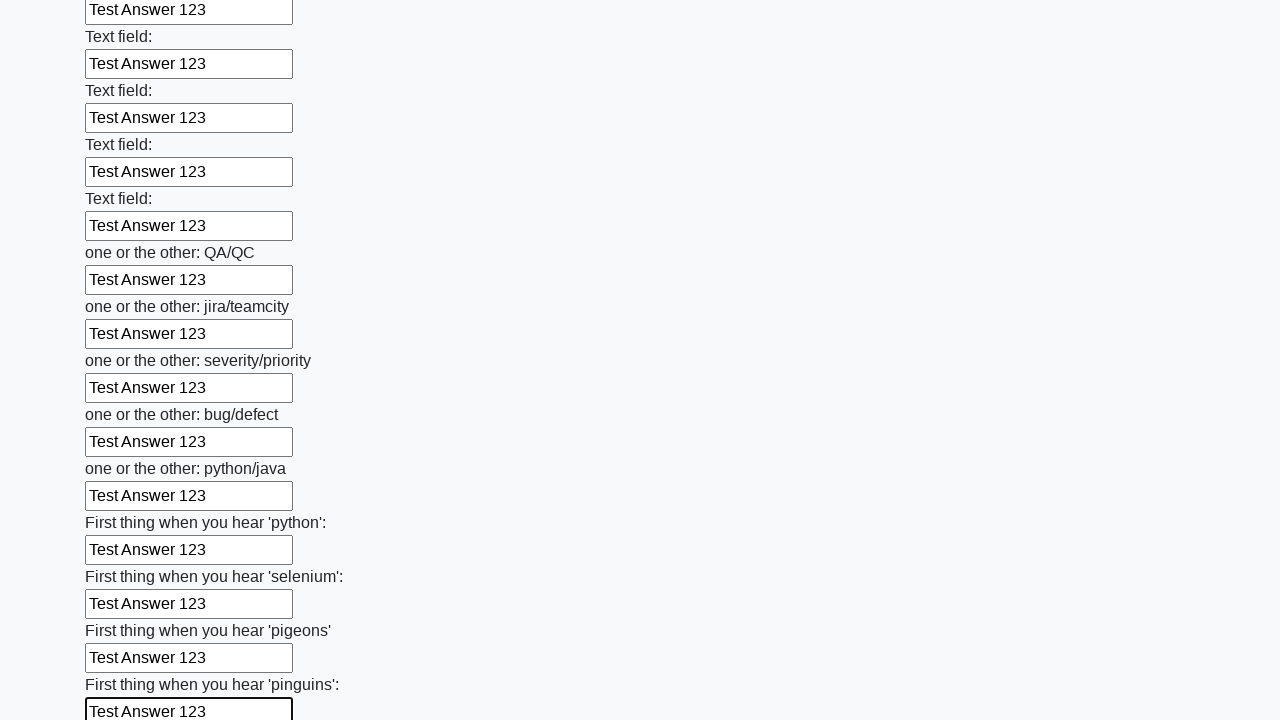

Filled input field with 'Test Answer 123' on input >> nth=96
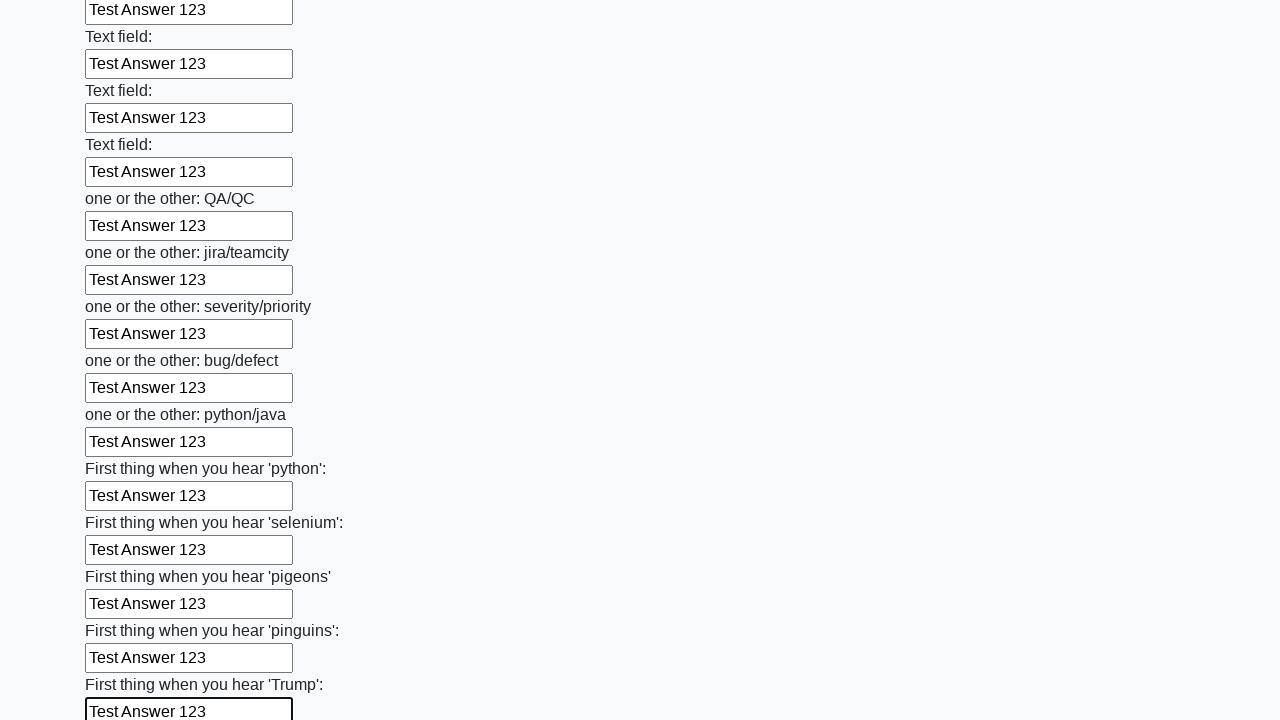

Filled input field with 'Test Answer 123' on input >> nth=97
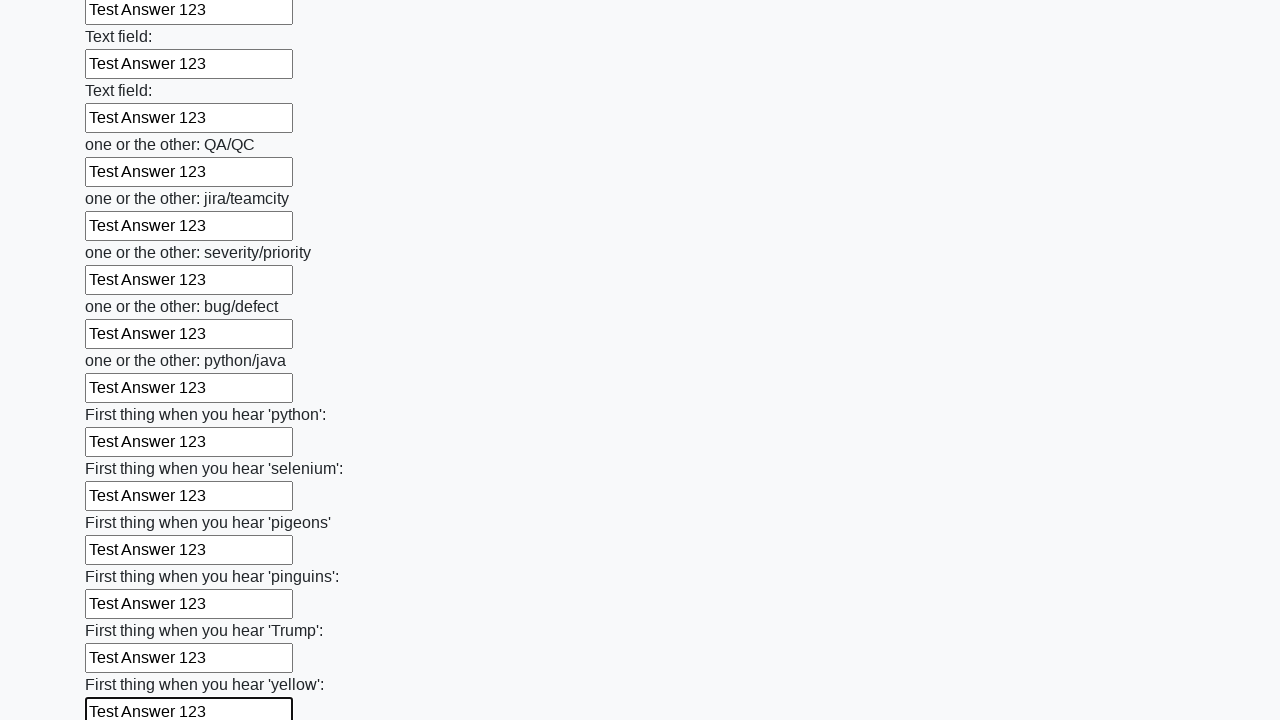

Filled input field with 'Test Answer 123' on input >> nth=98
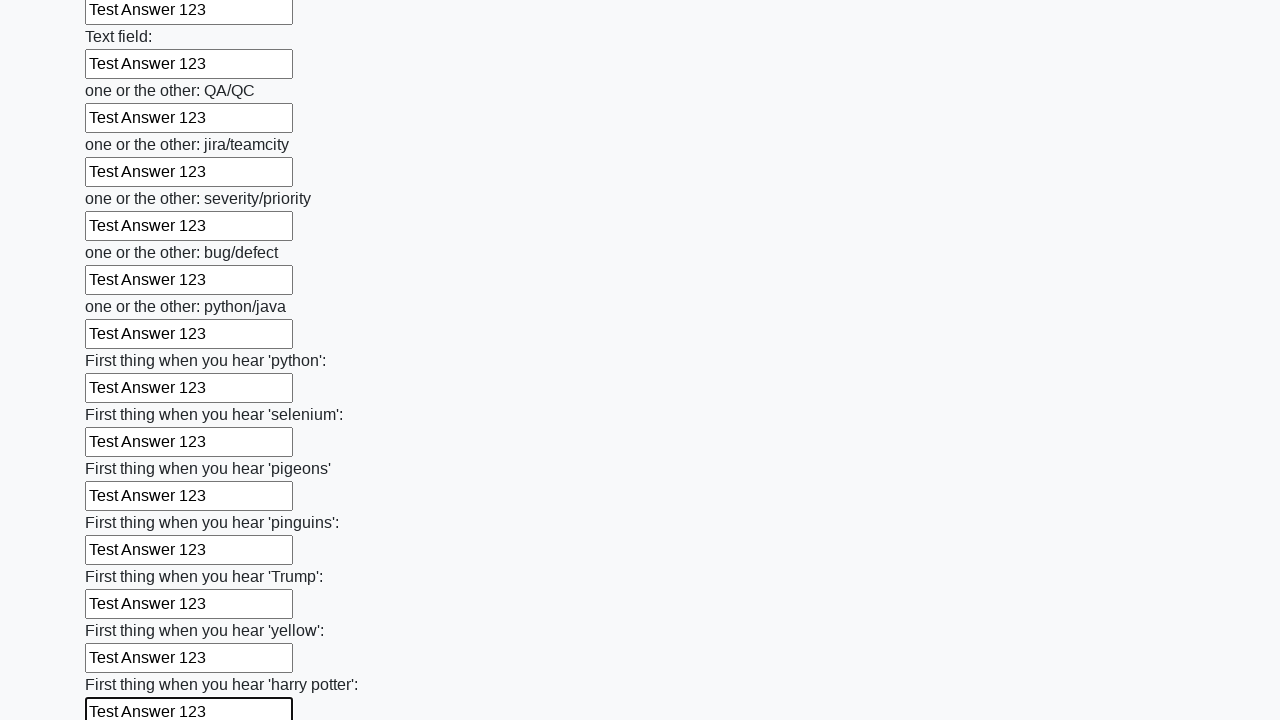

Filled input field with 'Test Answer 123' on input >> nth=99
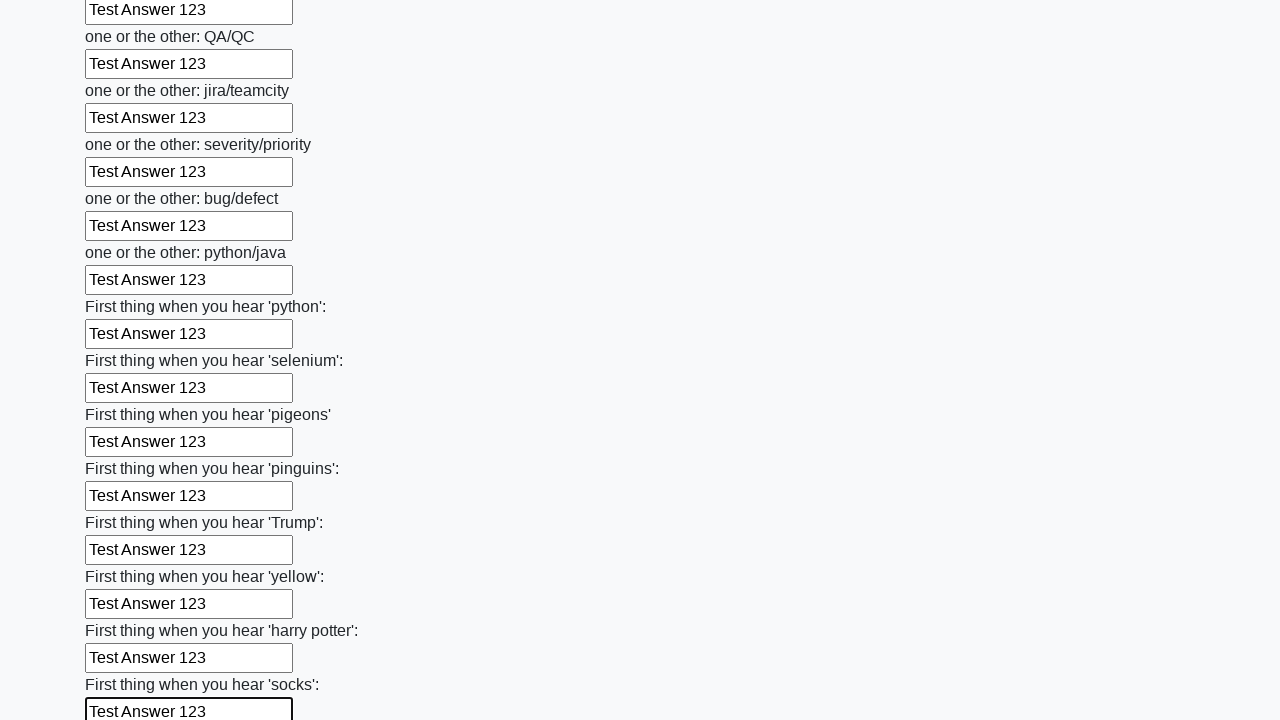

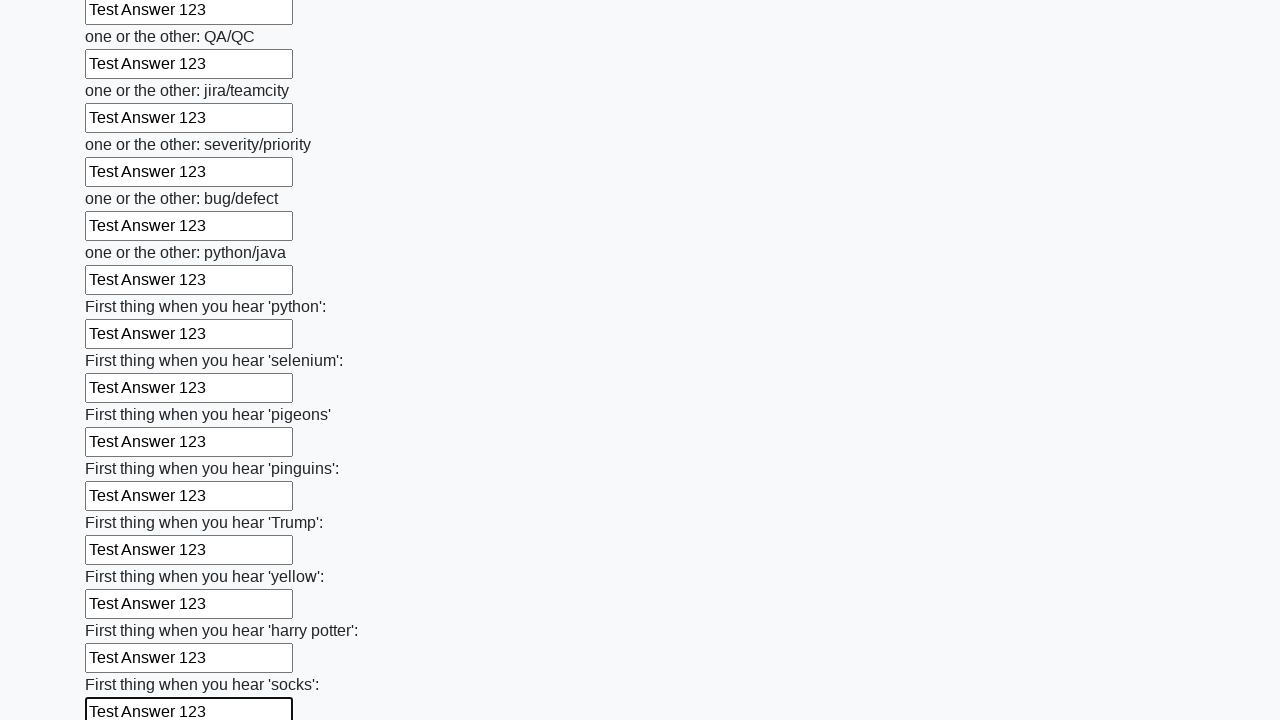